Fills out a large form with first name, last name, email, and multiple text fields, then submits it

Starting URL: https://suninjuly.github.io/huge_form.html

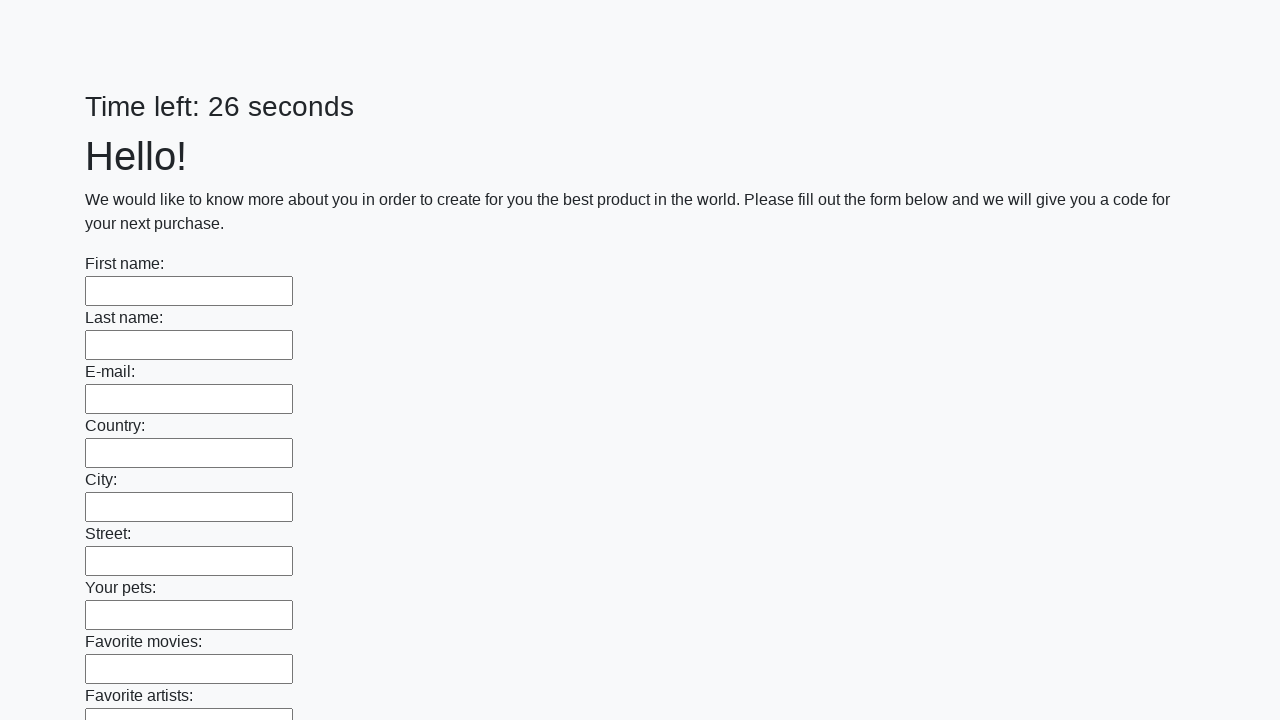

Filled first name field with 'Ivan' on input[name="firstname"]
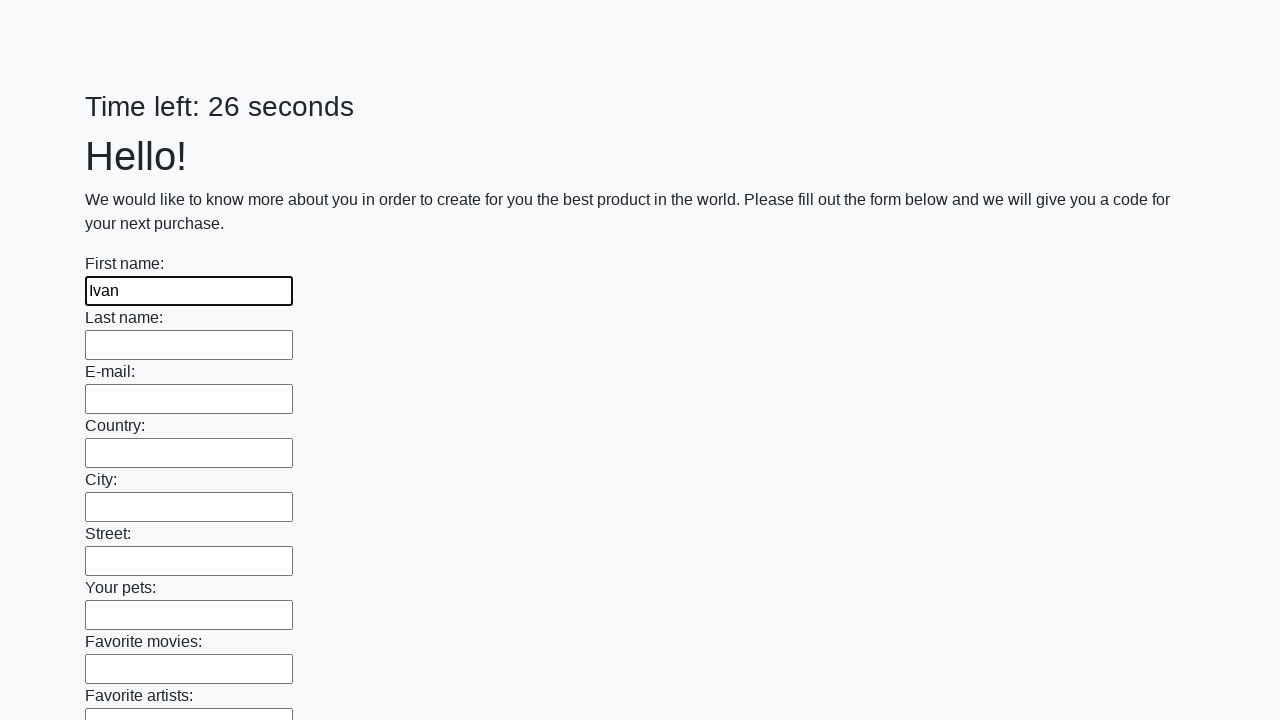

Filled last name field with 'Petrov' on input[name="lastname"]
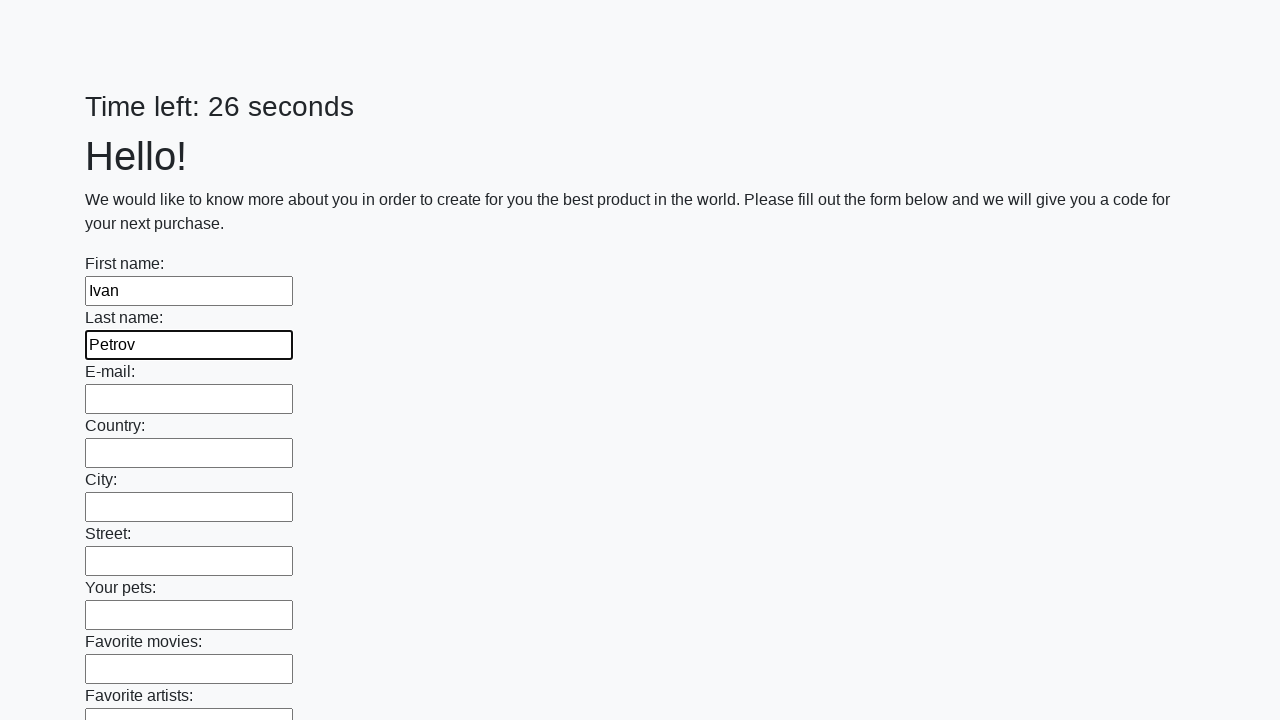

Filled email field with 'example@gmail.com' on input[name="e-mail"]
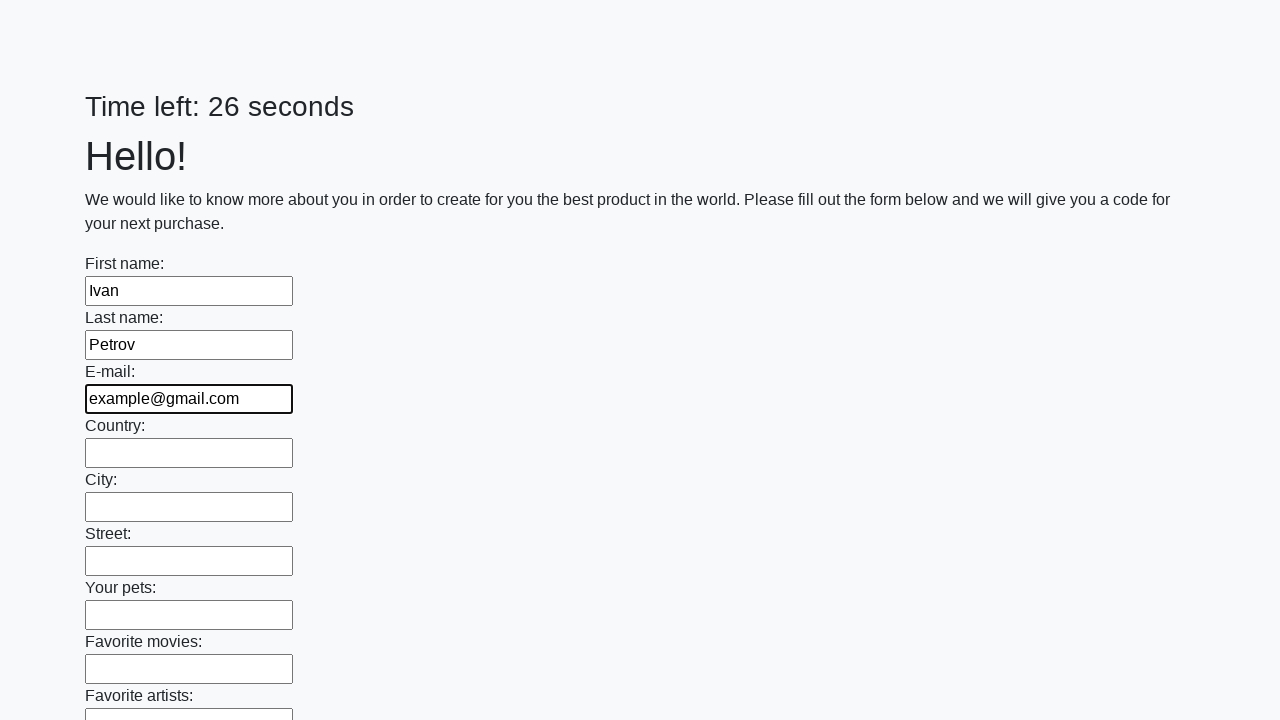

Filled a text input field with 'text' on input[type="text"][maxlength="32"] >> nth=0
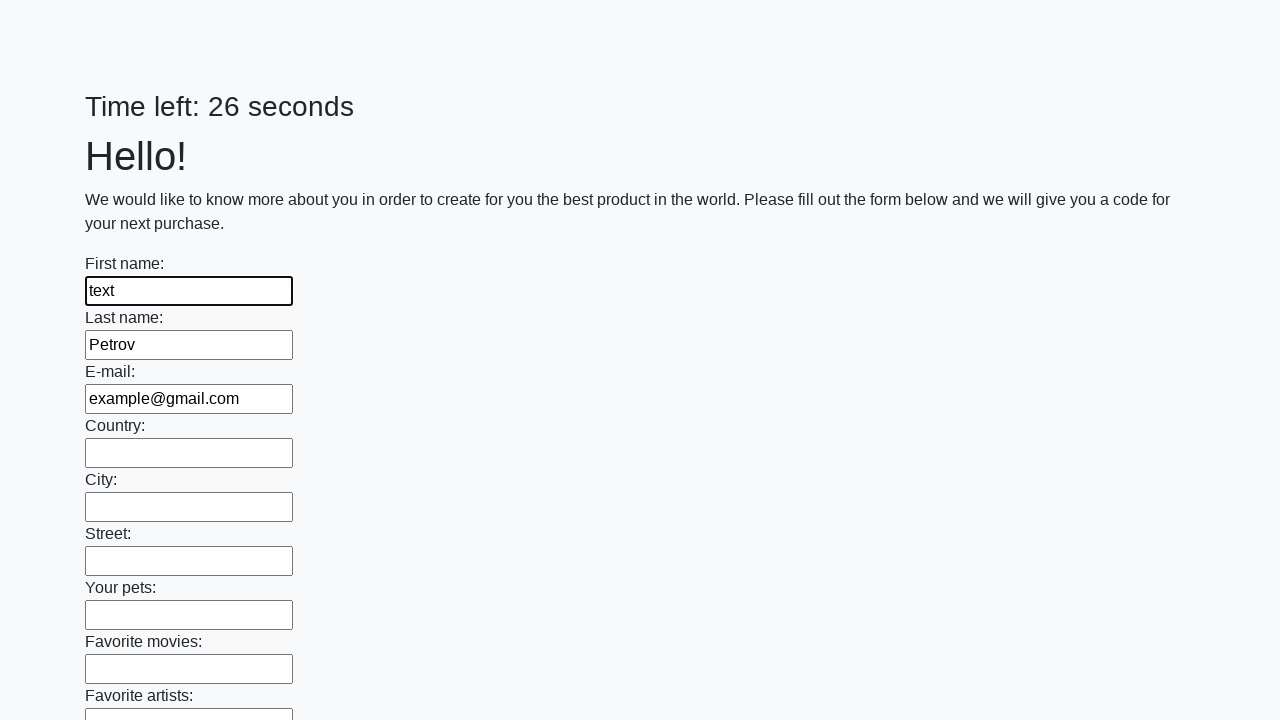

Filled a text input field with 'text' on input[type="text"][maxlength="32"] >> nth=1
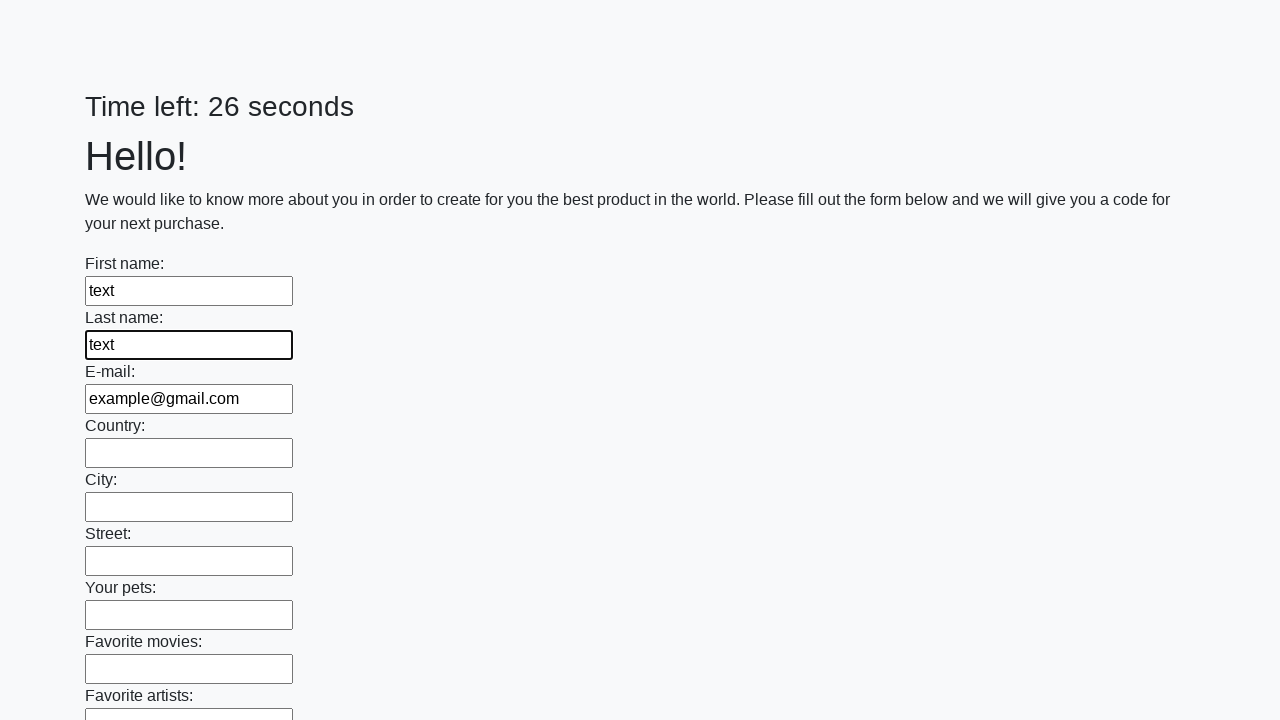

Filled a text input field with 'text' on input[type="text"][maxlength="32"] >> nth=2
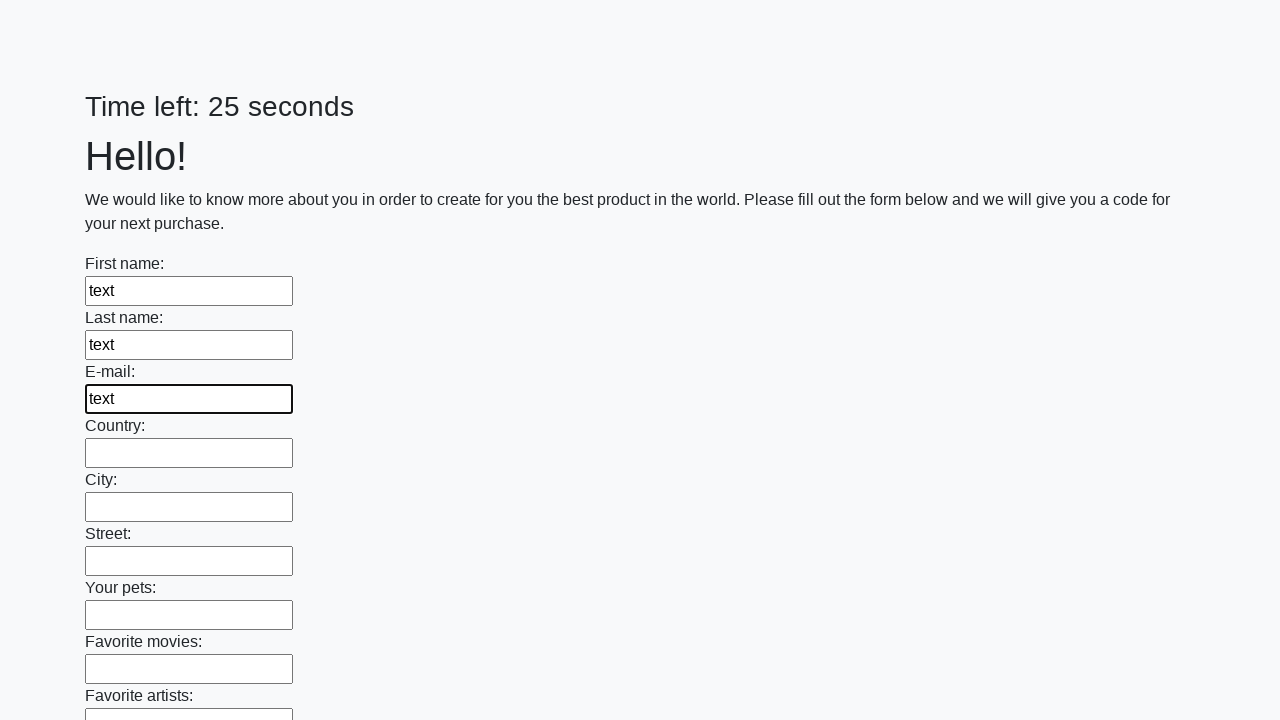

Filled a text input field with 'text' on input[type="text"][maxlength="32"] >> nth=3
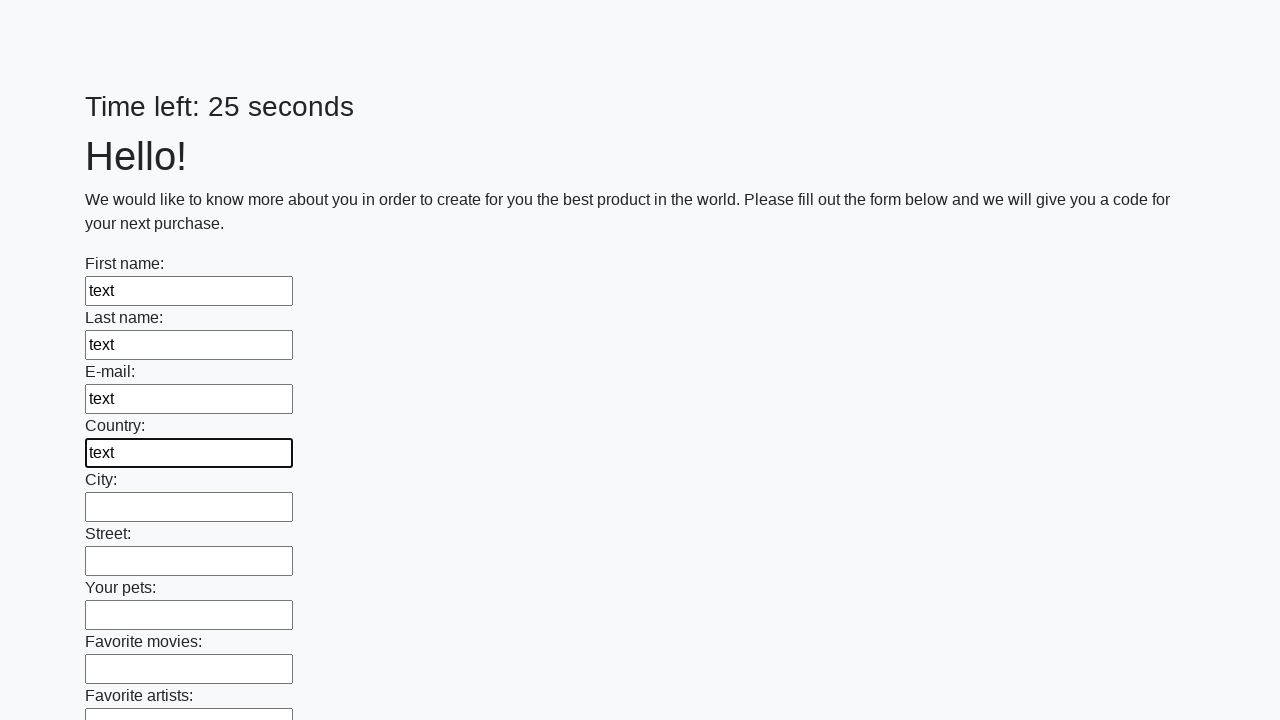

Filled a text input field with 'text' on input[type="text"][maxlength="32"] >> nth=4
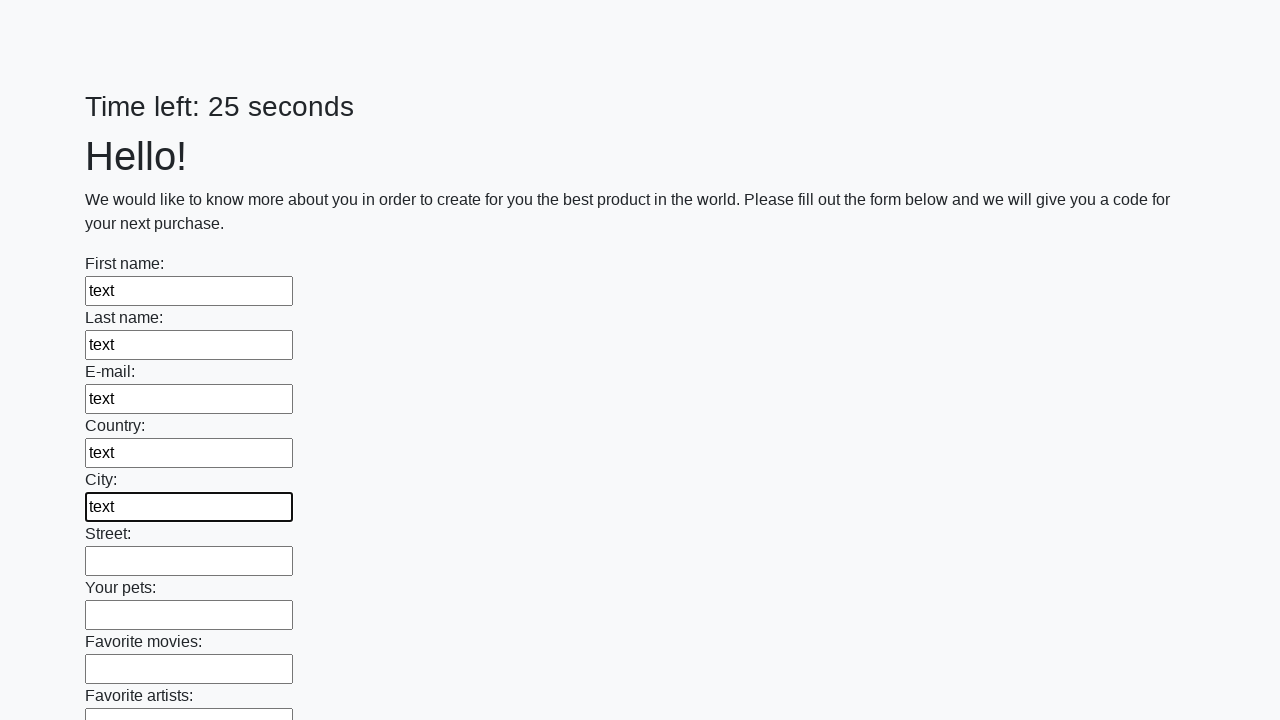

Filled a text input field with 'text' on input[type="text"][maxlength="32"] >> nth=5
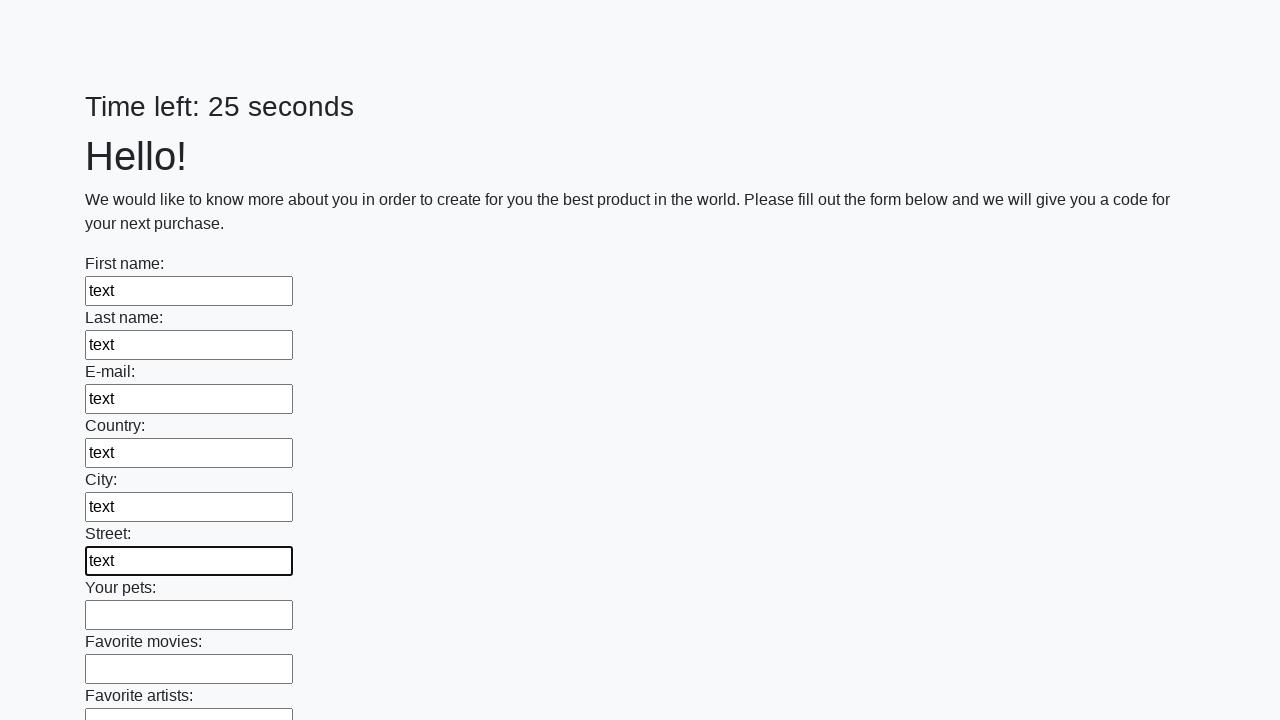

Filled a text input field with 'text' on input[type="text"][maxlength="32"] >> nth=6
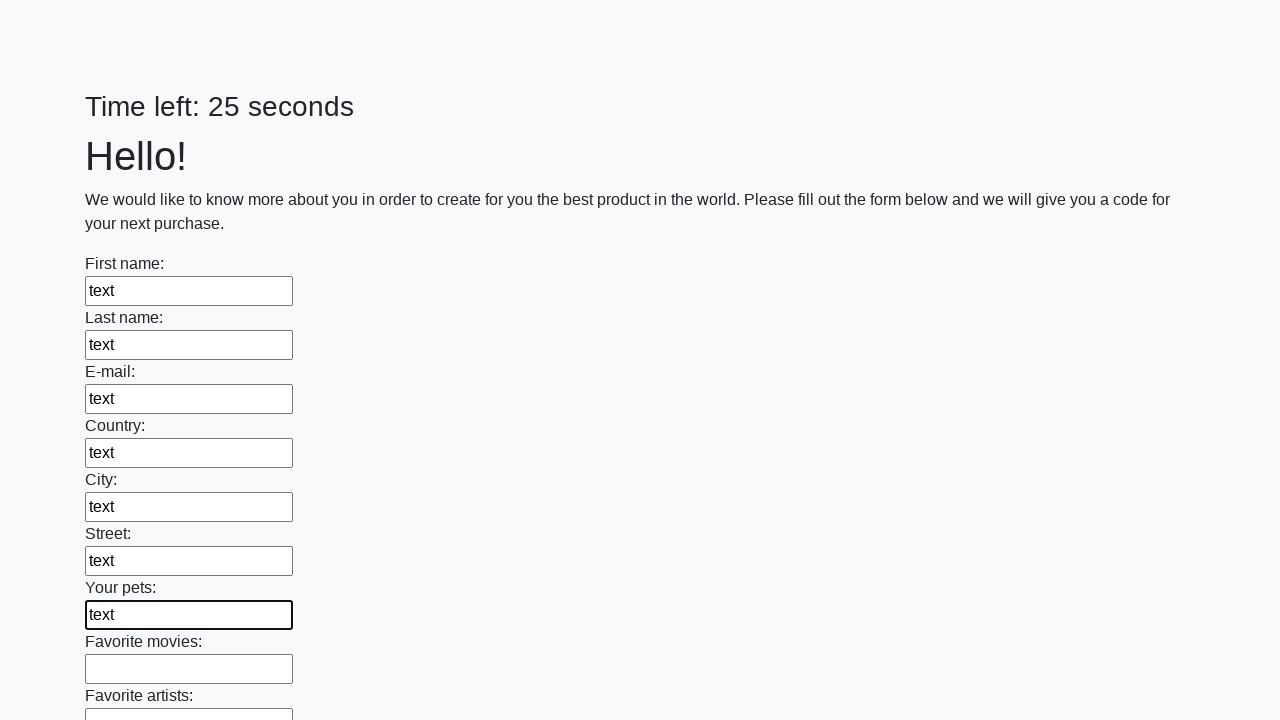

Filled a text input field with 'text' on input[type="text"][maxlength="32"] >> nth=7
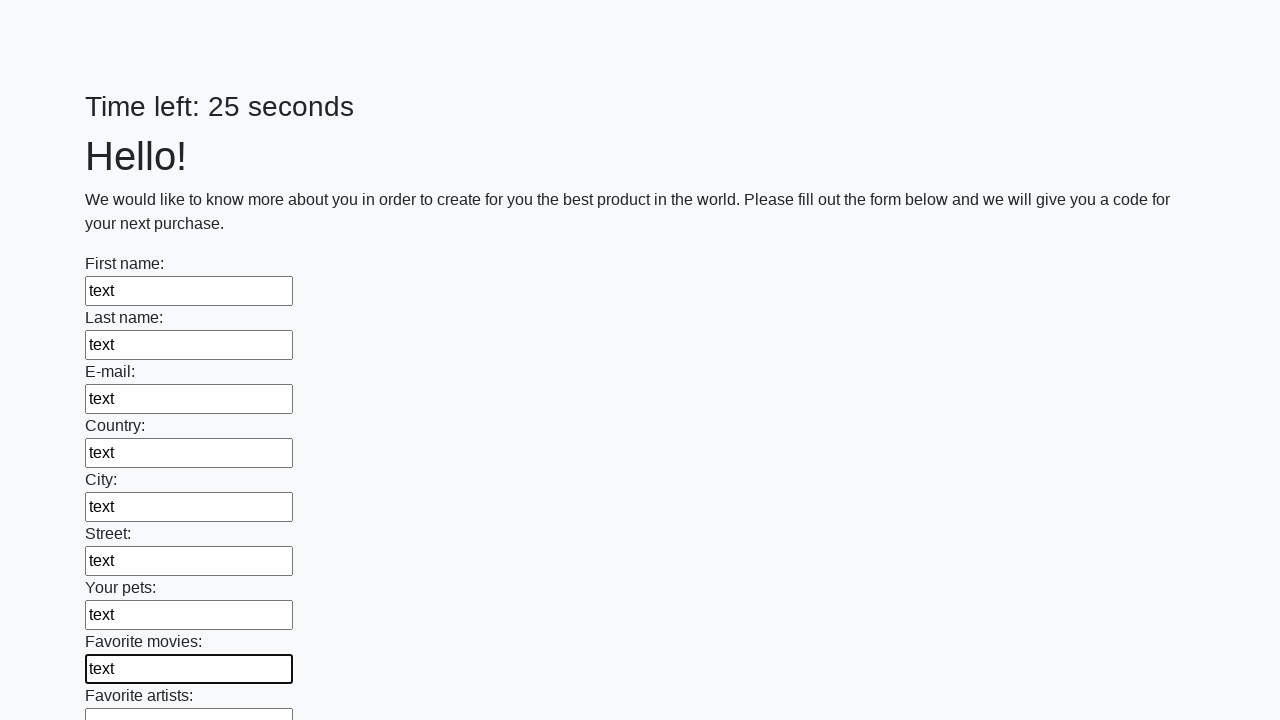

Filled a text input field with 'text' on input[type="text"][maxlength="32"] >> nth=8
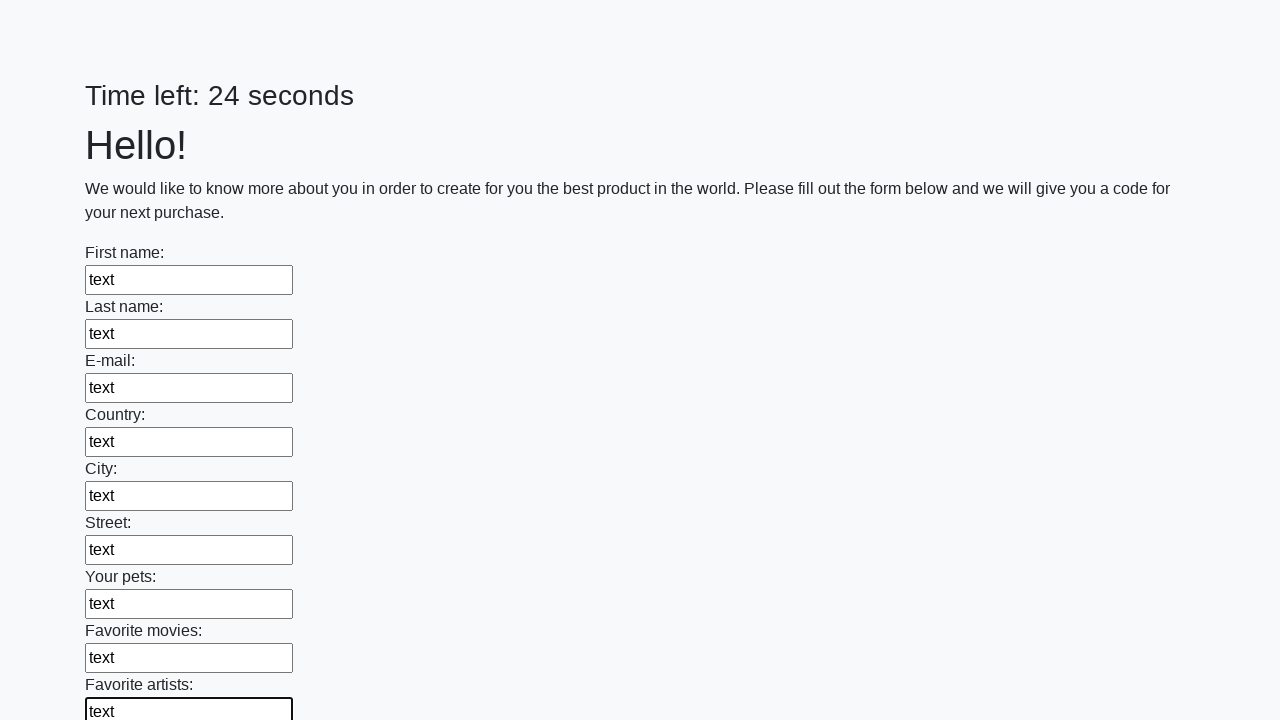

Filled a text input field with 'text' on input[type="text"][maxlength="32"] >> nth=9
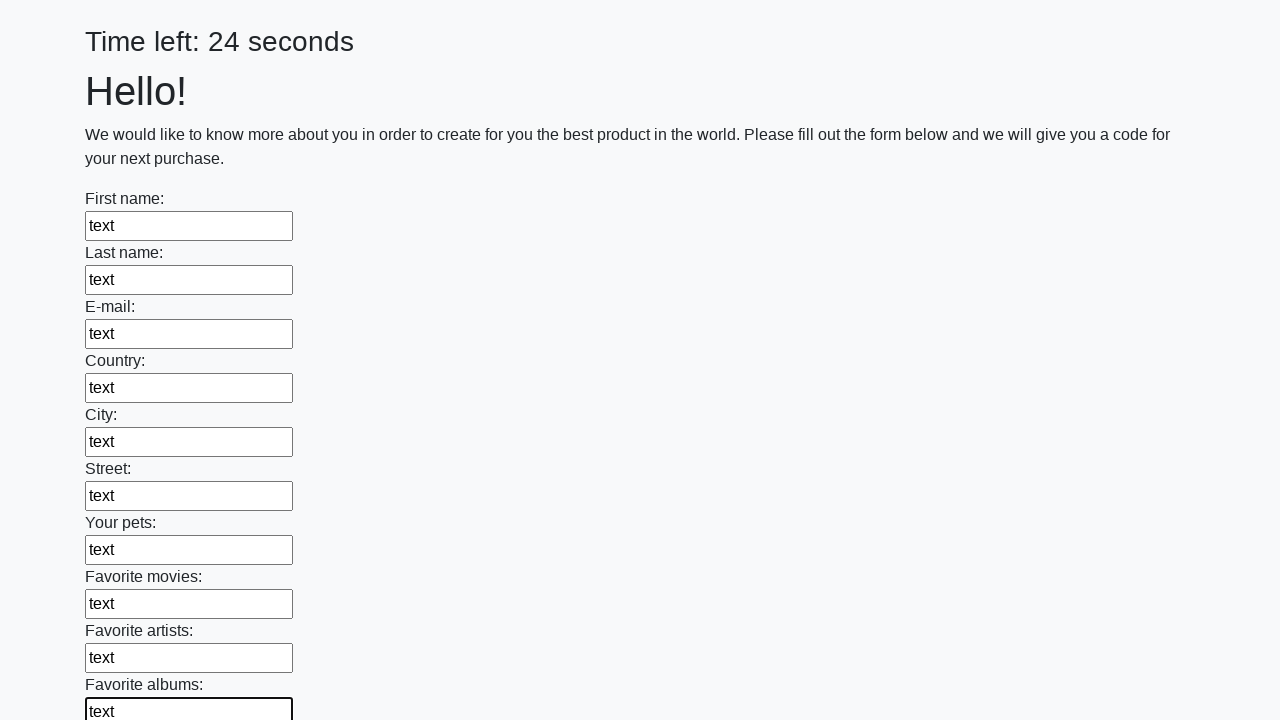

Filled a text input field with 'text' on input[type="text"][maxlength="32"] >> nth=10
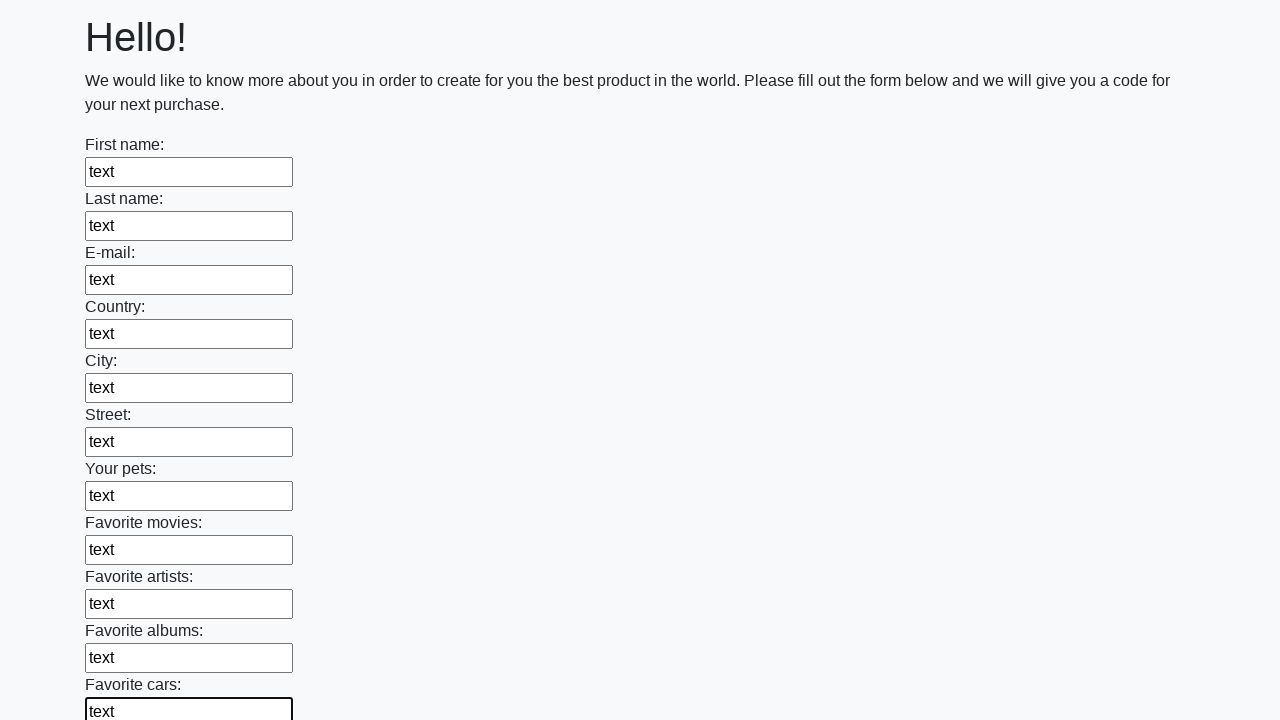

Filled a text input field with 'text' on input[type="text"][maxlength="32"] >> nth=11
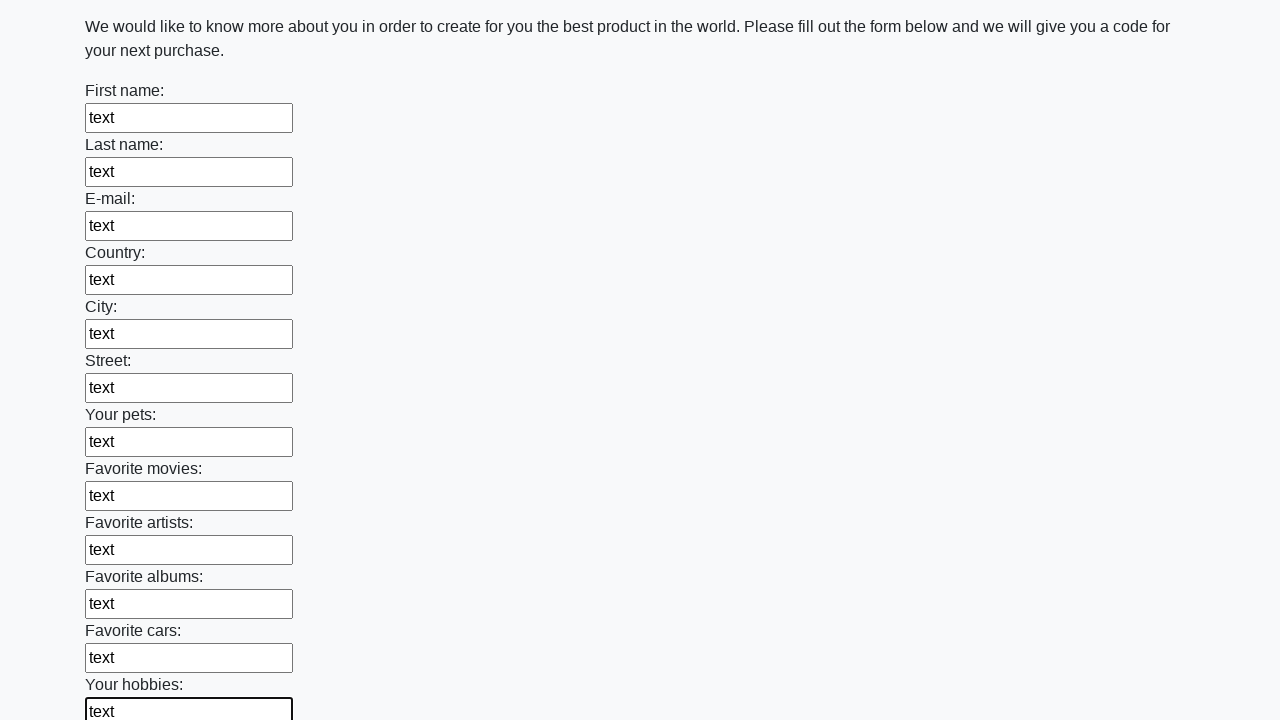

Filled a text input field with 'text' on input[type="text"][maxlength="32"] >> nth=12
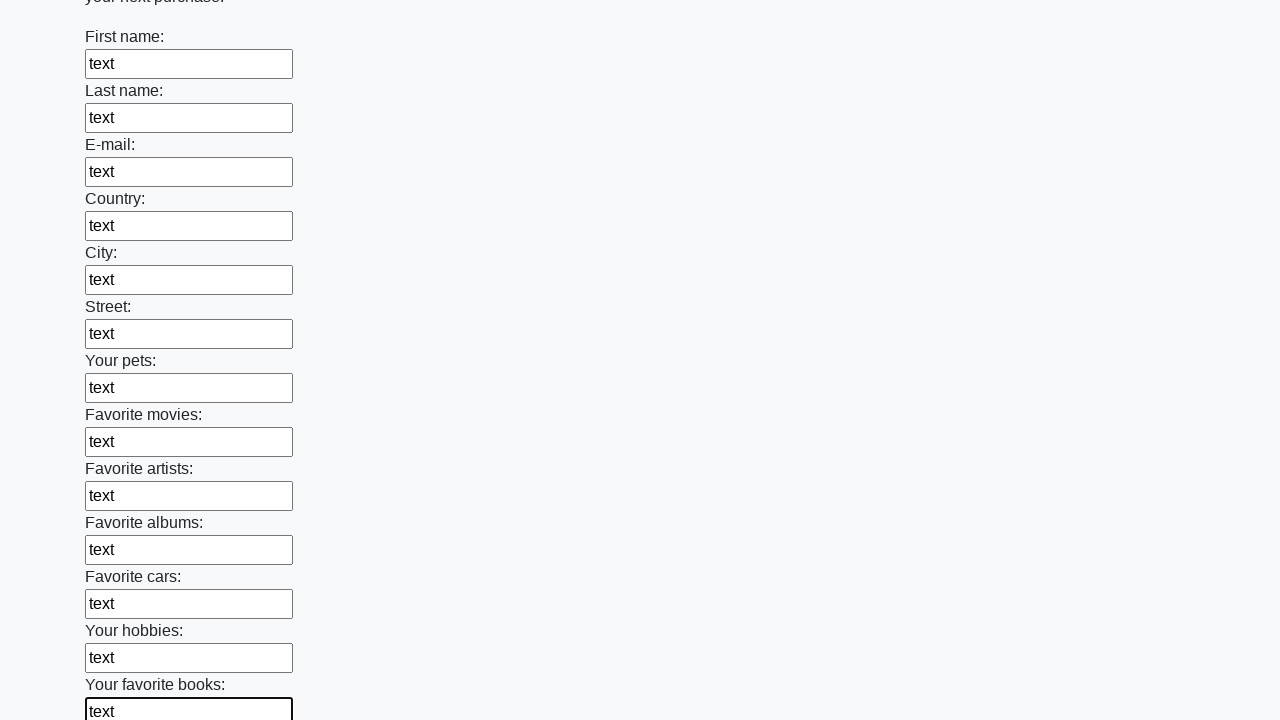

Filled a text input field with 'text' on input[type="text"][maxlength="32"] >> nth=13
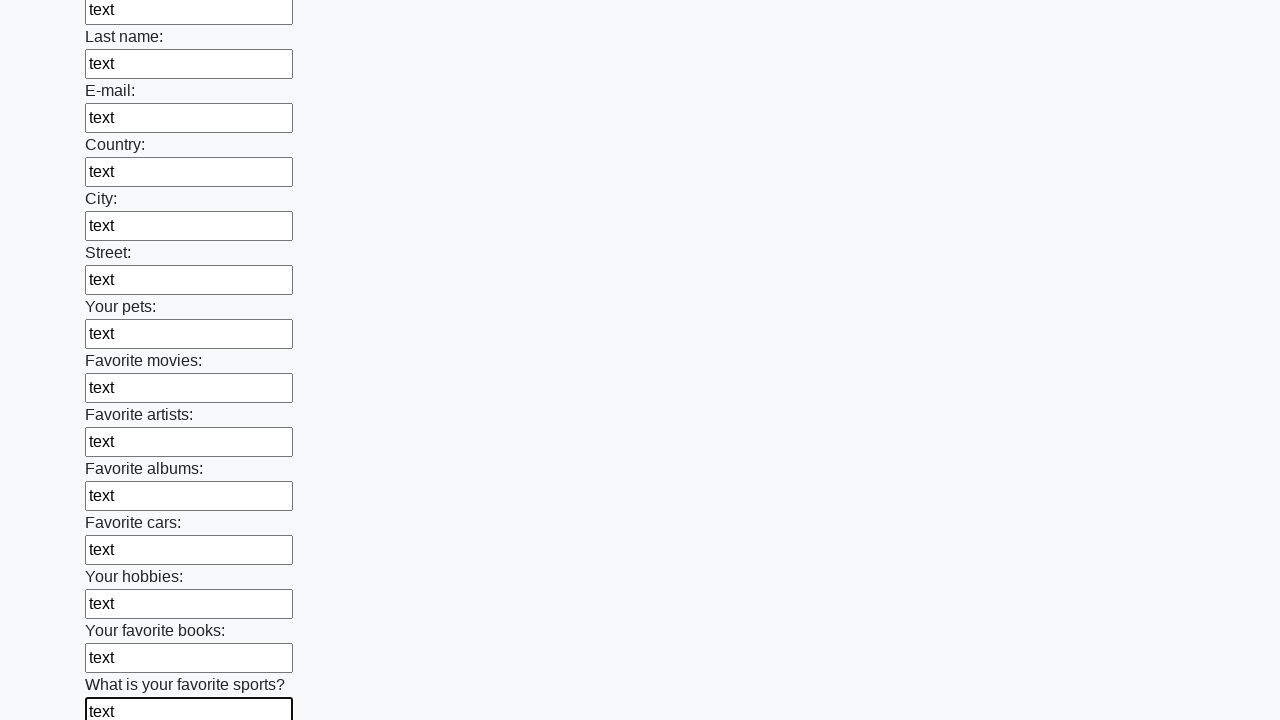

Filled a text input field with 'text' on input[type="text"][maxlength="32"] >> nth=14
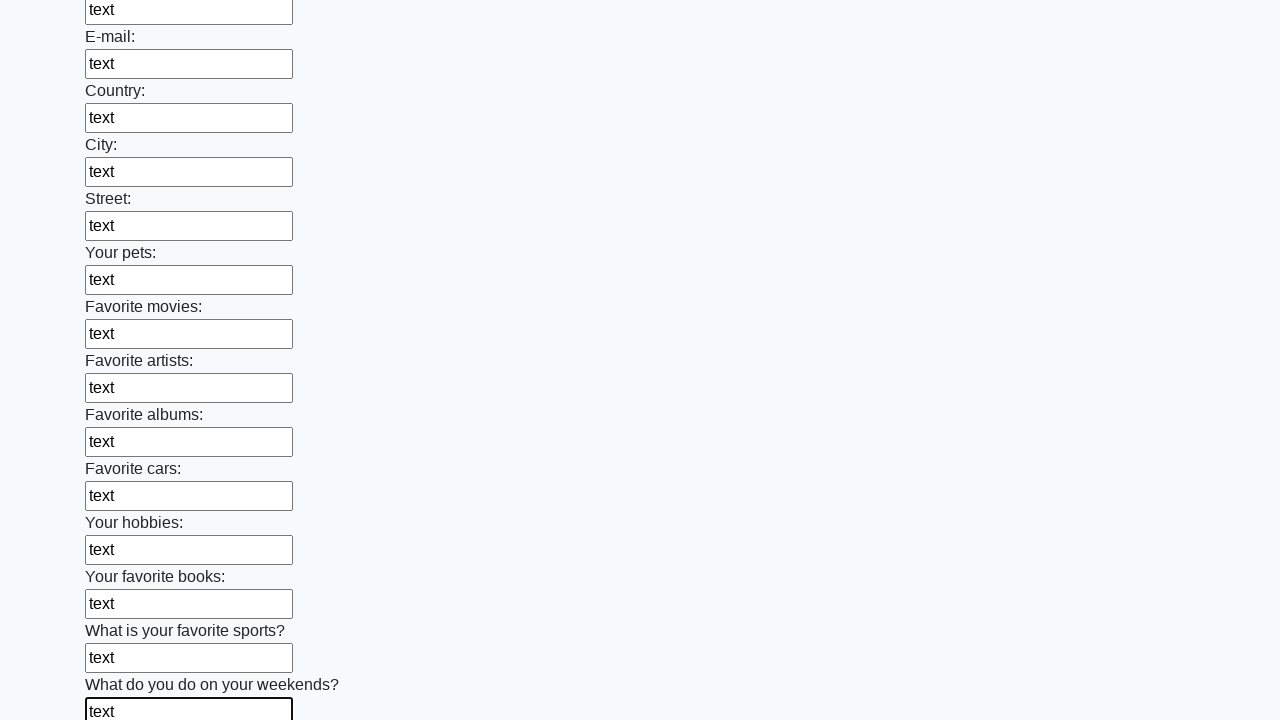

Filled a text input field with 'text' on input[type="text"][maxlength="32"] >> nth=15
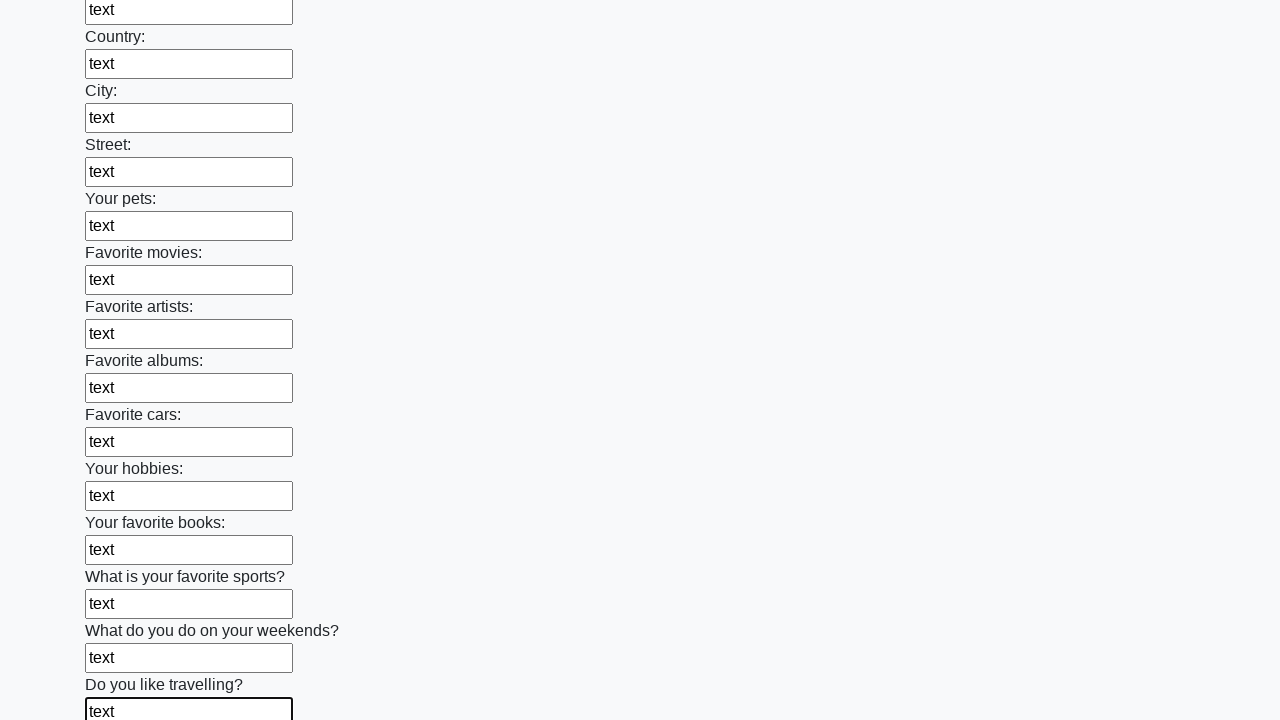

Filled a text input field with 'text' on input[type="text"][maxlength="32"] >> nth=16
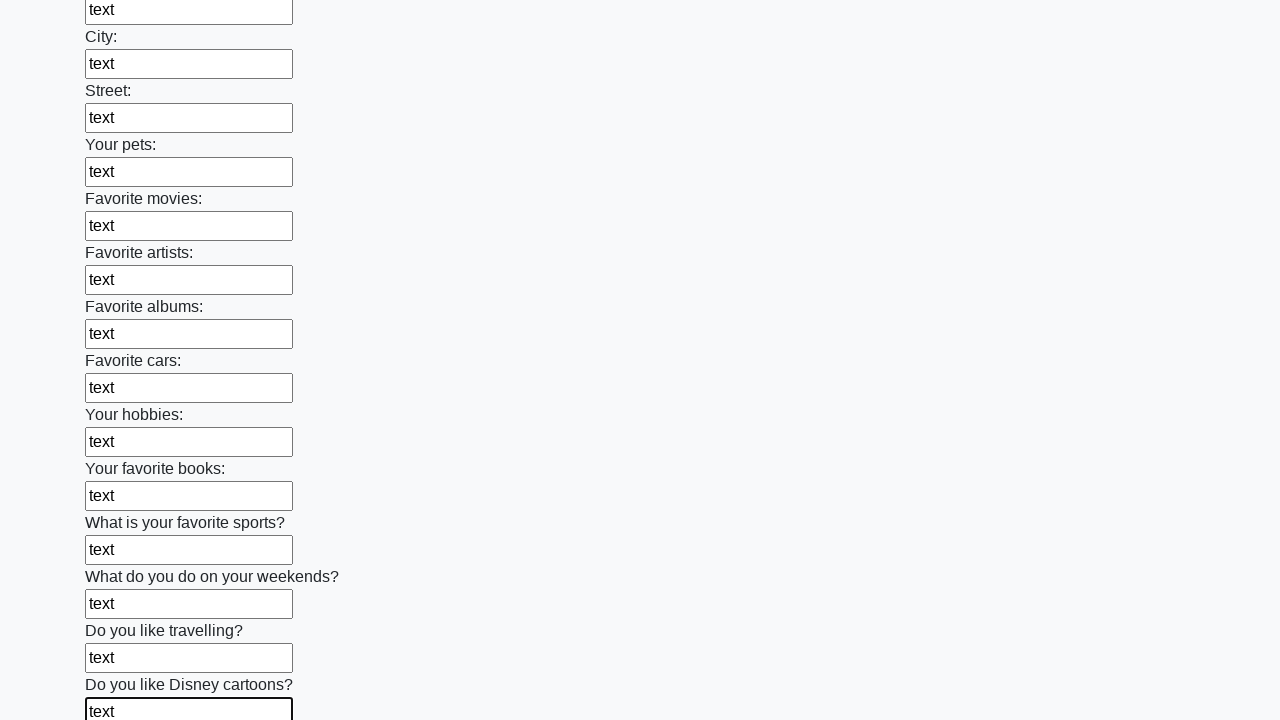

Filled a text input field with 'text' on input[type="text"][maxlength="32"] >> nth=17
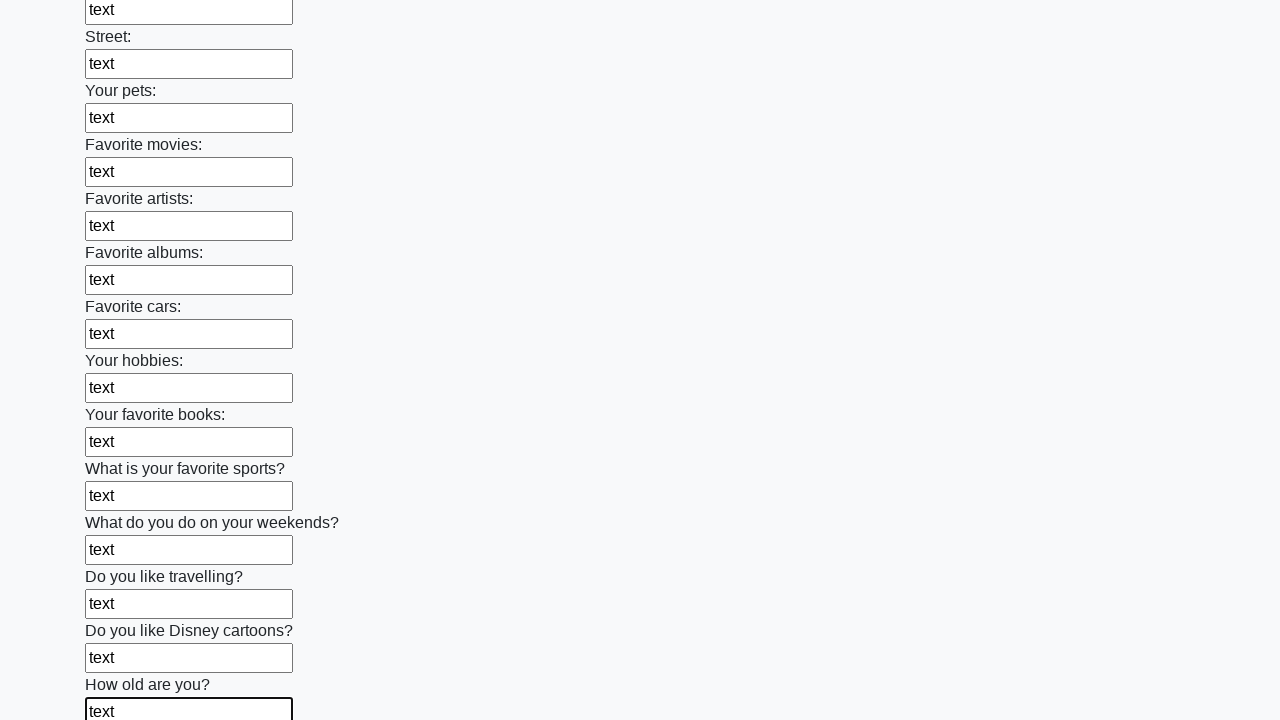

Filled a text input field with 'text' on input[type="text"][maxlength="32"] >> nth=18
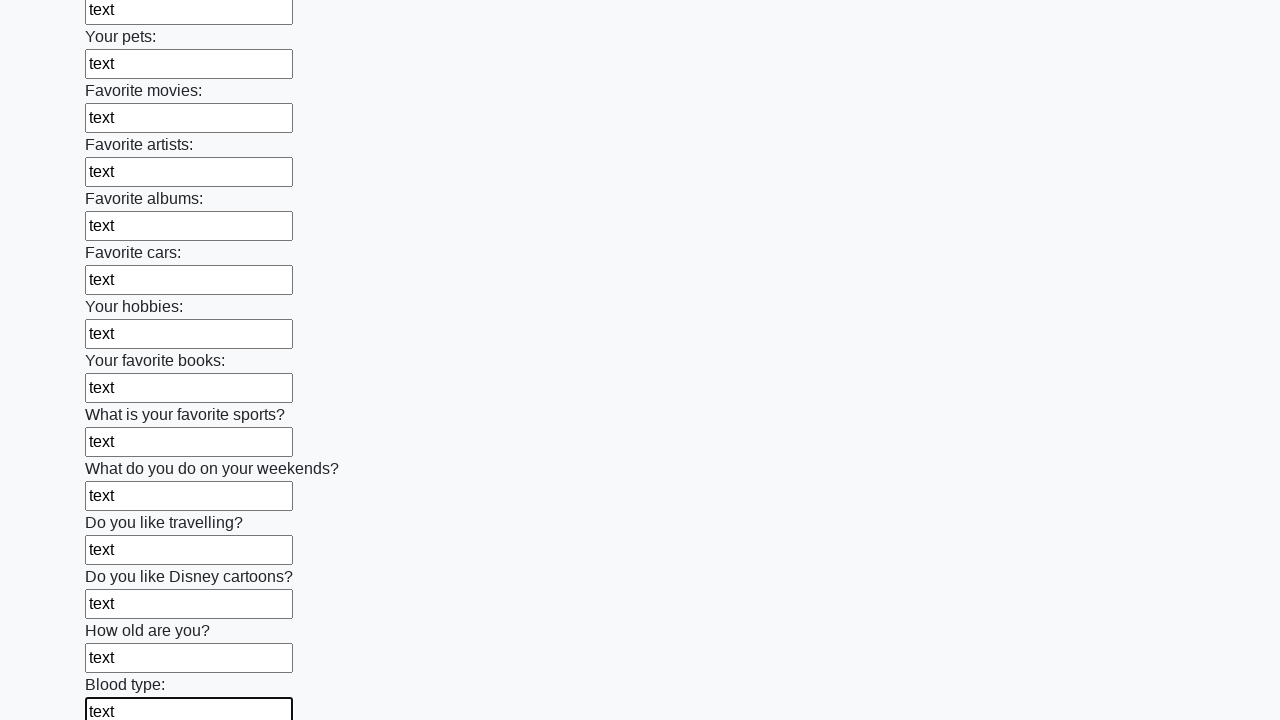

Filled a text input field with 'text' on input[type="text"][maxlength="32"] >> nth=19
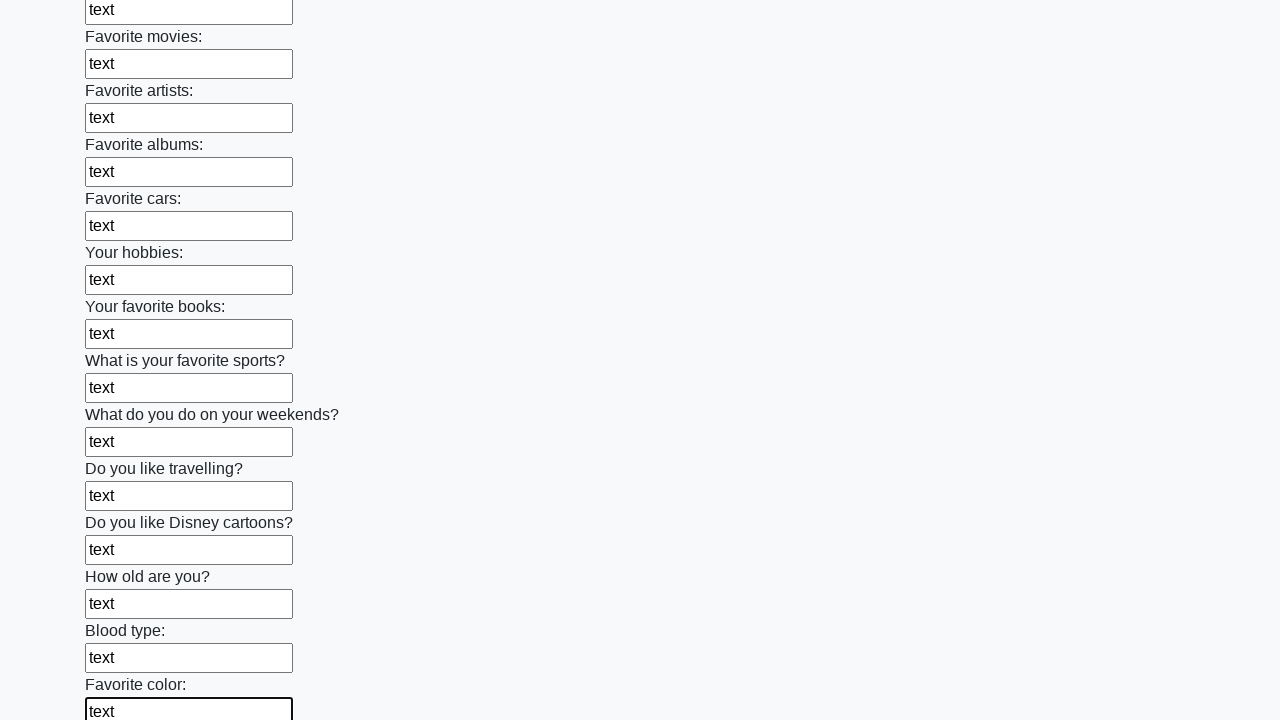

Filled a text input field with 'text' on input[type="text"][maxlength="32"] >> nth=20
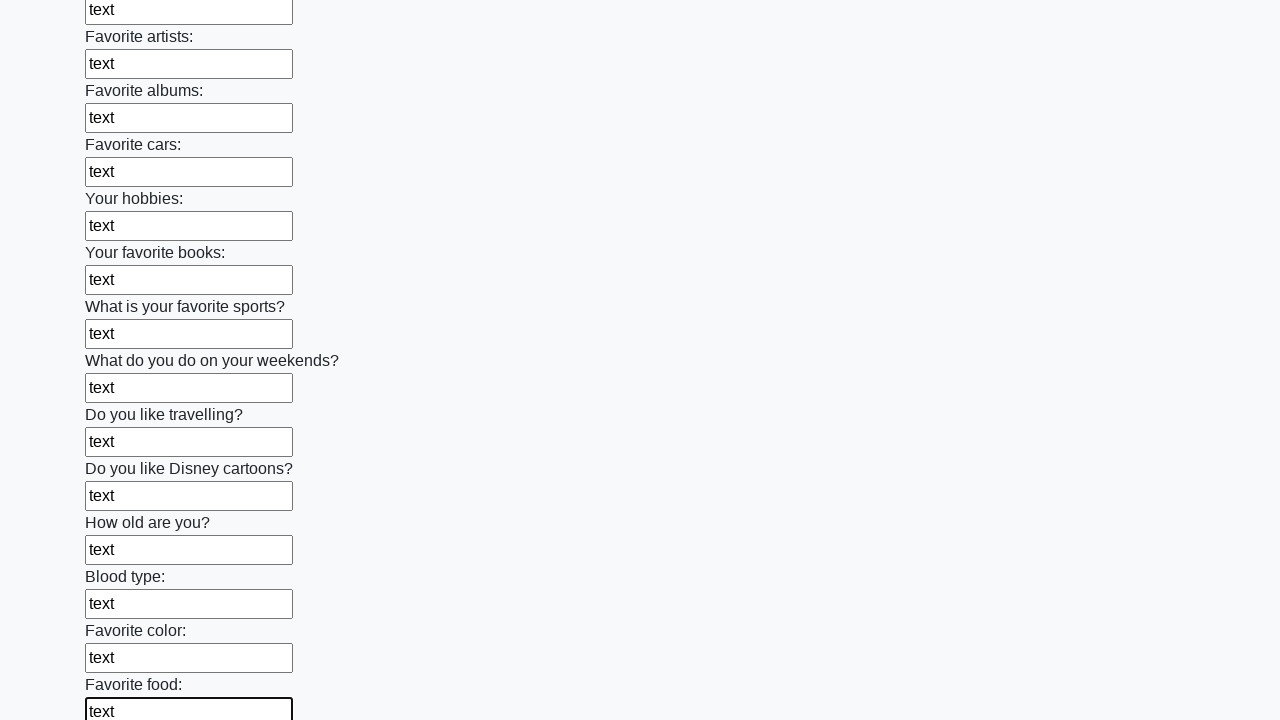

Filled a text input field with 'text' on input[type="text"][maxlength="32"] >> nth=21
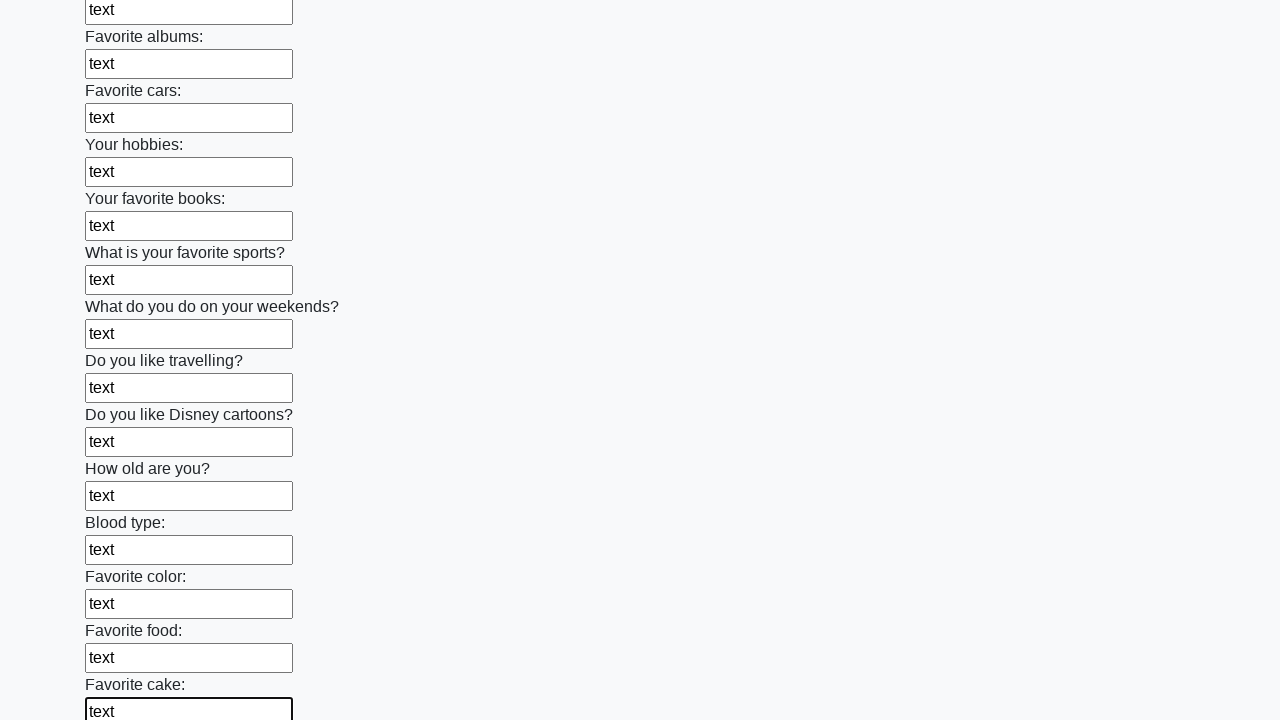

Filled a text input field with 'text' on input[type="text"][maxlength="32"] >> nth=22
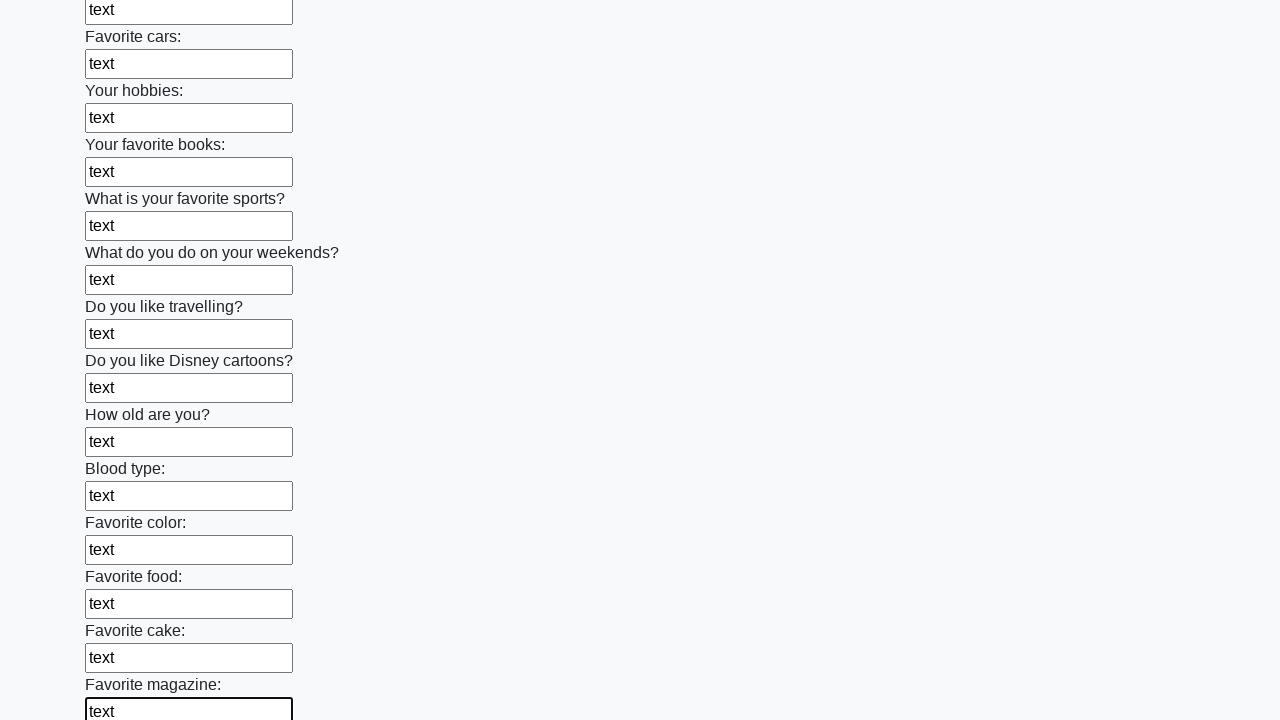

Filled a text input field with 'text' on input[type="text"][maxlength="32"] >> nth=23
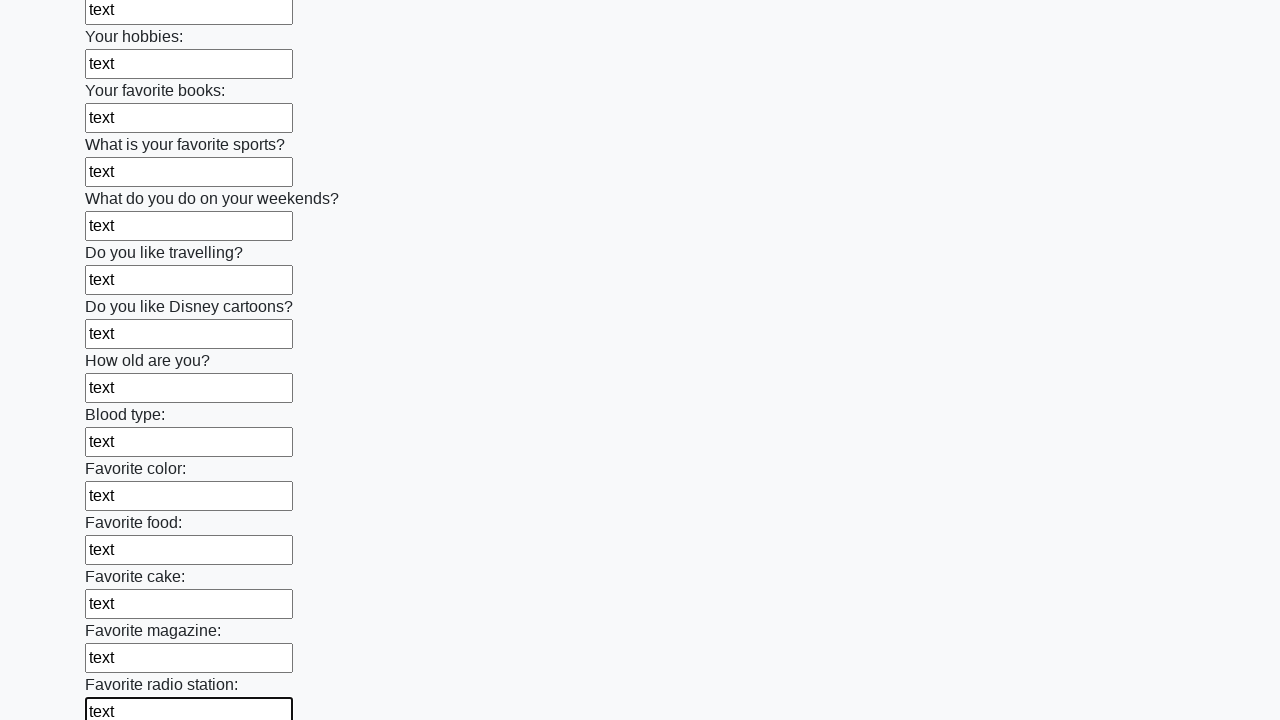

Filled a text input field with 'text' on input[type="text"][maxlength="32"] >> nth=24
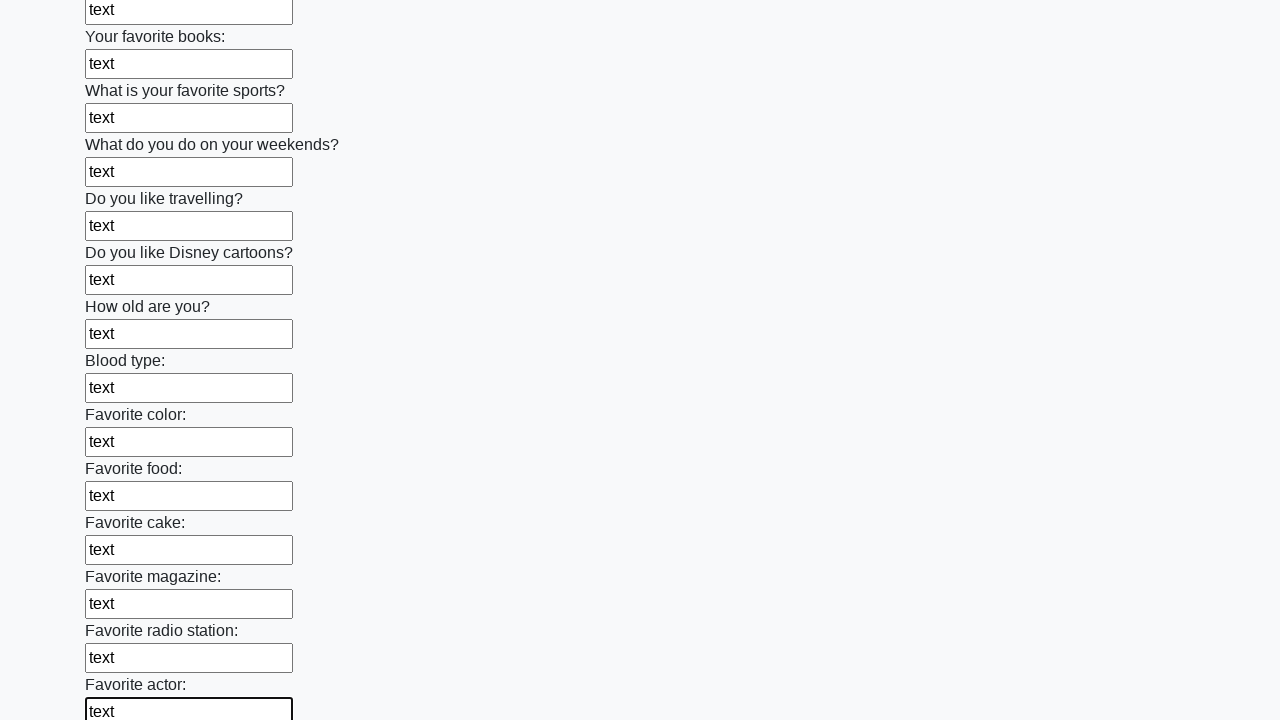

Filled a text input field with 'text' on input[type="text"][maxlength="32"] >> nth=25
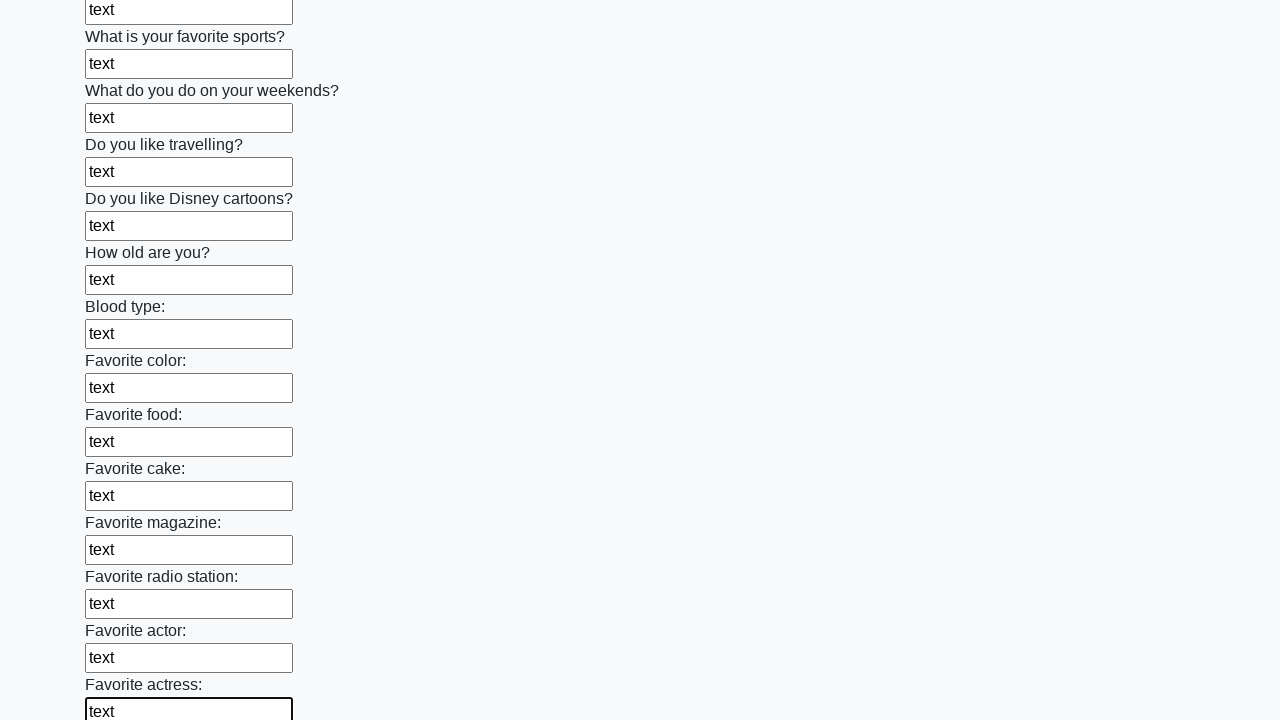

Filled a text input field with 'text' on input[type="text"][maxlength="32"] >> nth=26
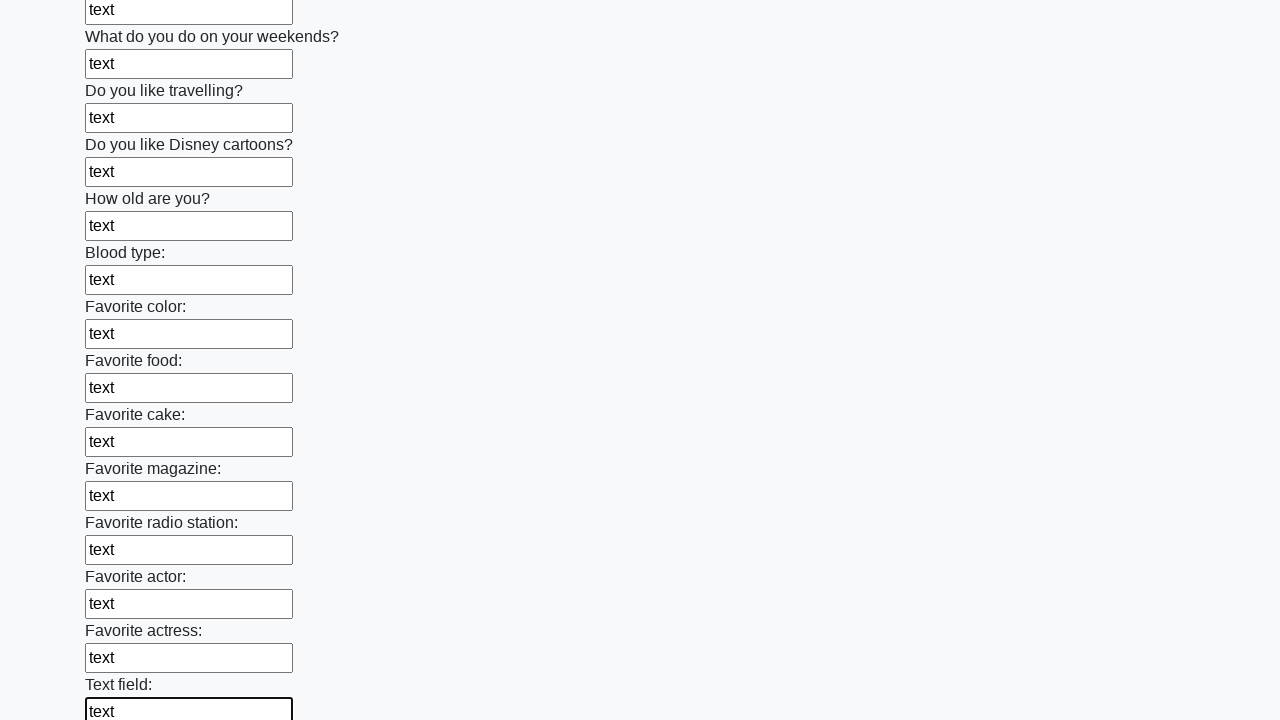

Filled a text input field with 'text' on input[type="text"][maxlength="32"] >> nth=27
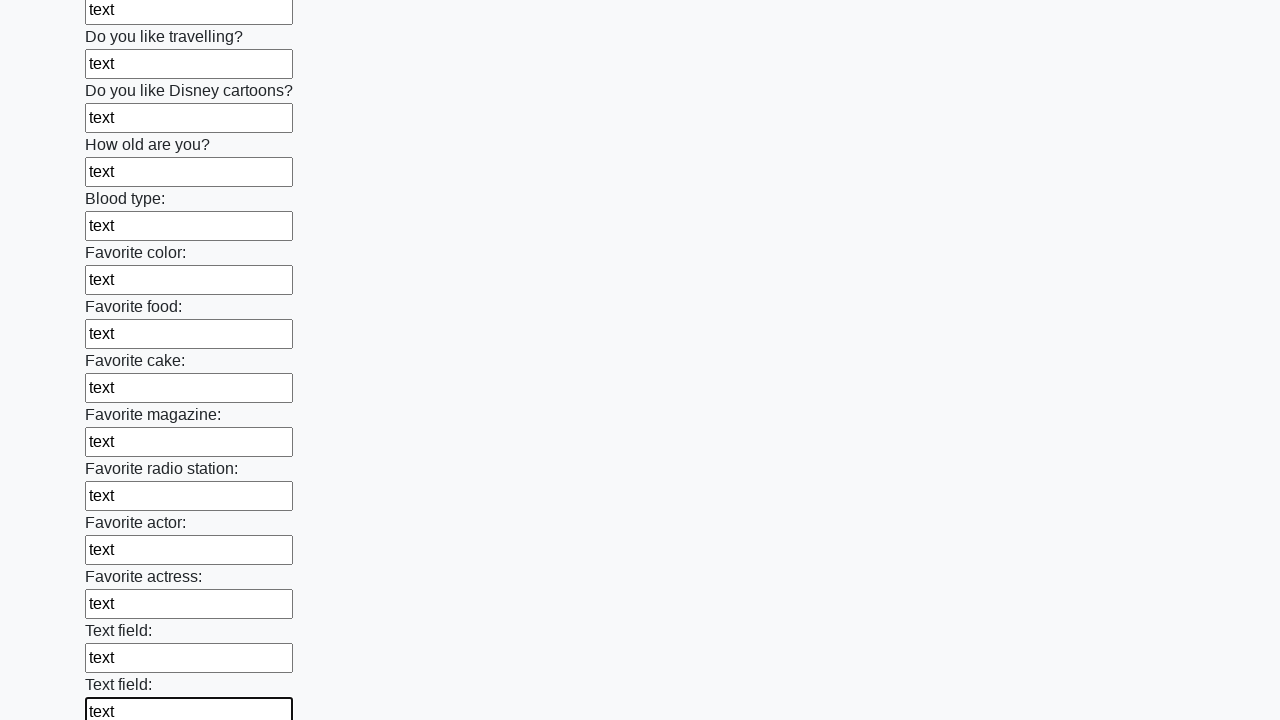

Filled a text input field with 'text' on input[type="text"][maxlength="32"] >> nth=28
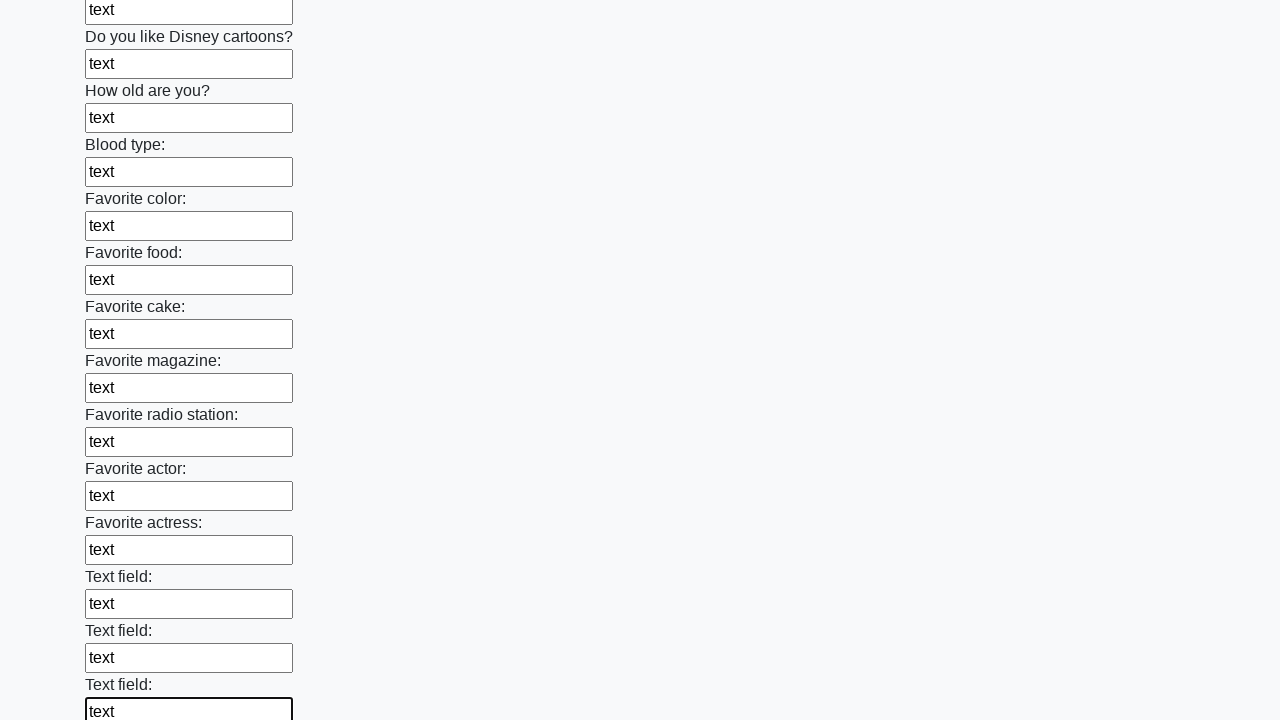

Filled a text input field with 'text' on input[type="text"][maxlength="32"] >> nth=29
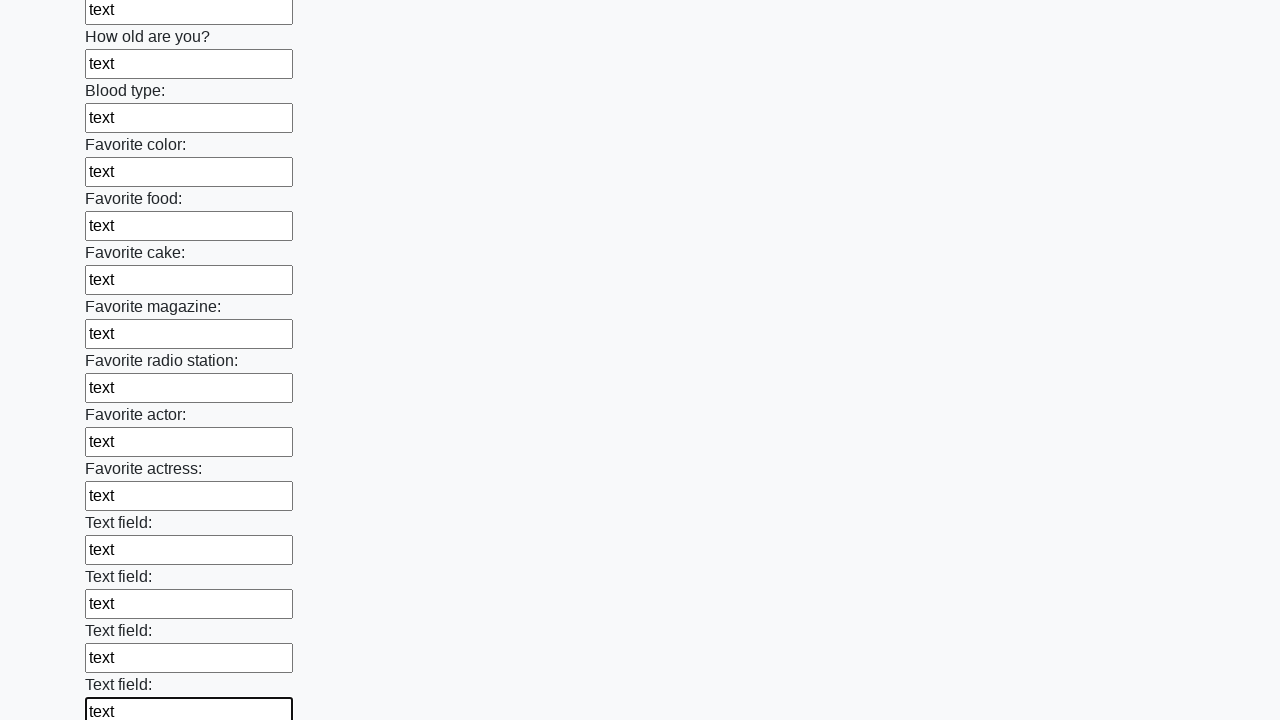

Filled a text input field with 'text' on input[type="text"][maxlength="32"] >> nth=30
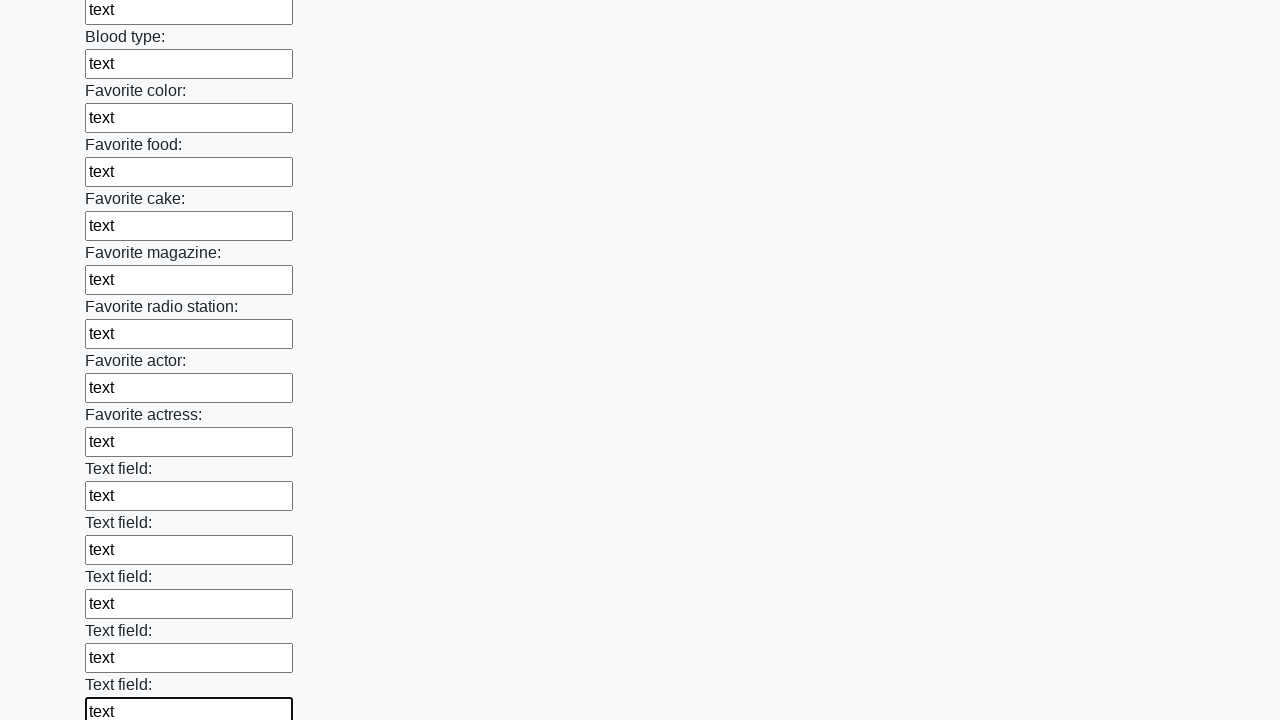

Filled a text input field with 'text' on input[type="text"][maxlength="32"] >> nth=31
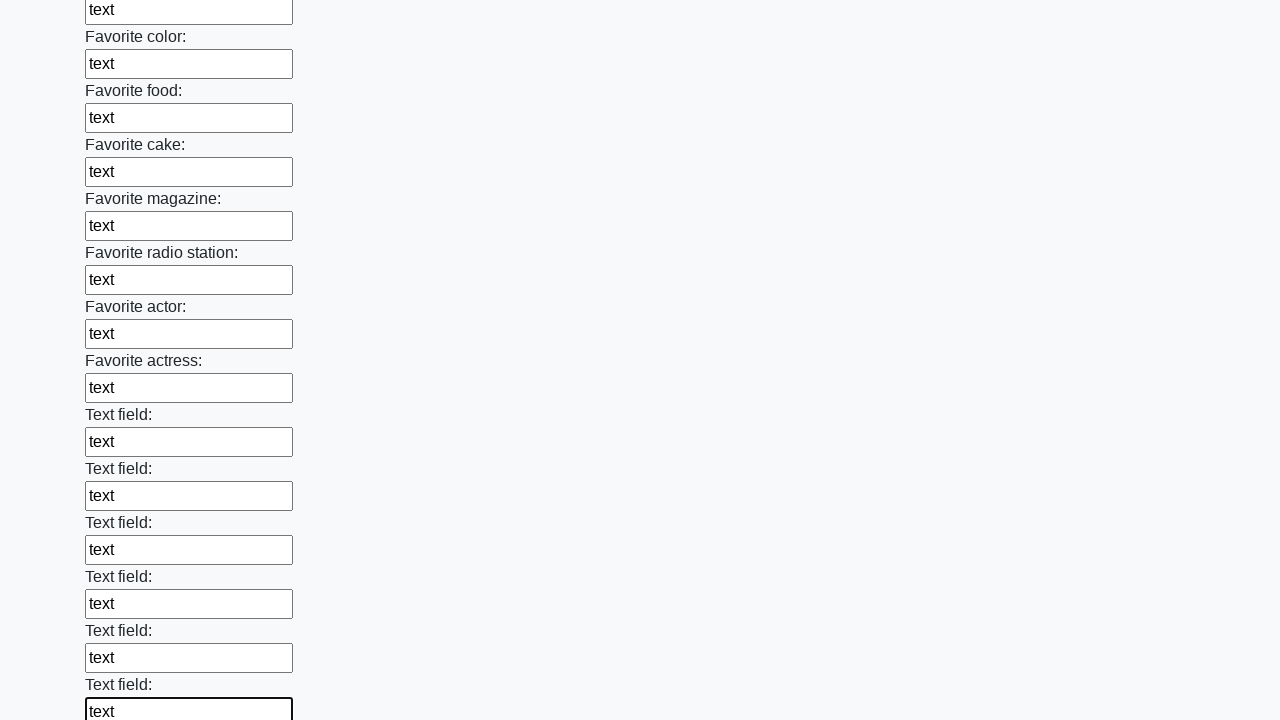

Filled a text input field with 'text' on input[type="text"][maxlength="32"] >> nth=32
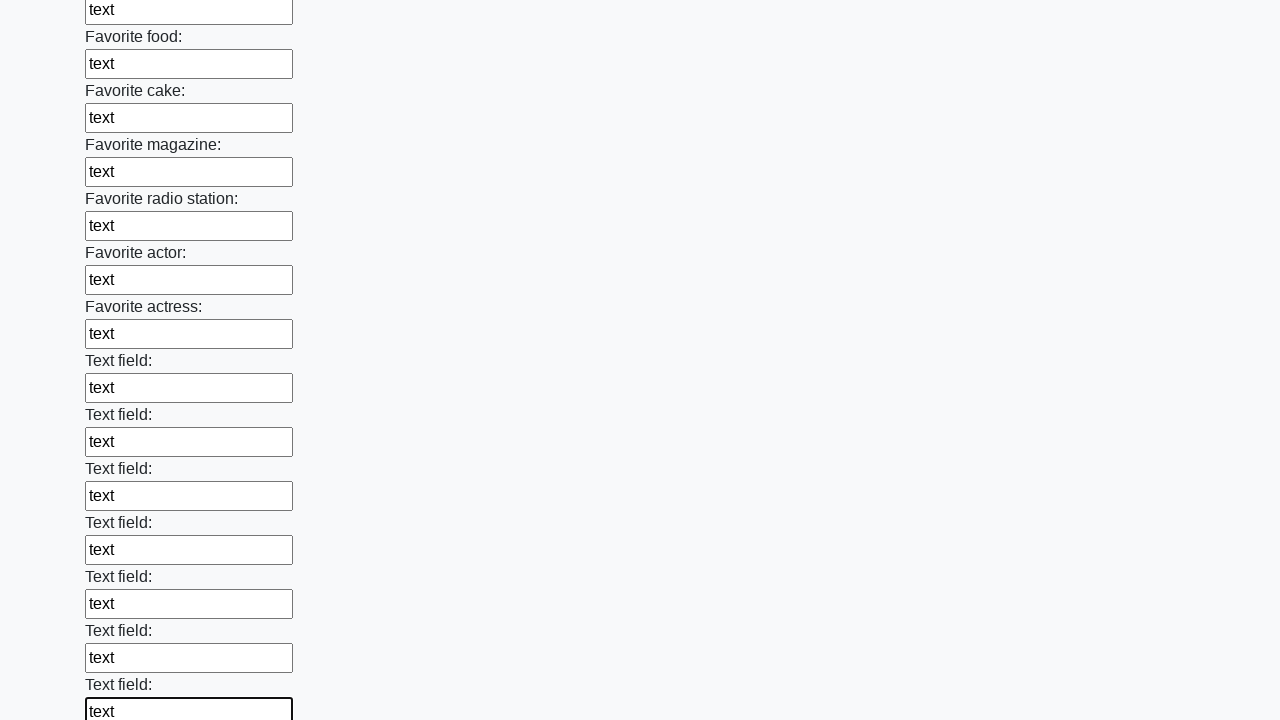

Filled a text input field with 'text' on input[type="text"][maxlength="32"] >> nth=33
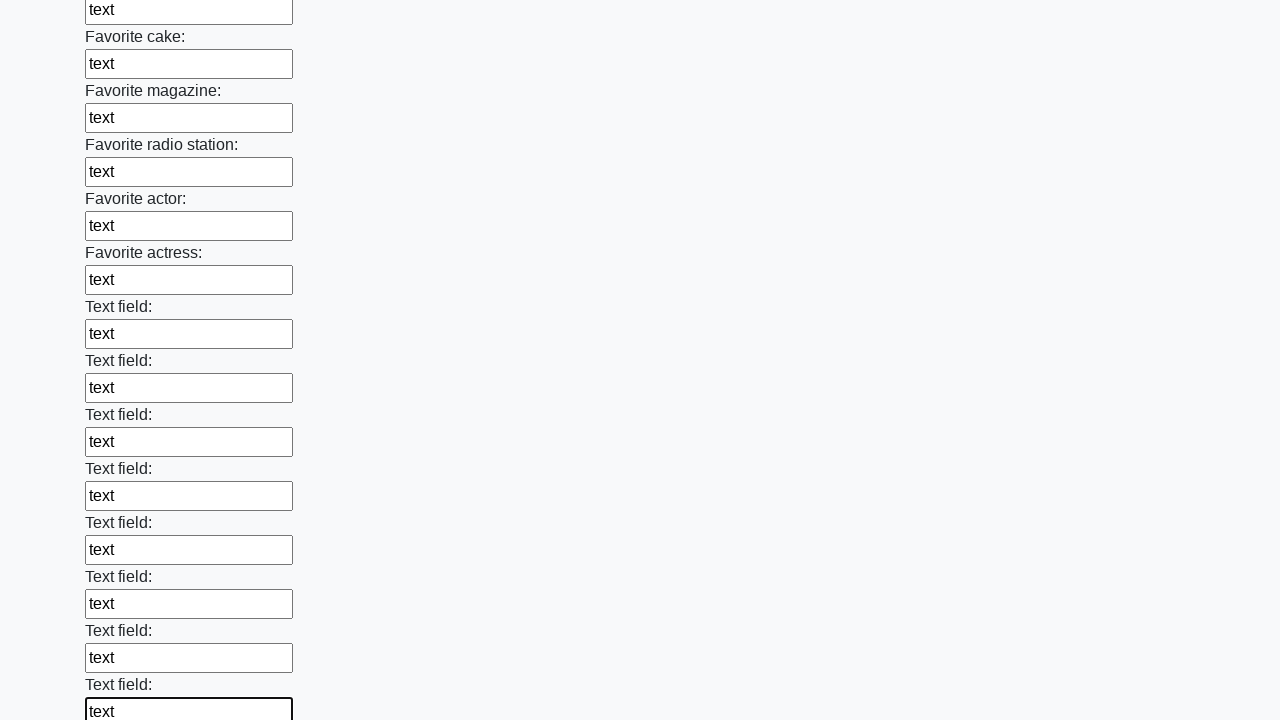

Filled a text input field with 'text' on input[type="text"][maxlength="32"] >> nth=34
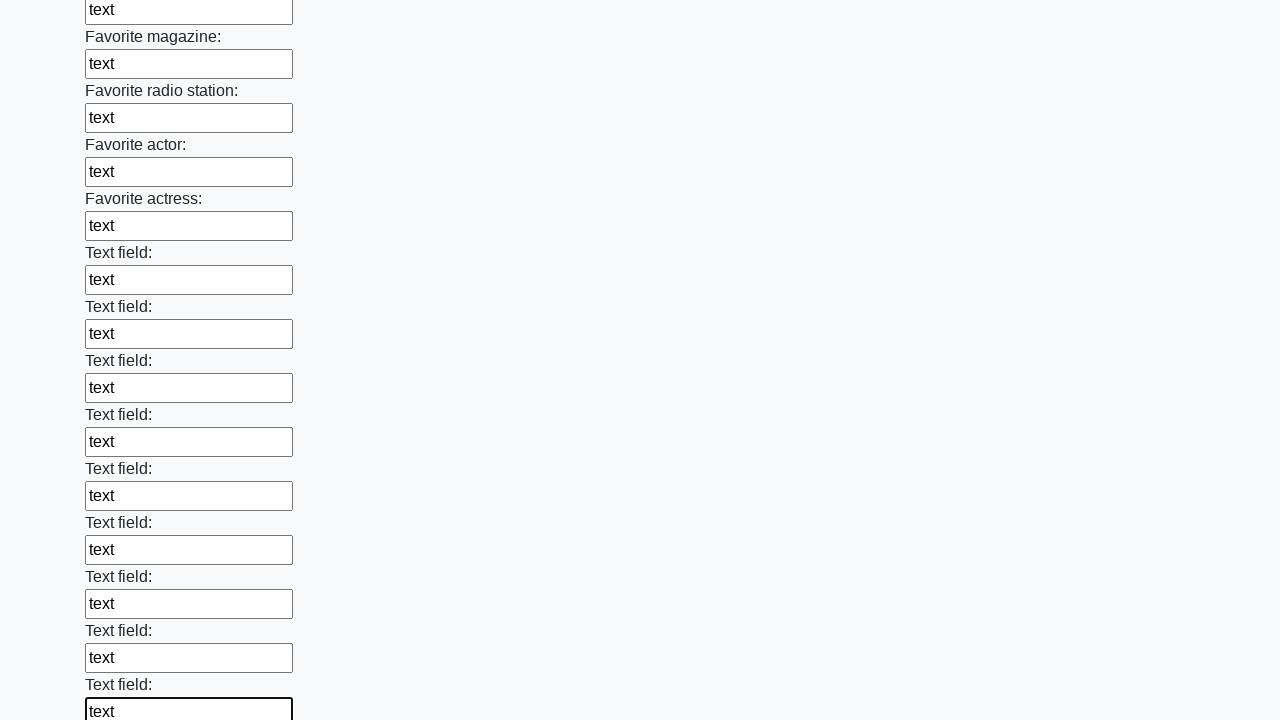

Filled a text input field with 'text' on input[type="text"][maxlength="32"] >> nth=35
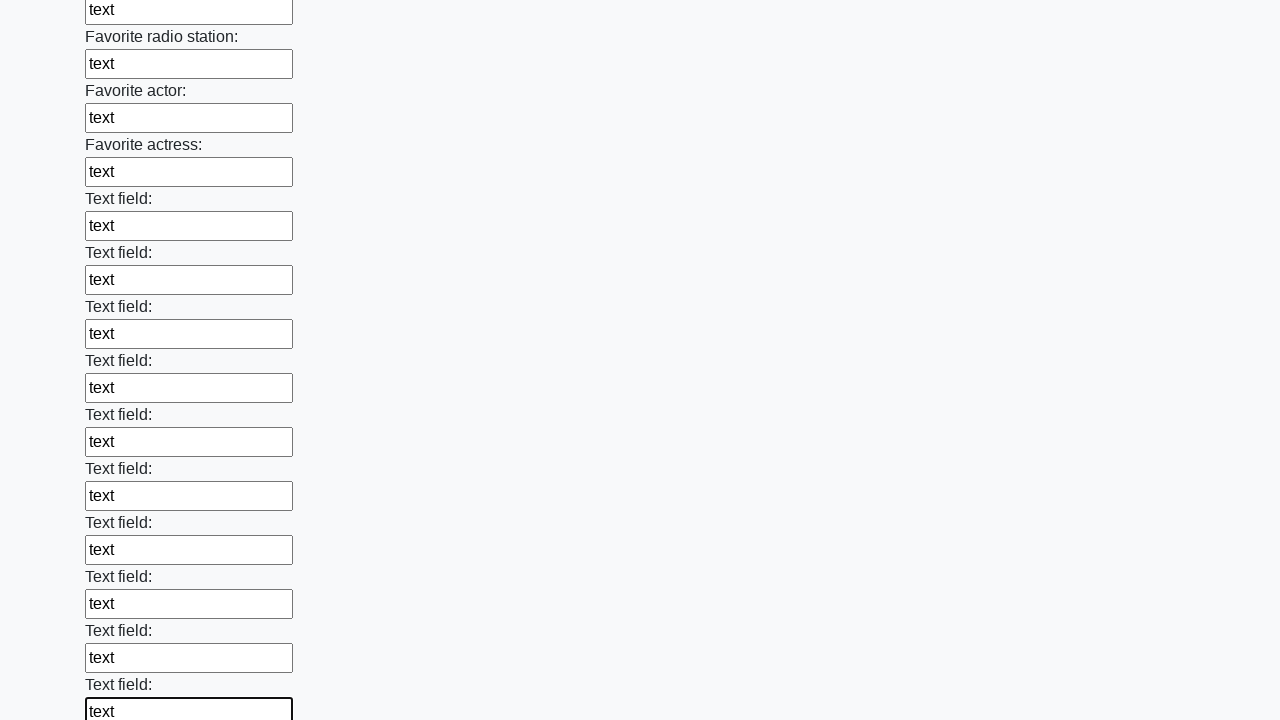

Filled a text input field with 'text' on input[type="text"][maxlength="32"] >> nth=36
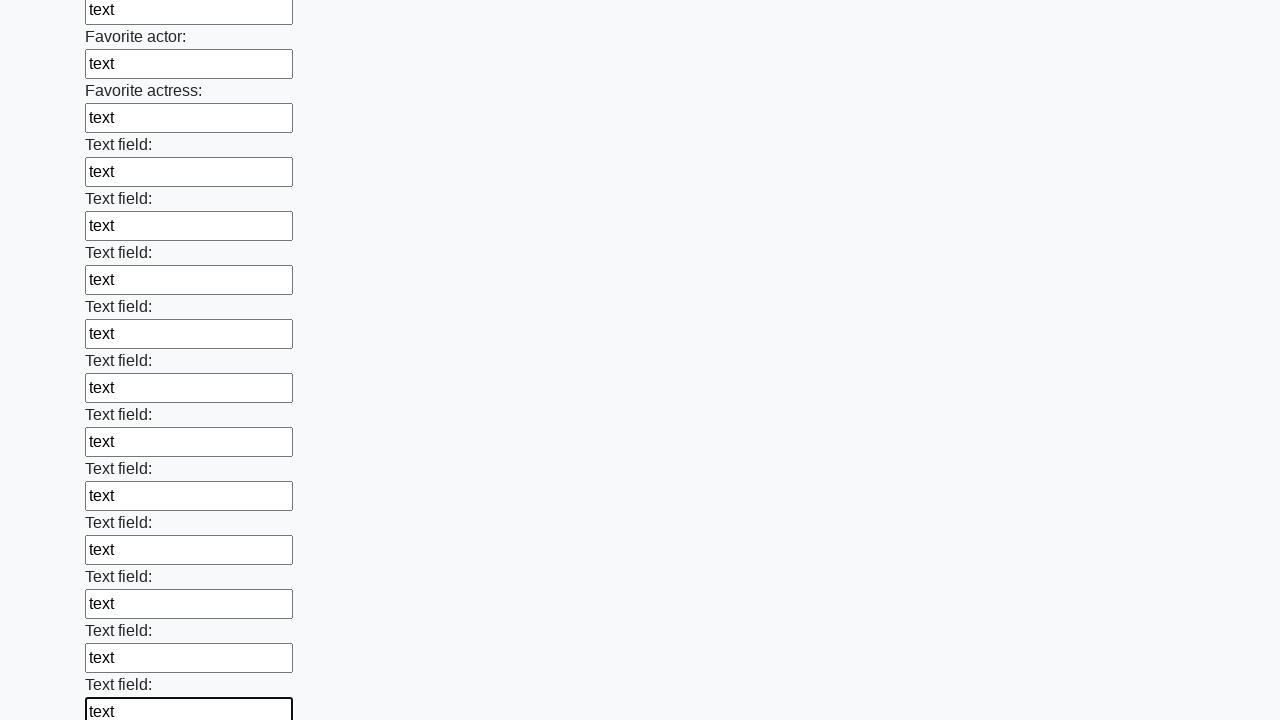

Filled a text input field with 'text' on input[type="text"][maxlength="32"] >> nth=37
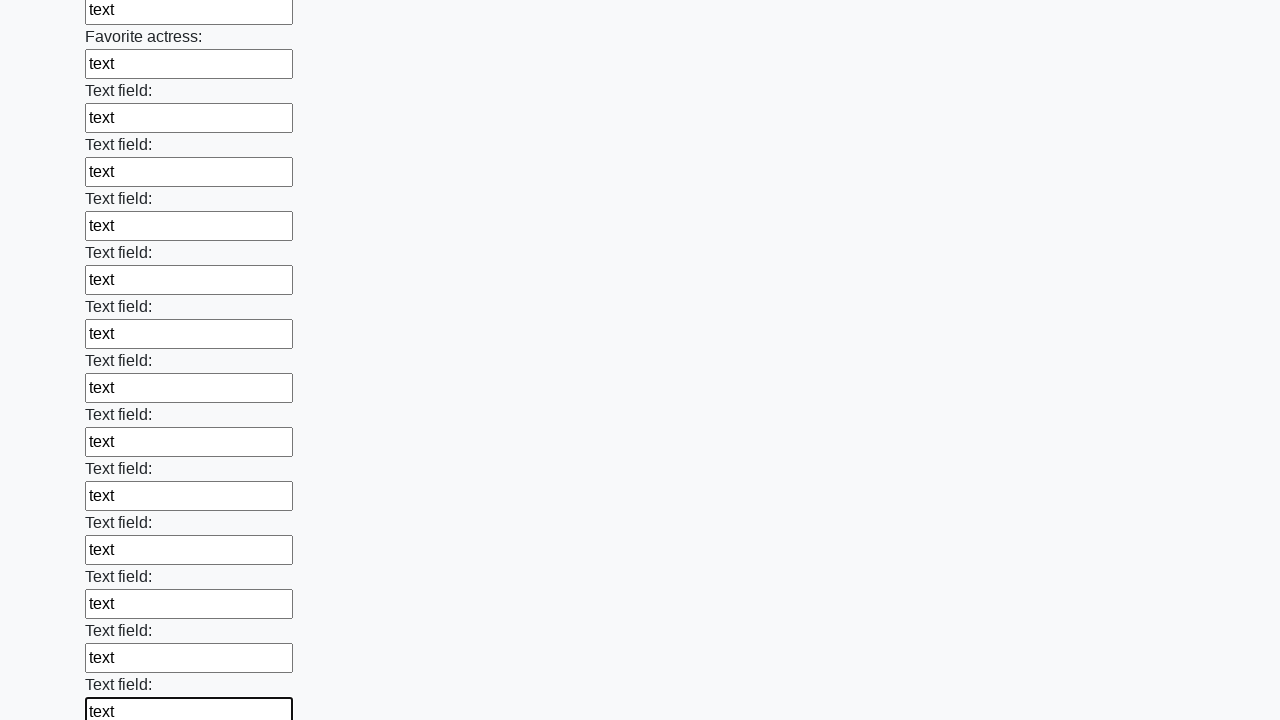

Filled a text input field with 'text' on input[type="text"][maxlength="32"] >> nth=38
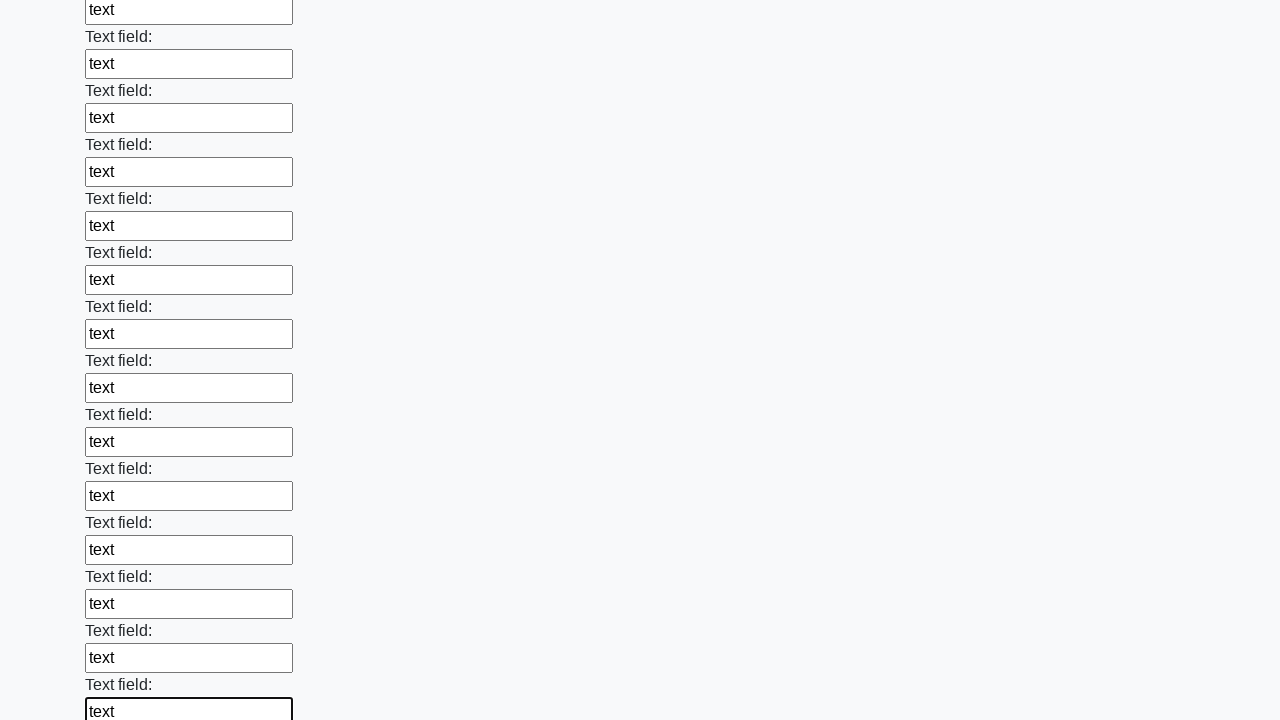

Filled a text input field with 'text' on input[type="text"][maxlength="32"] >> nth=39
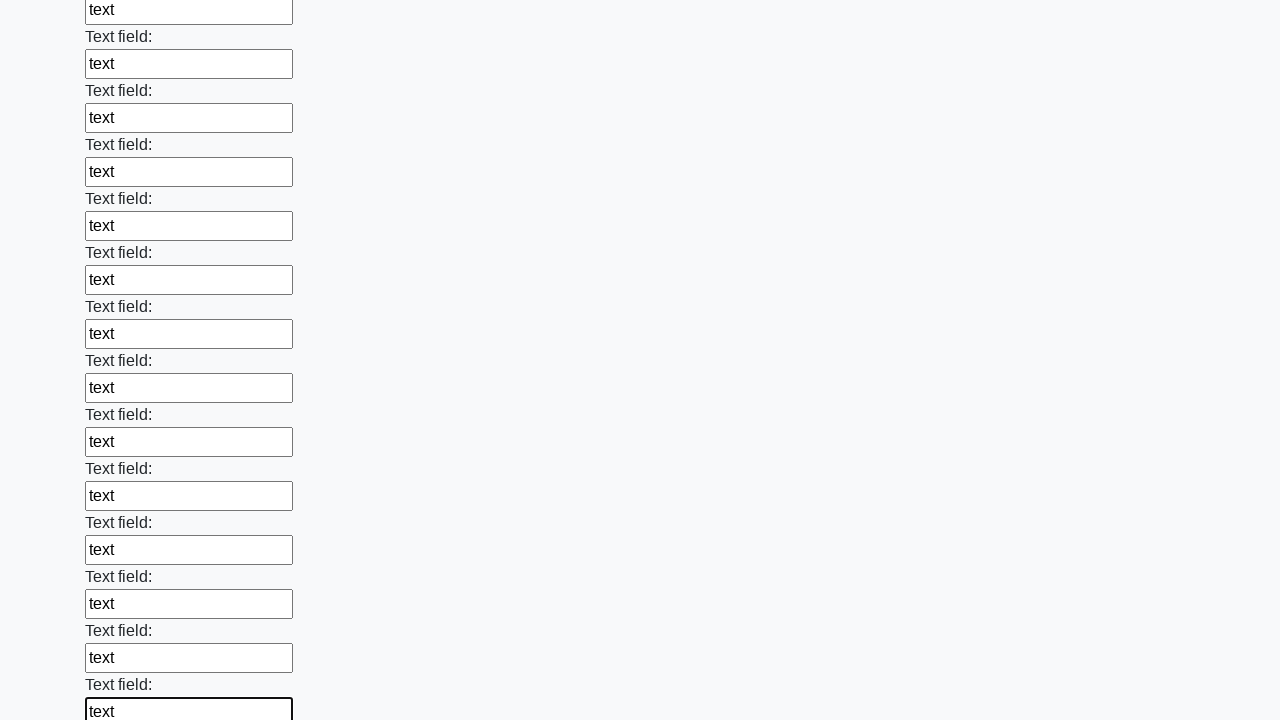

Filled a text input field with 'text' on input[type="text"][maxlength="32"] >> nth=40
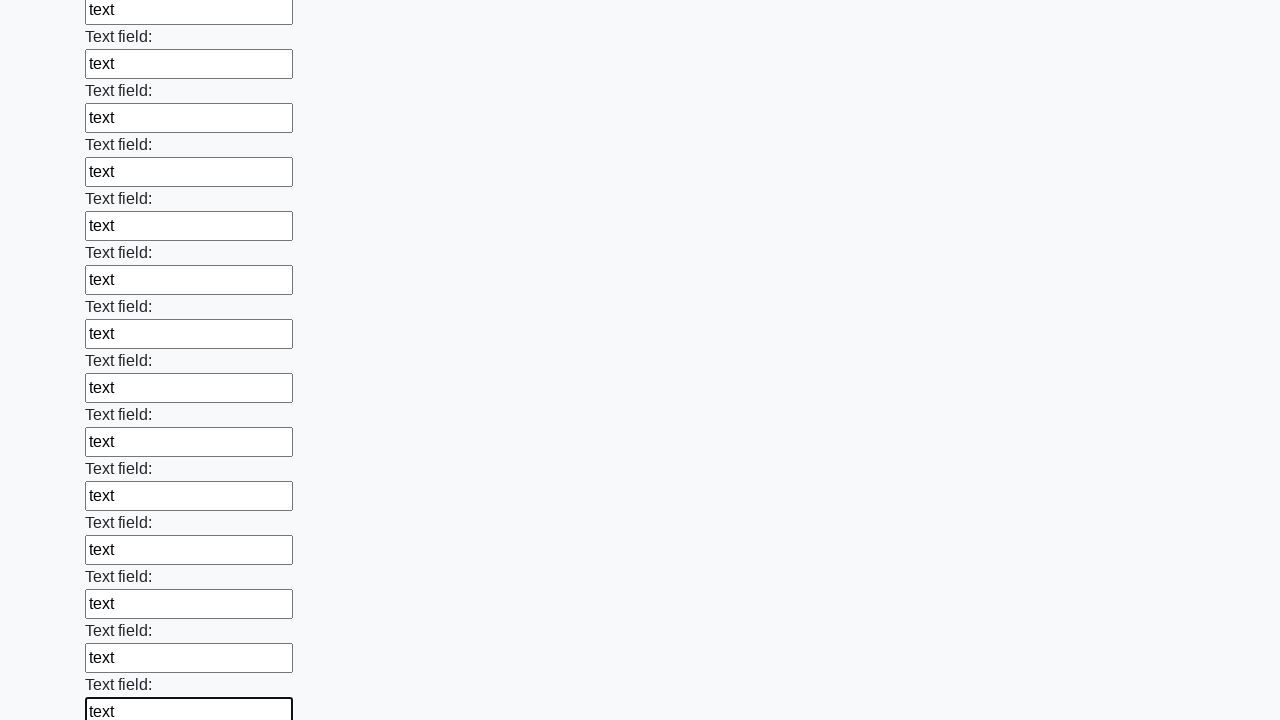

Filled a text input field with 'text' on input[type="text"][maxlength="32"] >> nth=41
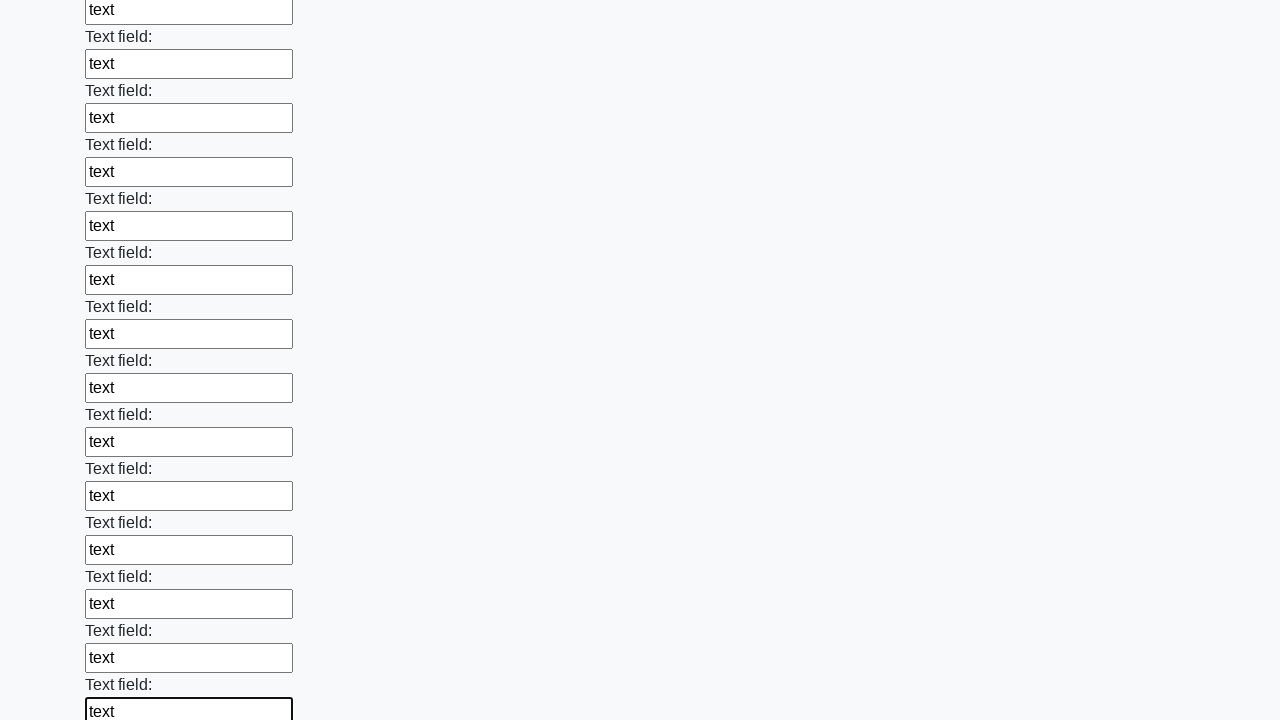

Filled a text input field with 'text' on input[type="text"][maxlength="32"] >> nth=42
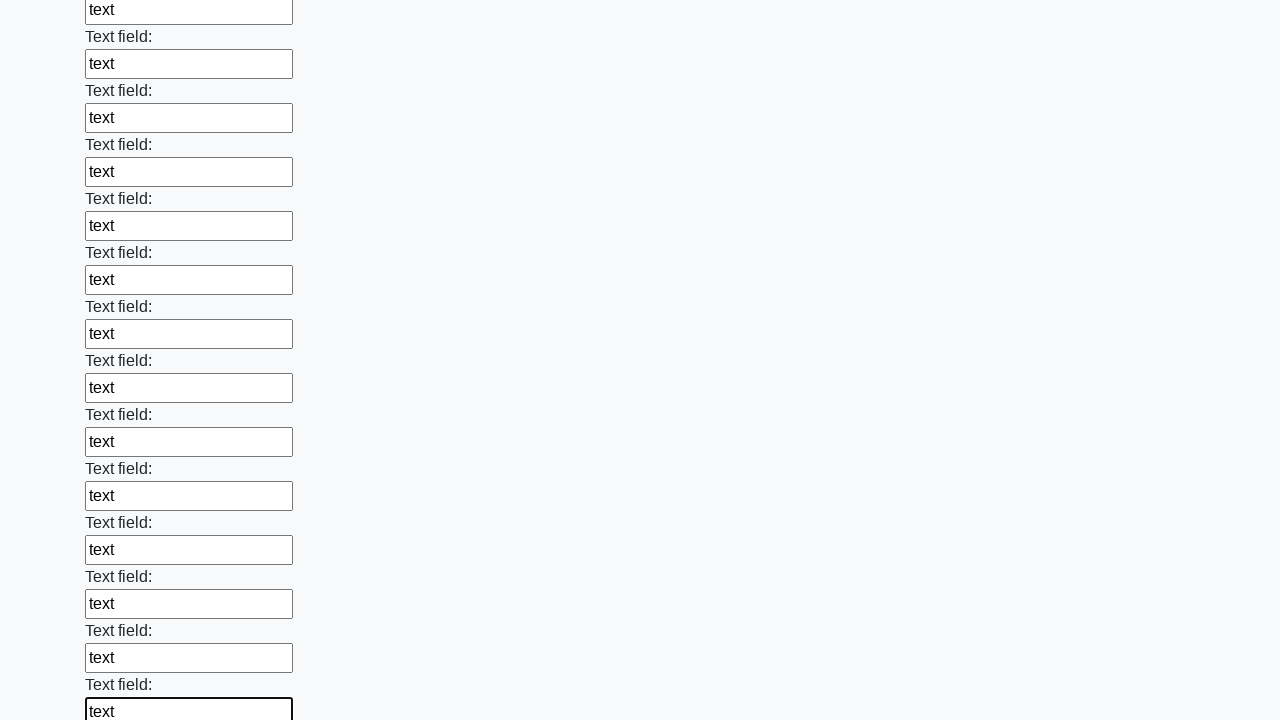

Filled a text input field with 'text' on input[type="text"][maxlength="32"] >> nth=43
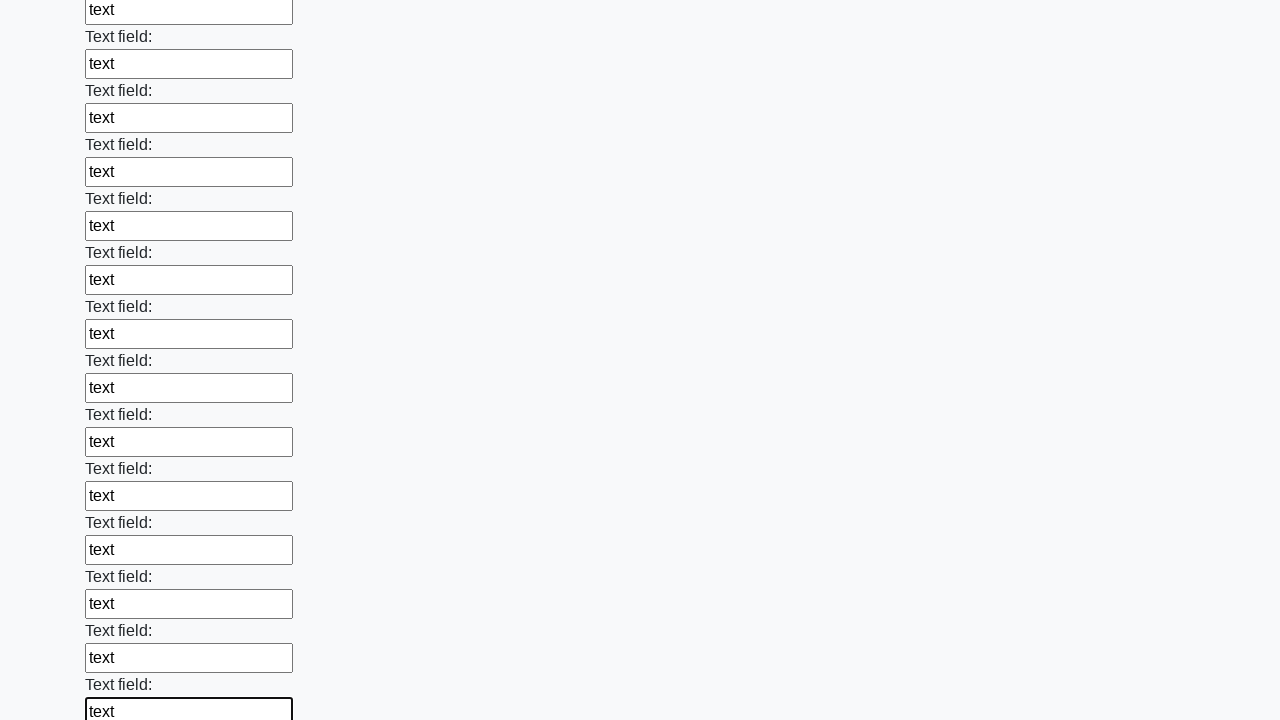

Filled a text input field with 'text' on input[type="text"][maxlength="32"] >> nth=44
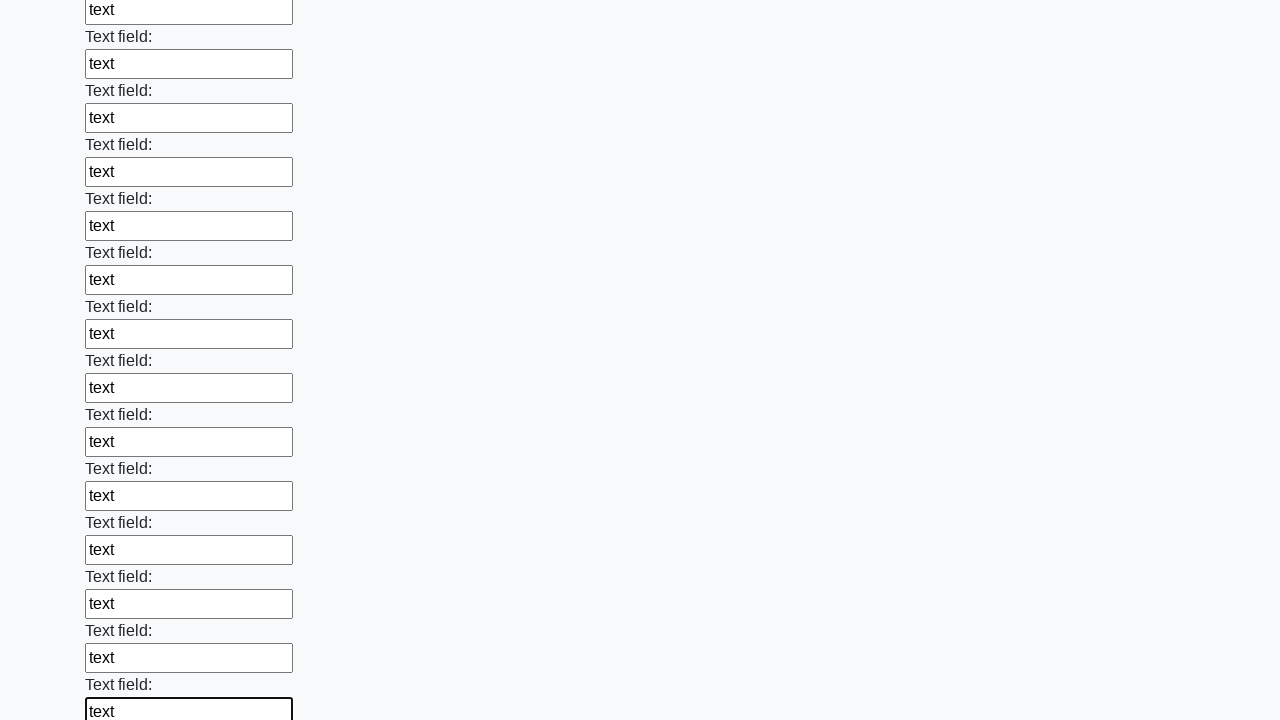

Filled a text input field with 'text' on input[type="text"][maxlength="32"] >> nth=45
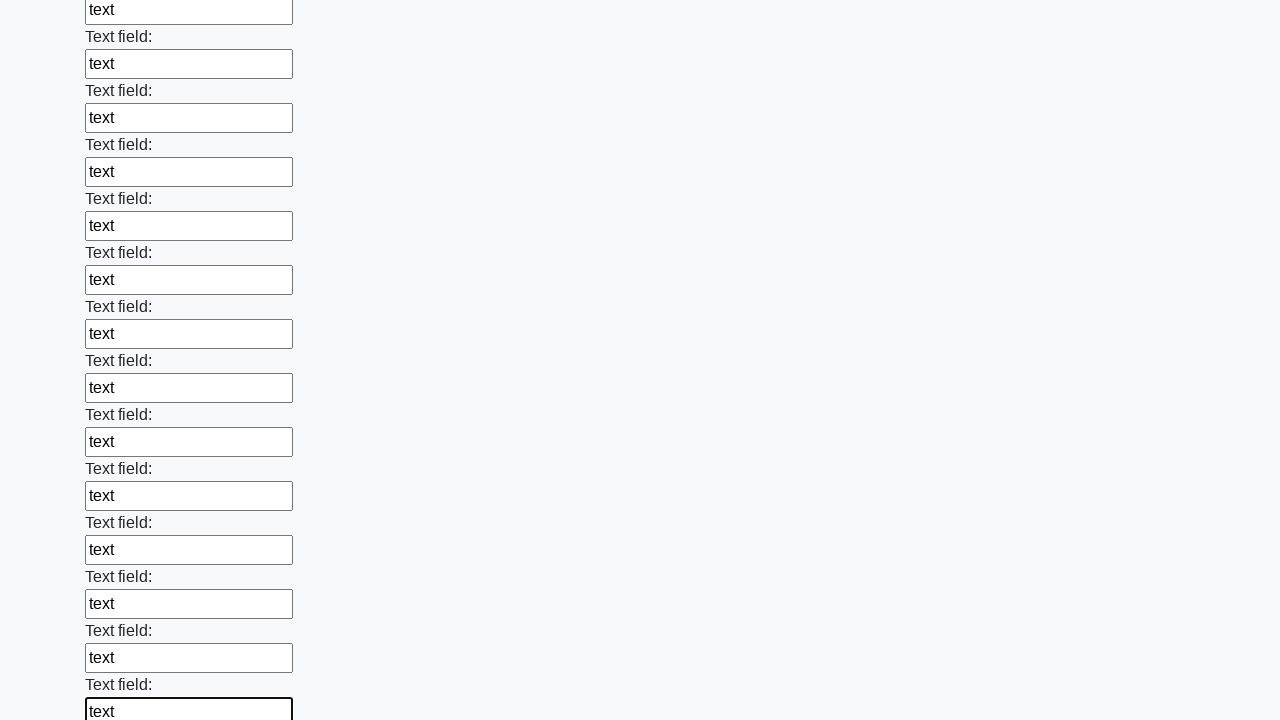

Filled a text input field with 'text' on input[type="text"][maxlength="32"] >> nth=46
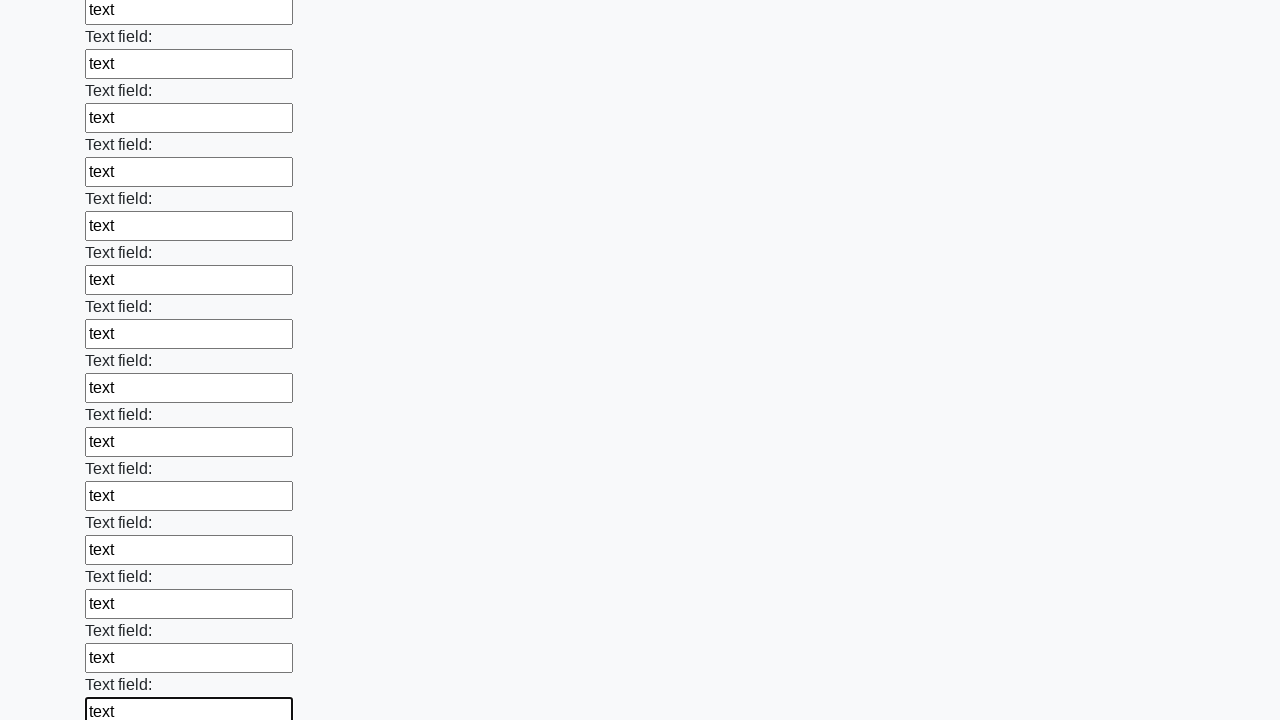

Filled a text input field with 'text' on input[type="text"][maxlength="32"] >> nth=47
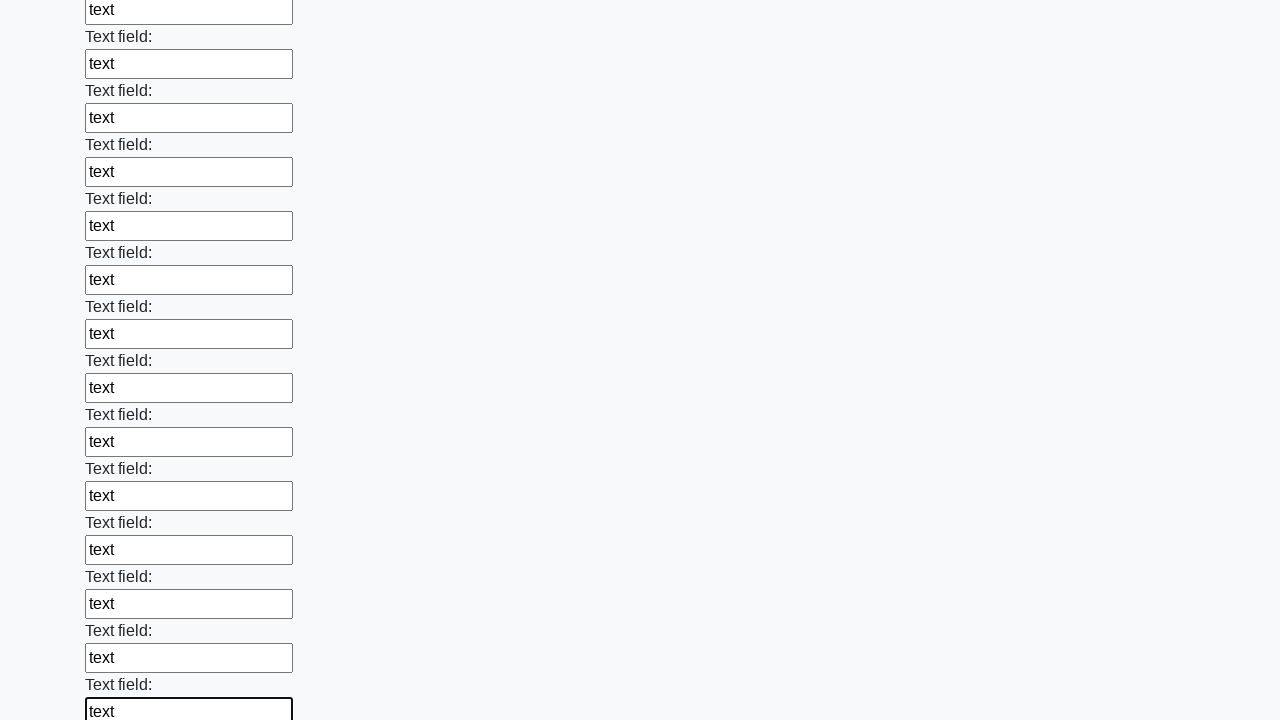

Filled a text input field with 'text' on input[type="text"][maxlength="32"] >> nth=48
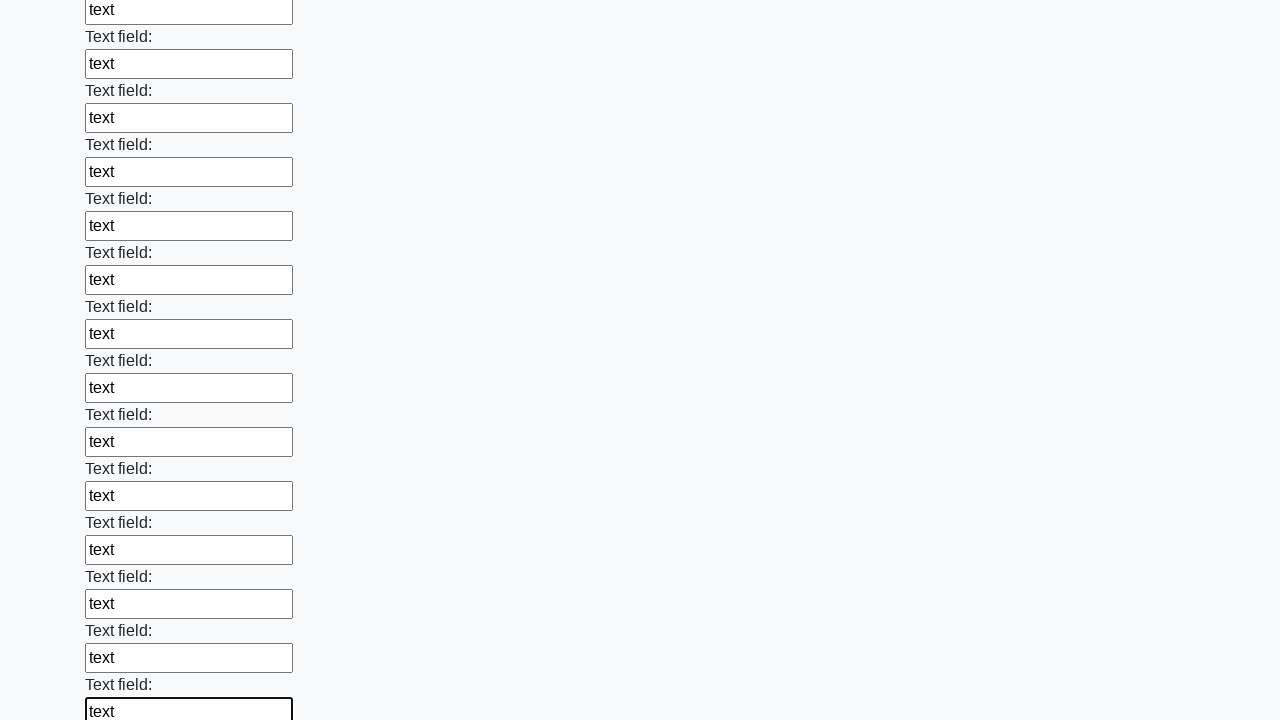

Filled a text input field with 'text' on input[type="text"][maxlength="32"] >> nth=49
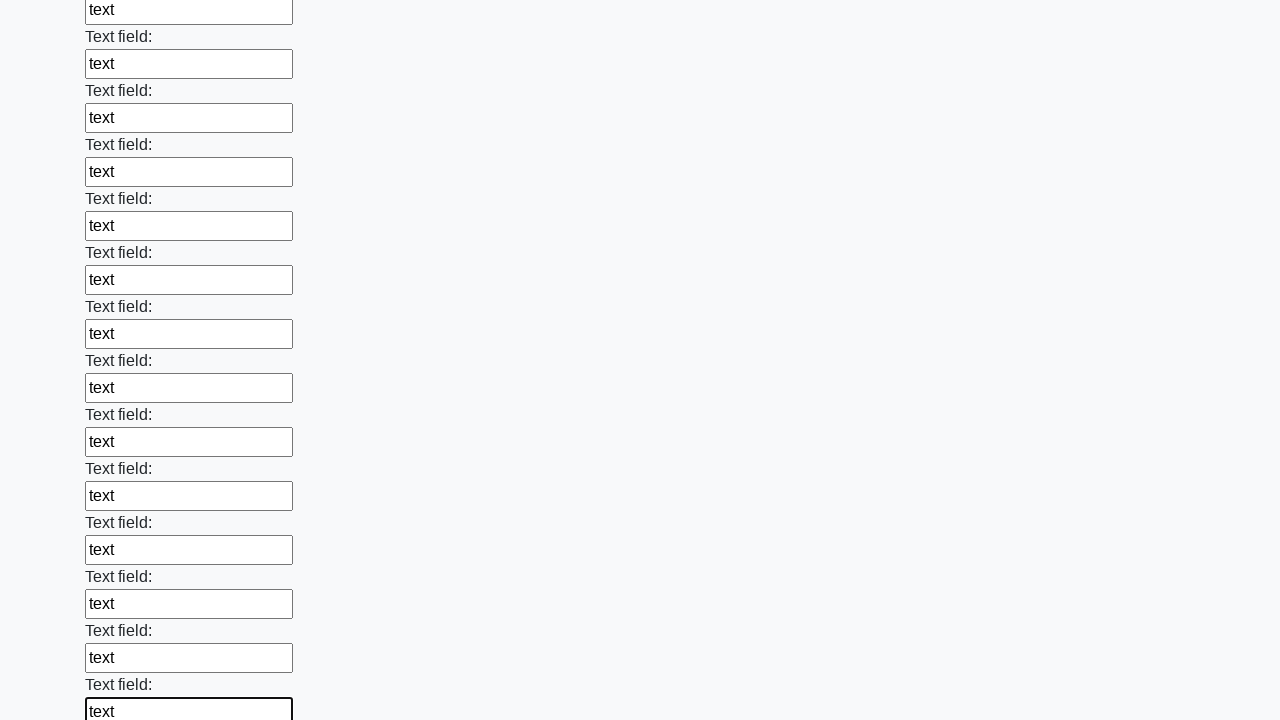

Filled a text input field with 'text' on input[type="text"][maxlength="32"] >> nth=50
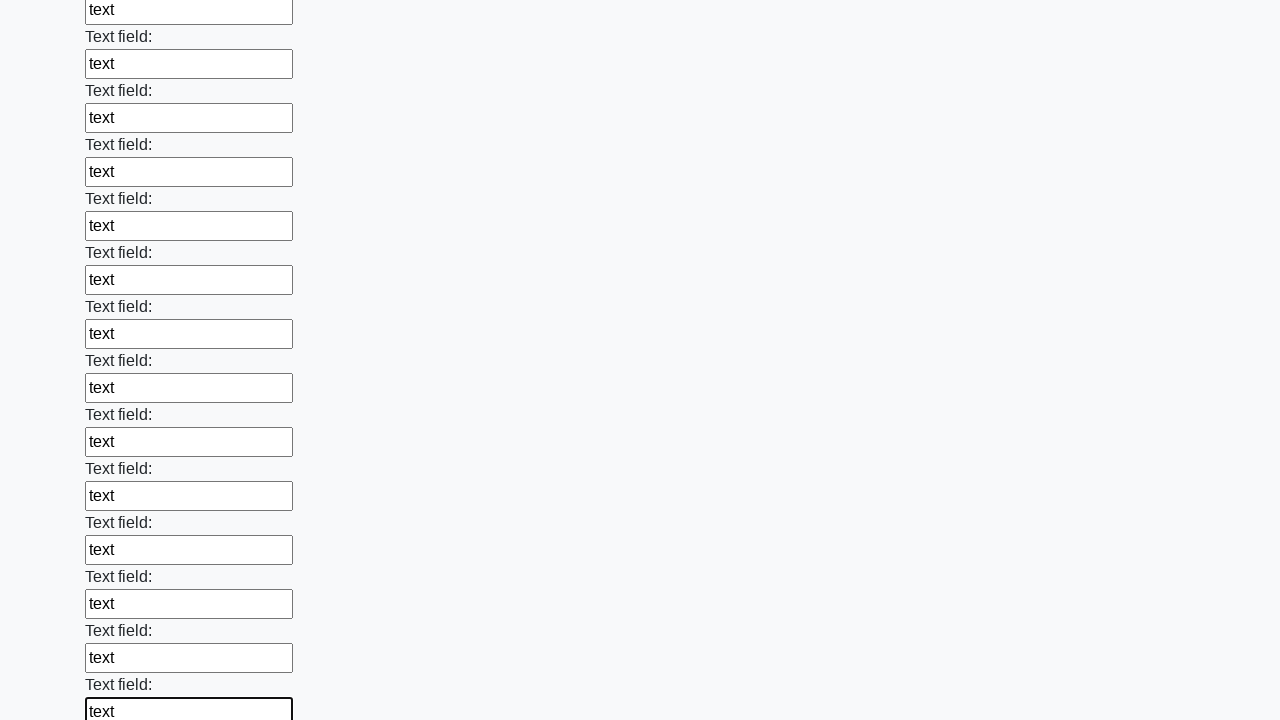

Filled a text input field with 'text' on input[type="text"][maxlength="32"] >> nth=51
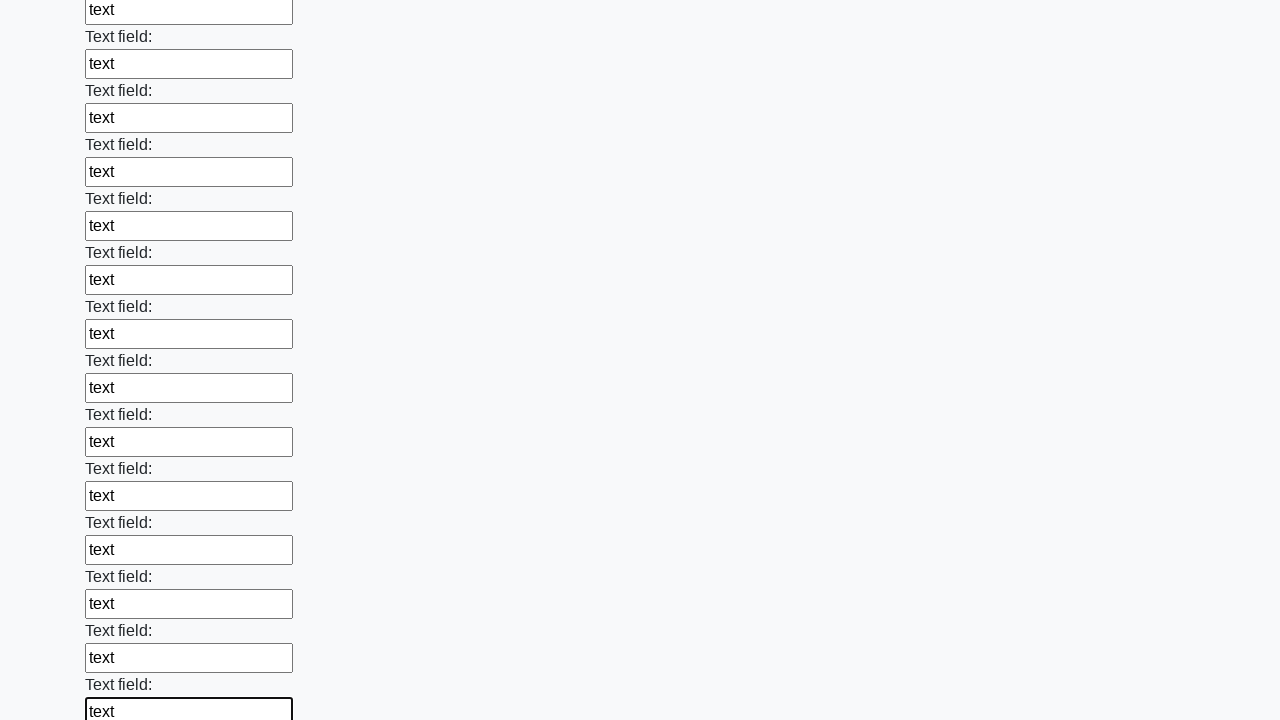

Filled a text input field with 'text' on input[type="text"][maxlength="32"] >> nth=52
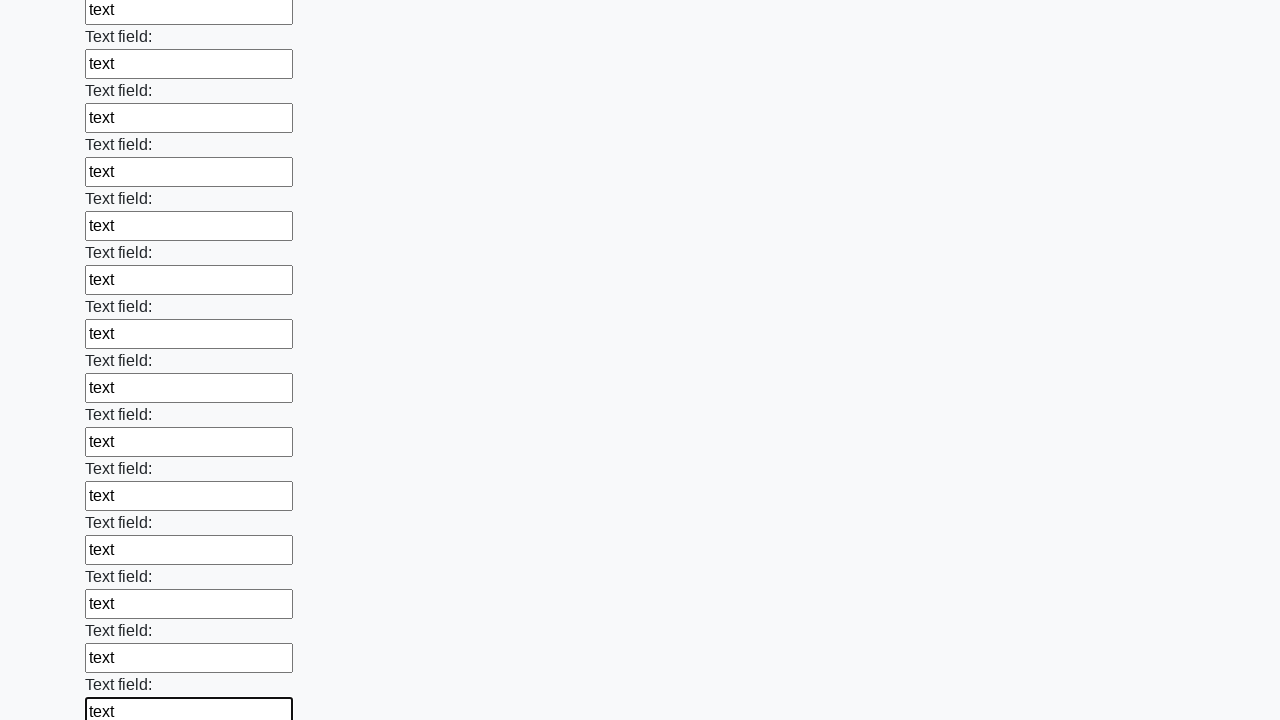

Filled a text input field with 'text' on input[type="text"][maxlength="32"] >> nth=53
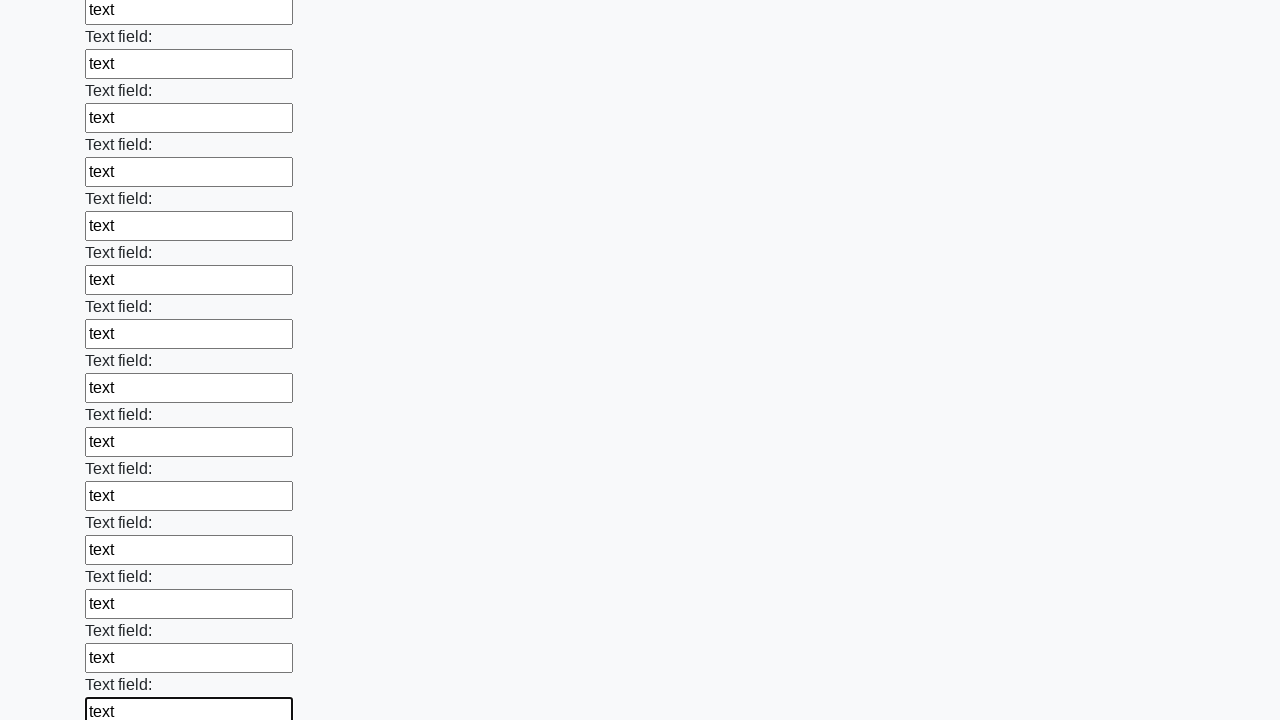

Filled a text input field with 'text' on input[type="text"][maxlength="32"] >> nth=54
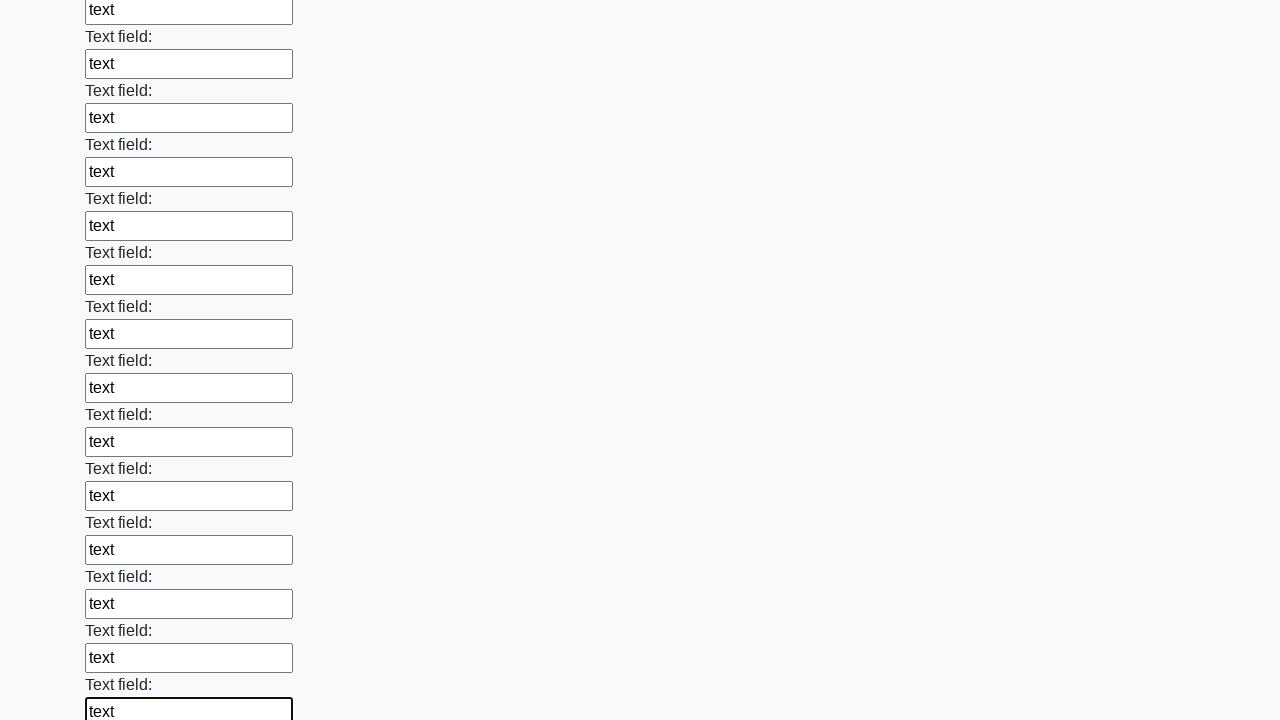

Filled a text input field with 'text' on input[type="text"][maxlength="32"] >> nth=55
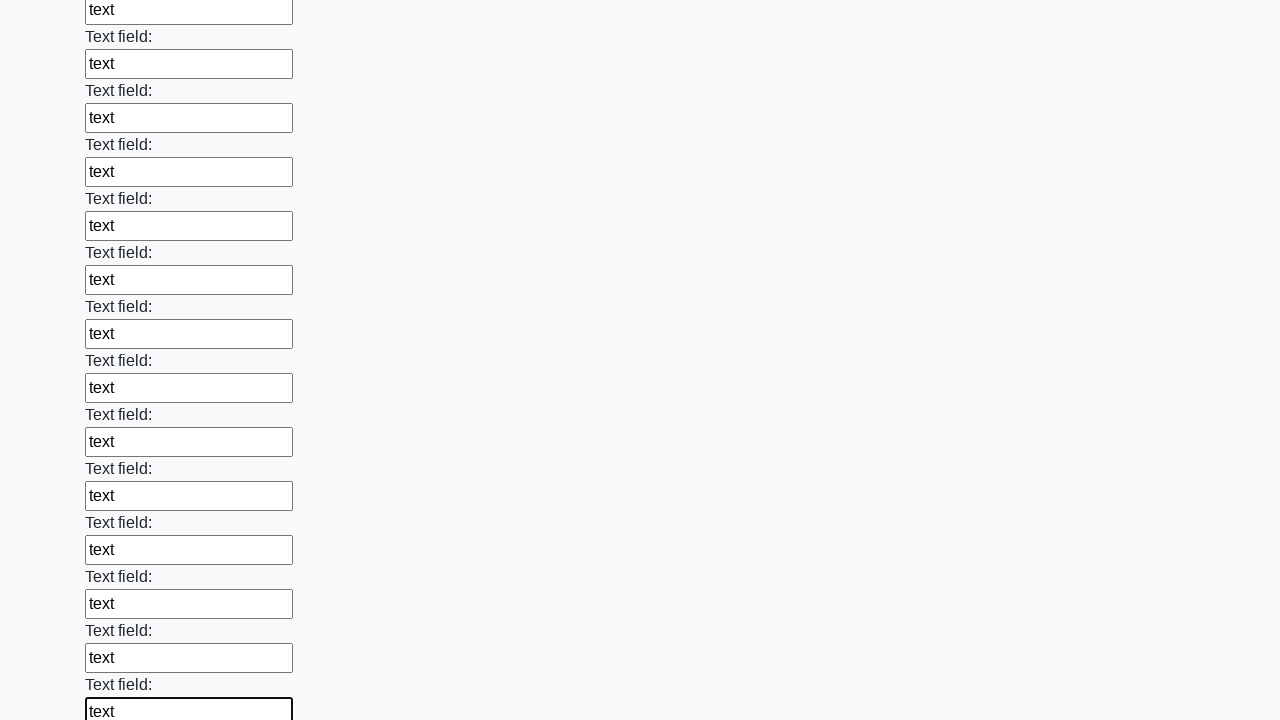

Filled a text input field with 'text' on input[type="text"][maxlength="32"] >> nth=56
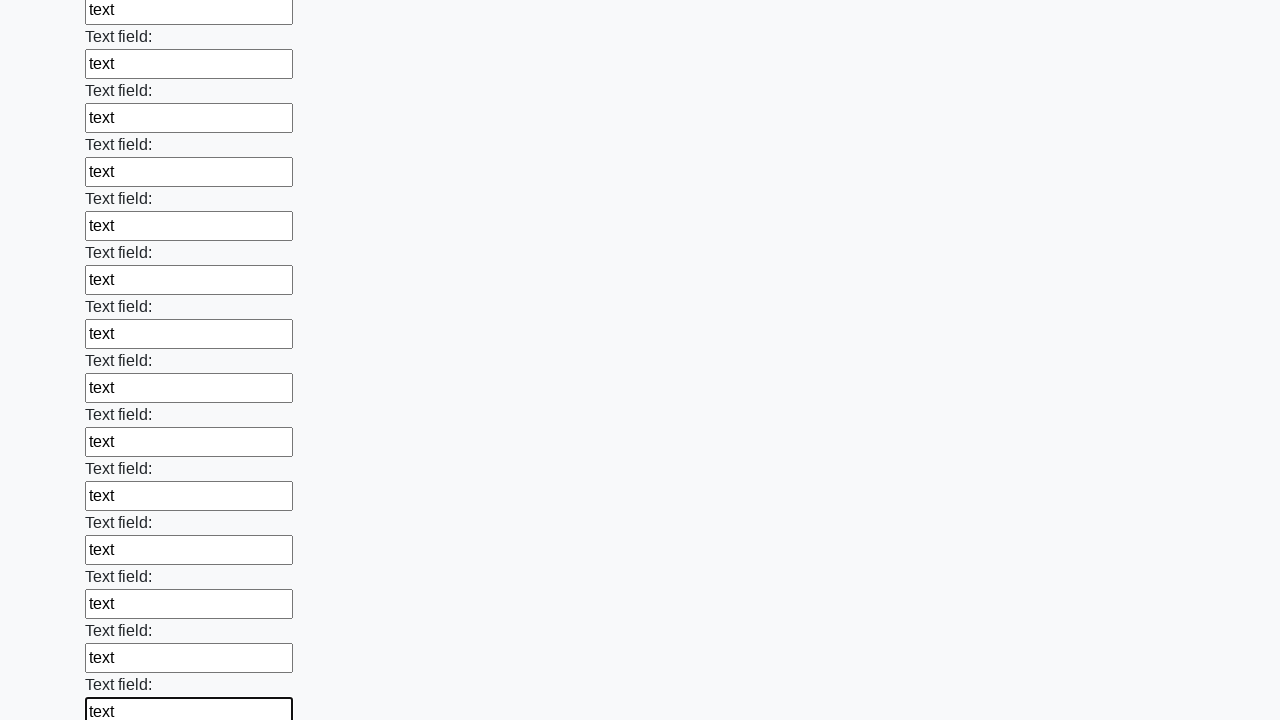

Filled a text input field with 'text' on input[type="text"][maxlength="32"] >> nth=57
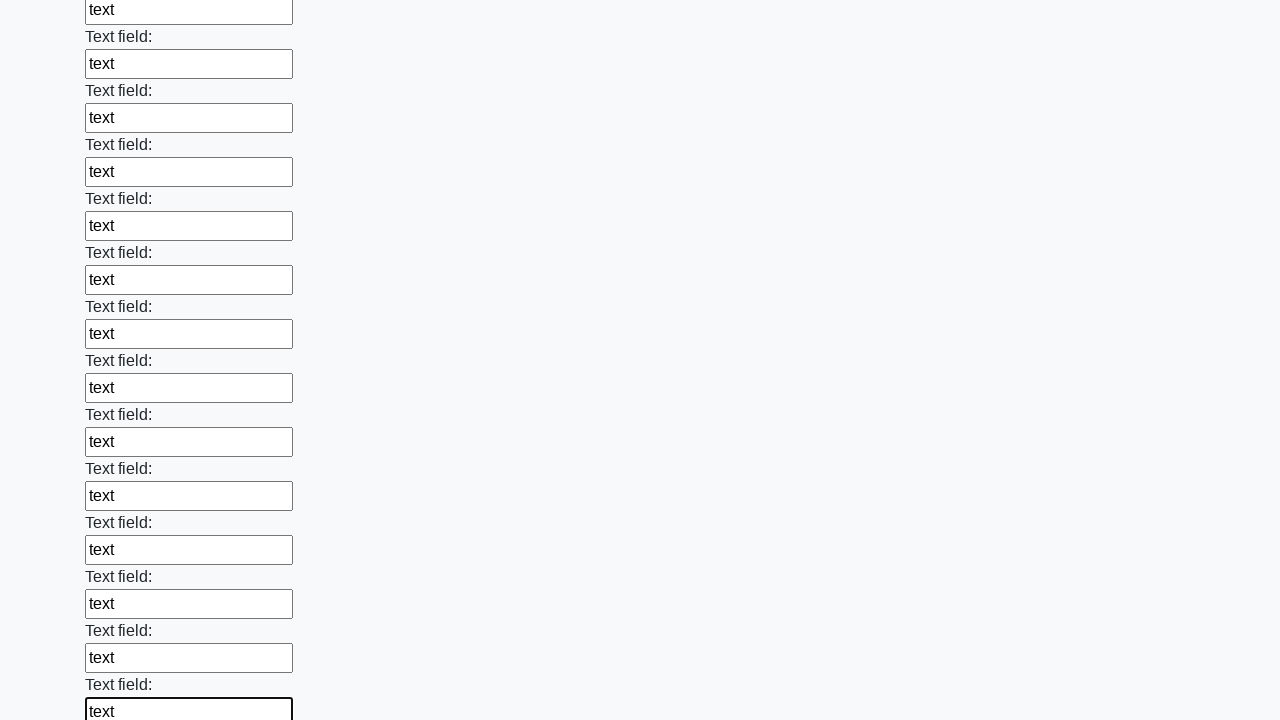

Filled a text input field with 'text' on input[type="text"][maxlength="32"] >> nth=58
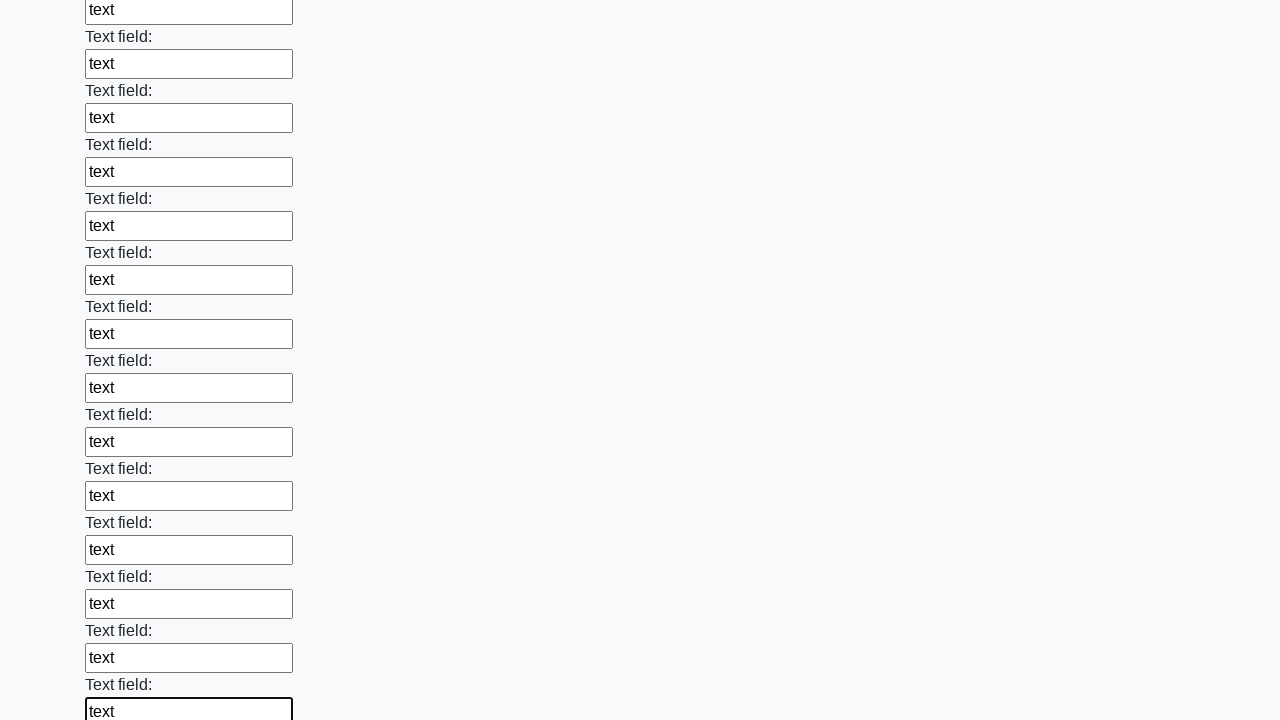

Filled a text input field with 'text' on input[type="text"][maxlength="32"] >> nth=59
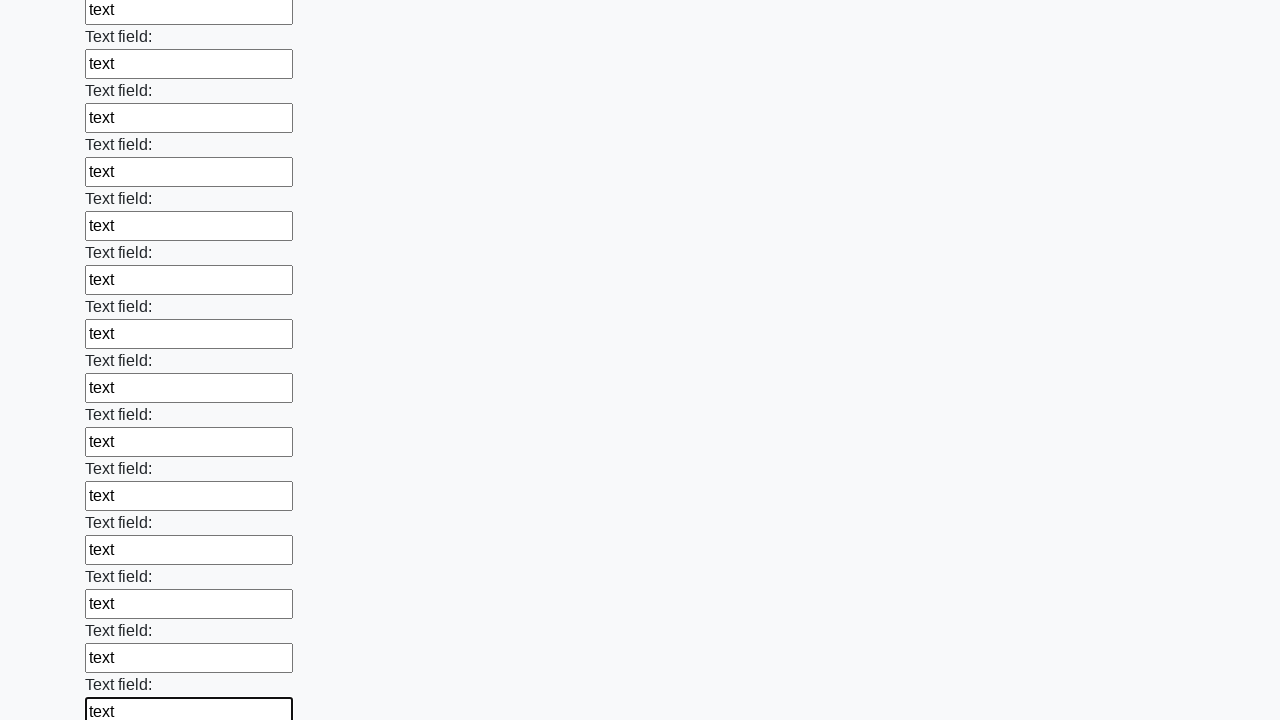

Filled a text input field with 'text' on input[type="text"][maxlength="32"] >> nth=60
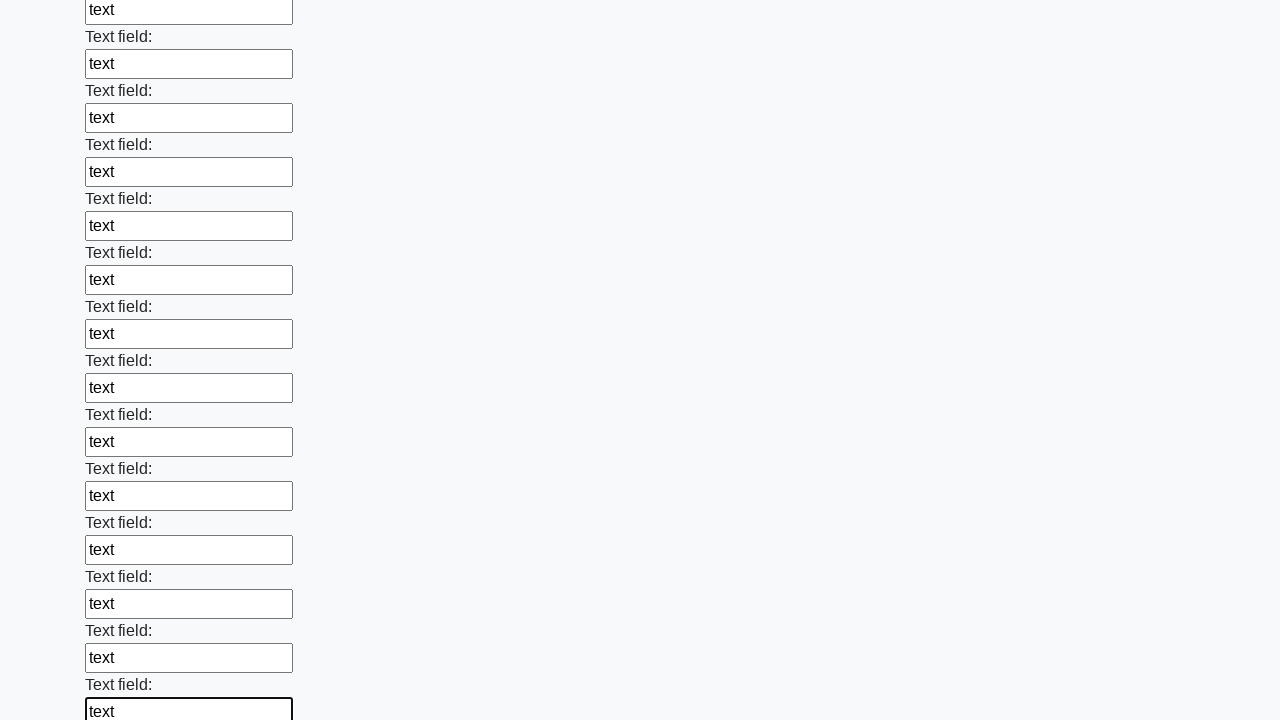

Filled a text input field with 'text' on input[type="text"][maxlength="32"] >> nth=61
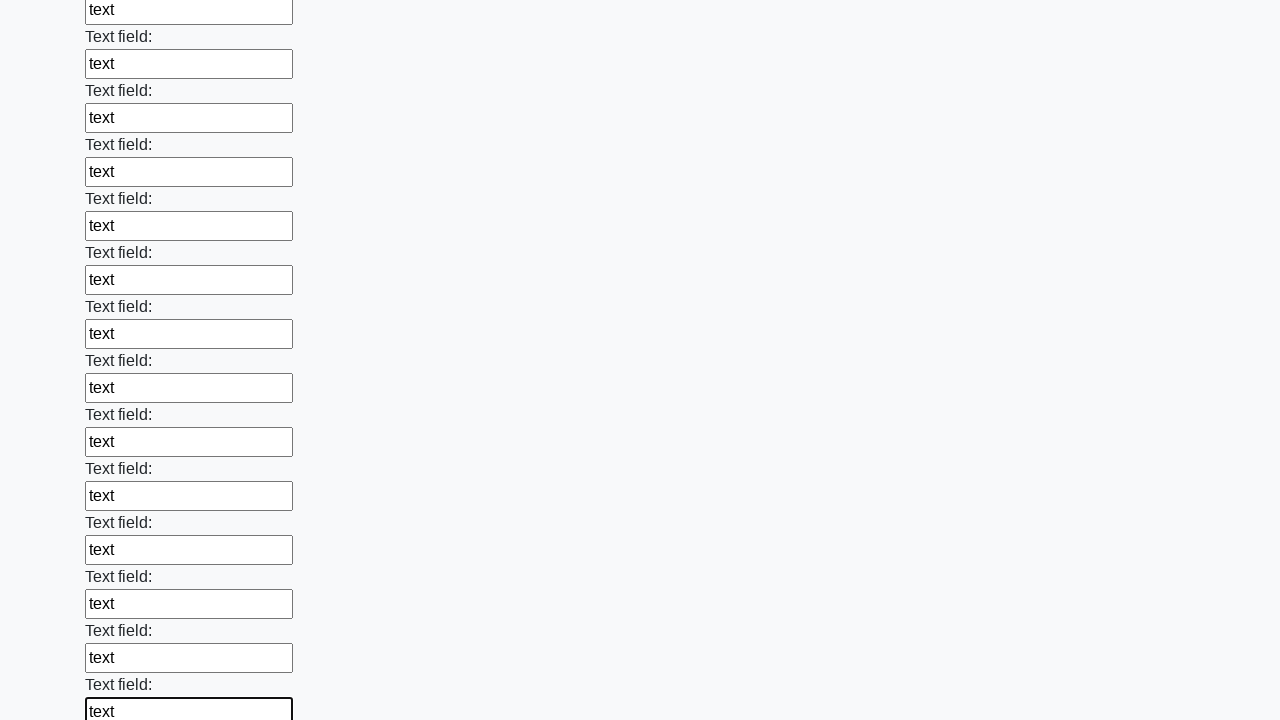

Filled a text input field with 'text' on input[type="text"][maxlength="32"] >> nth=62
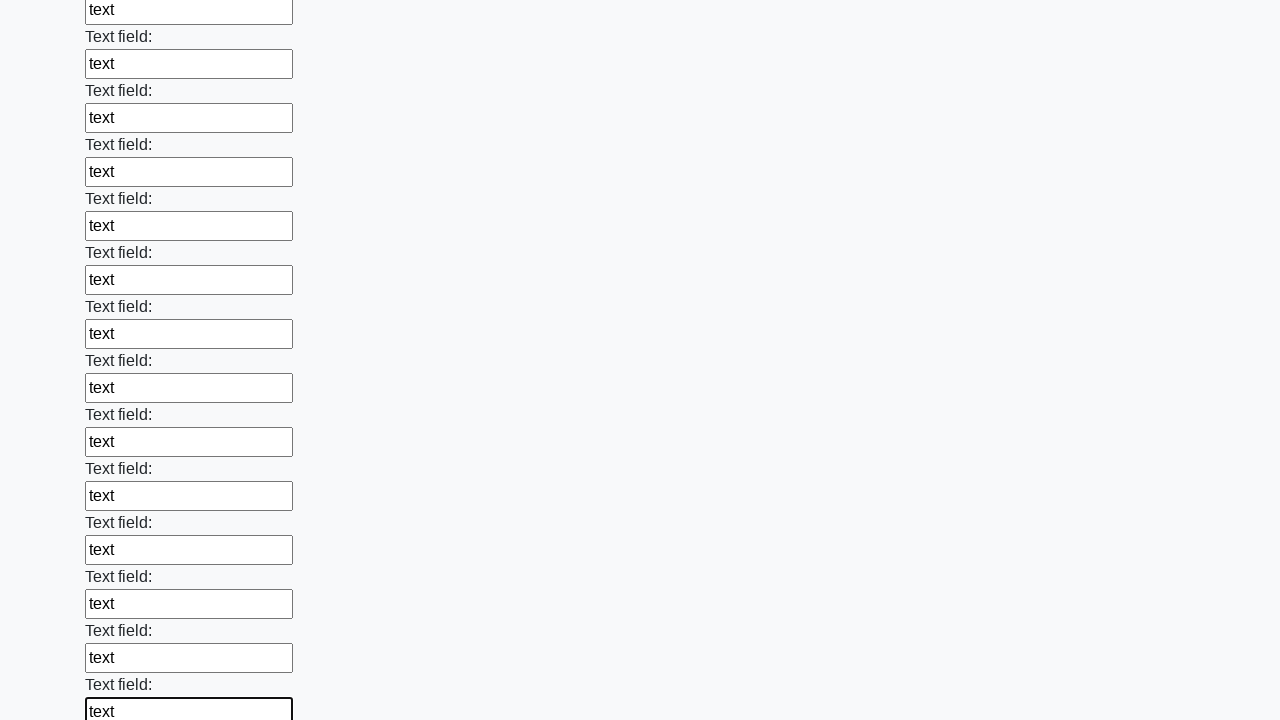

Filled a text input field with 'text' on input[type="text"][maxlength="32"] >> nth=63
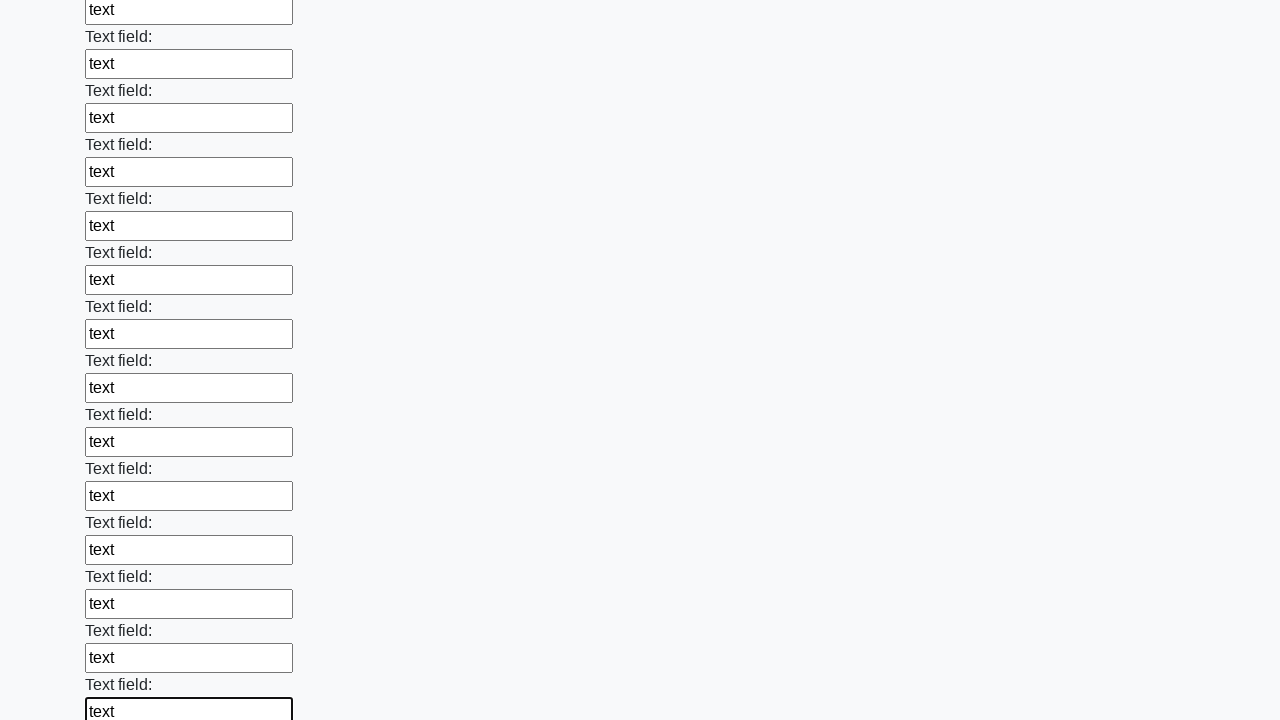

Filled a text input field with 'text' on input[type="text"][maxlength="32"] >> nth=64
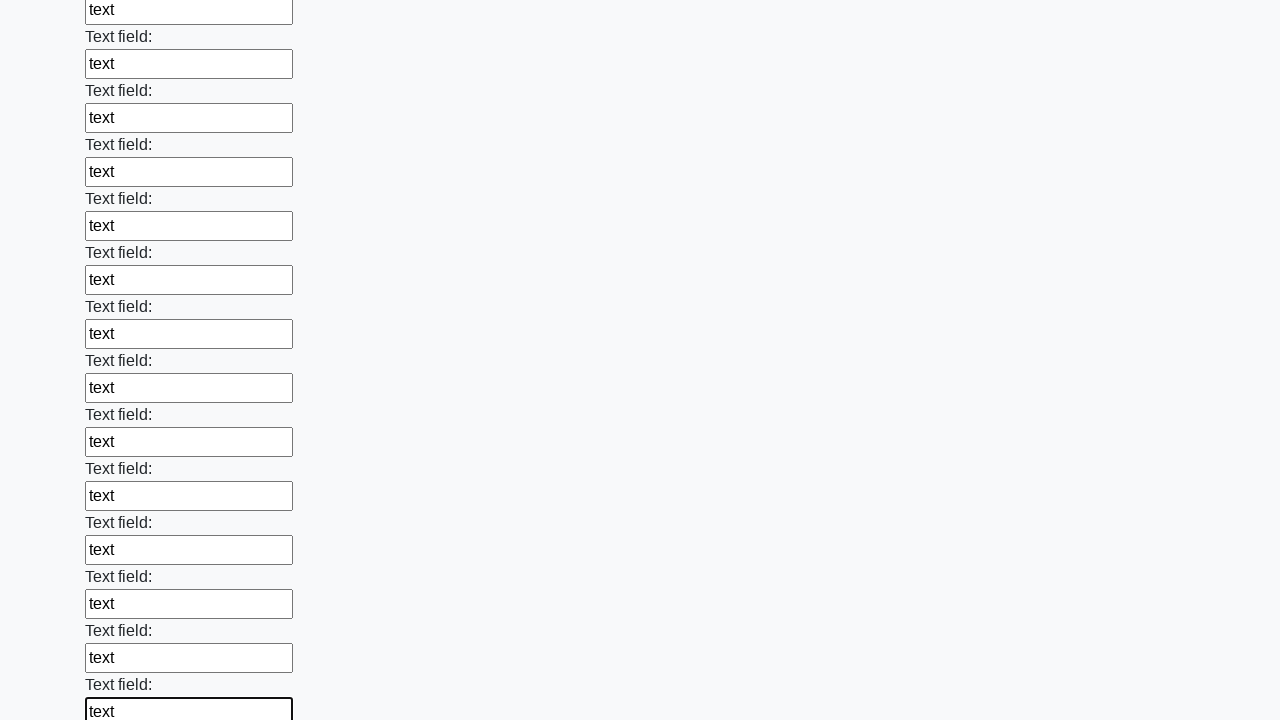

Filled a text input field with 'text' on input[type="text"][maxlength="32"] >> nth=65
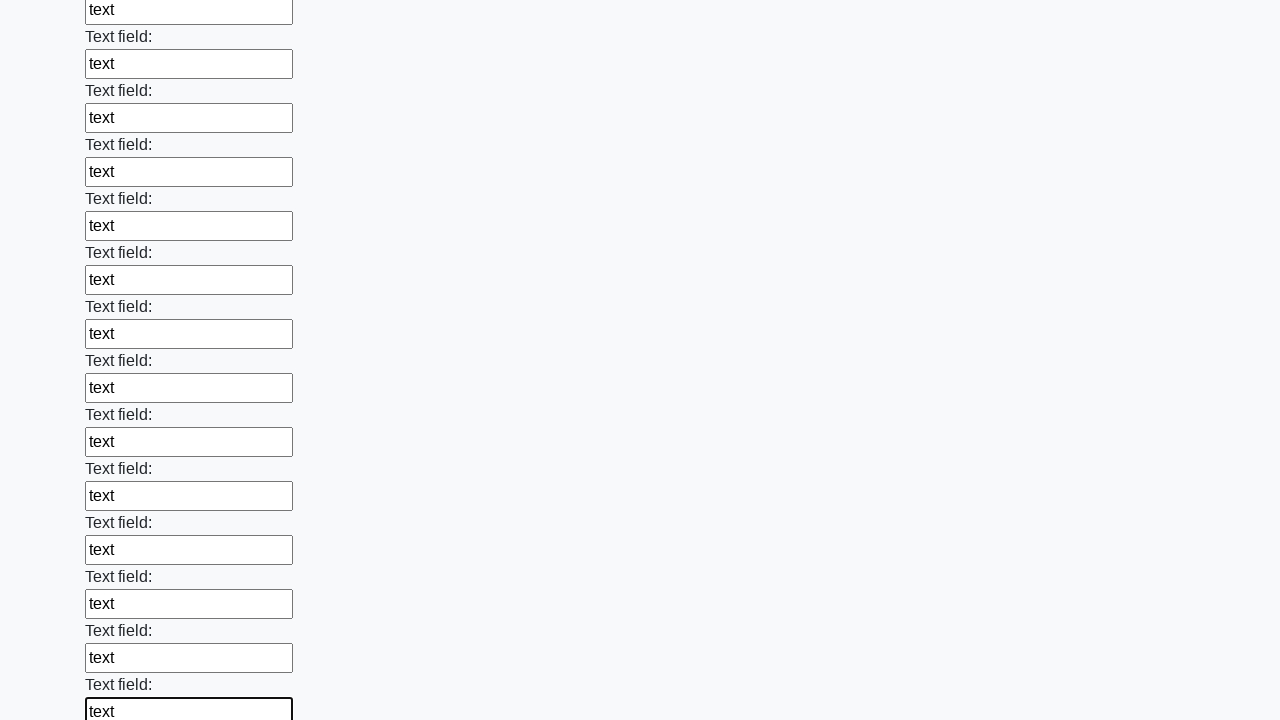

Filled a text input field with 'text' on input[type="text"][maxlength="32"] >> nth=66
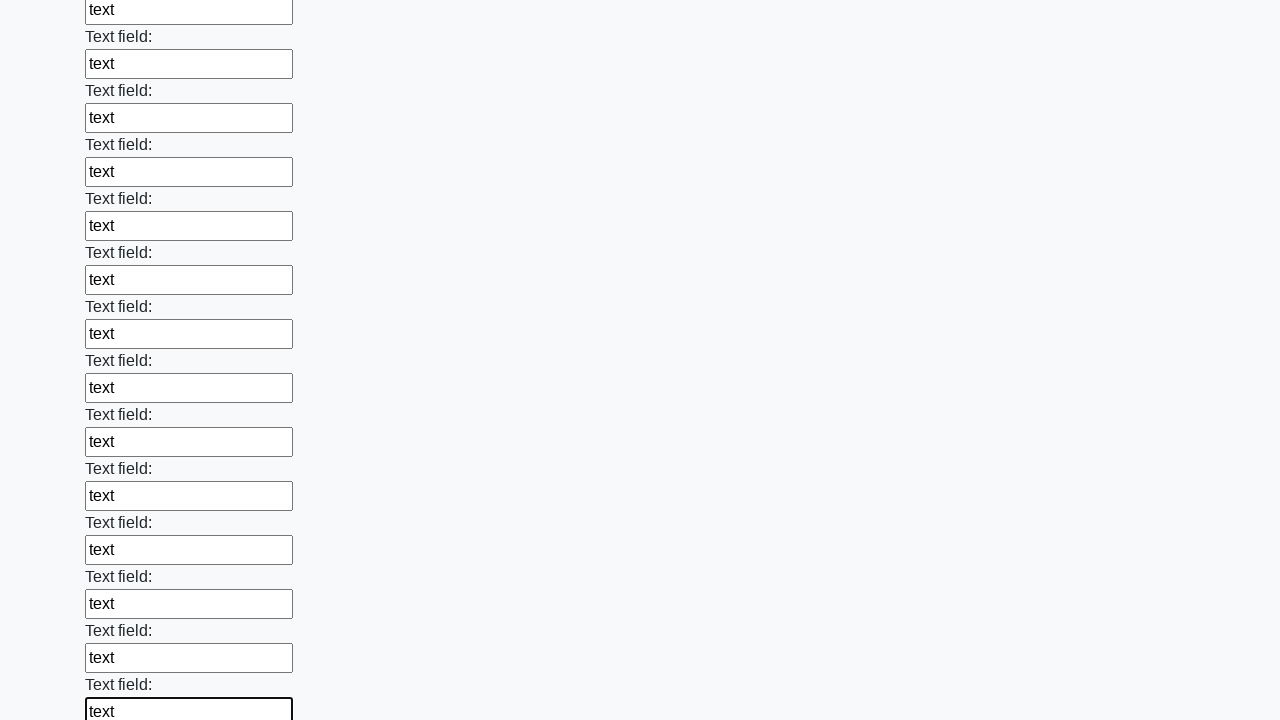

Filled a text input field with 'text' on input[type="text"][maxlength="32"] >> nth=67
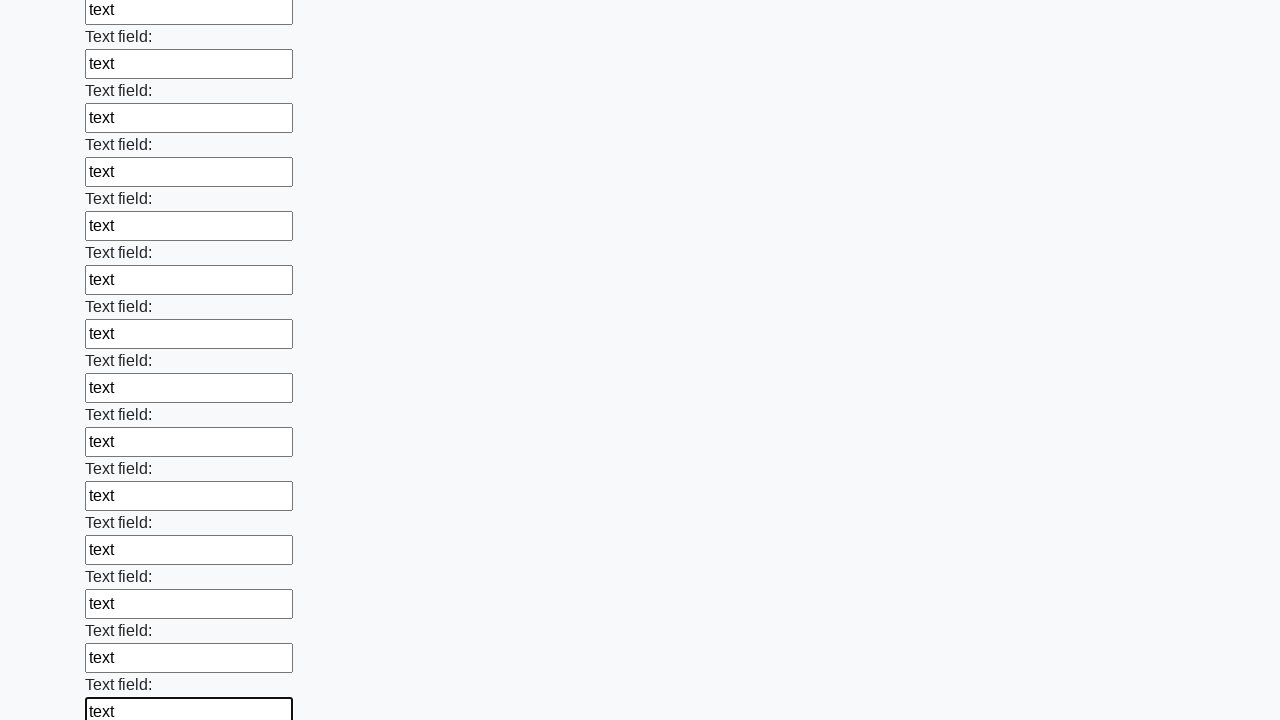

Filled a text input field with 'text' on input[type="text"][maxlength="32"] >> nth=68
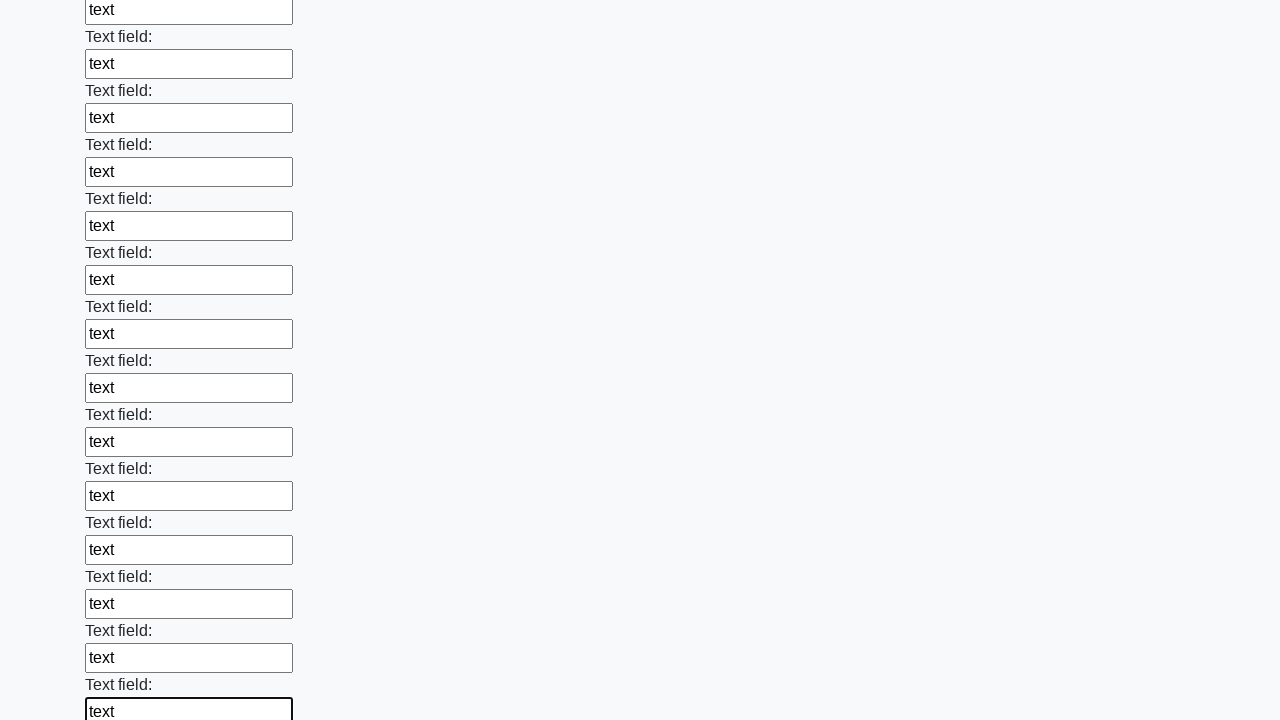

Filled a text input field with 'text' on input[type="text"][maxlength="32"] >> nth=69
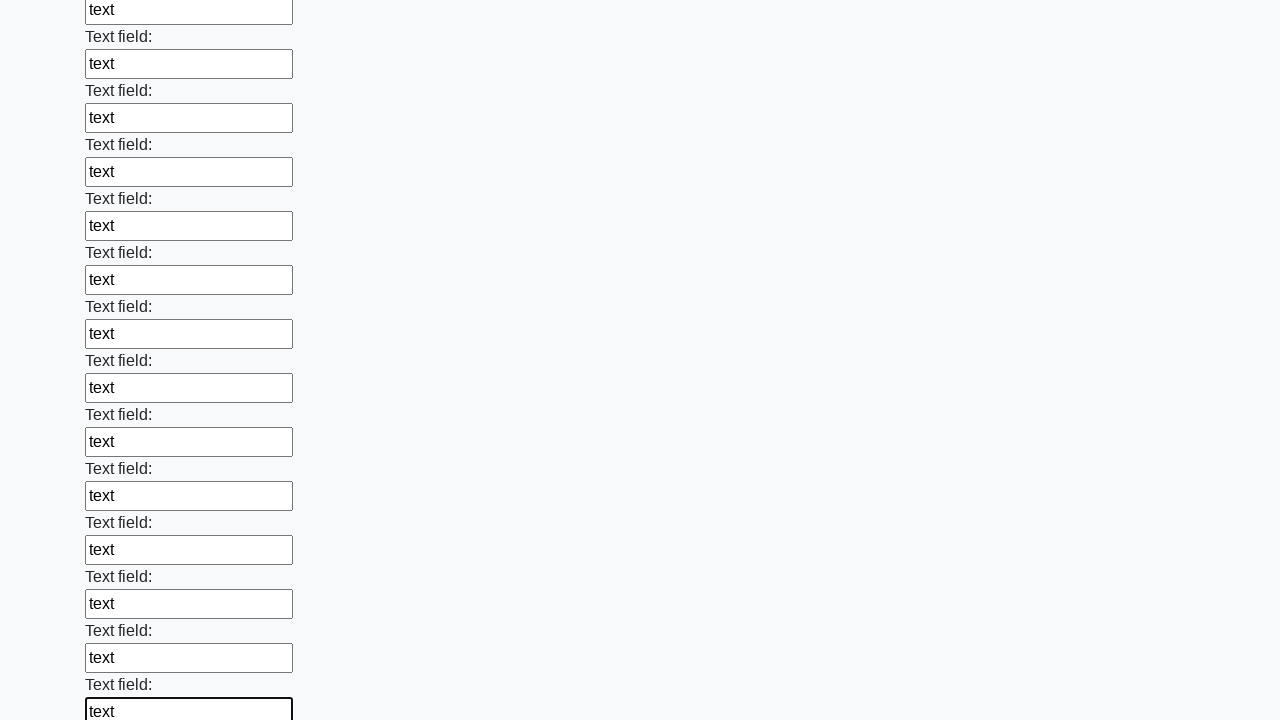

Filled a text input field with 'text' on input[type="text"][maxlength="32"] >> nth=70
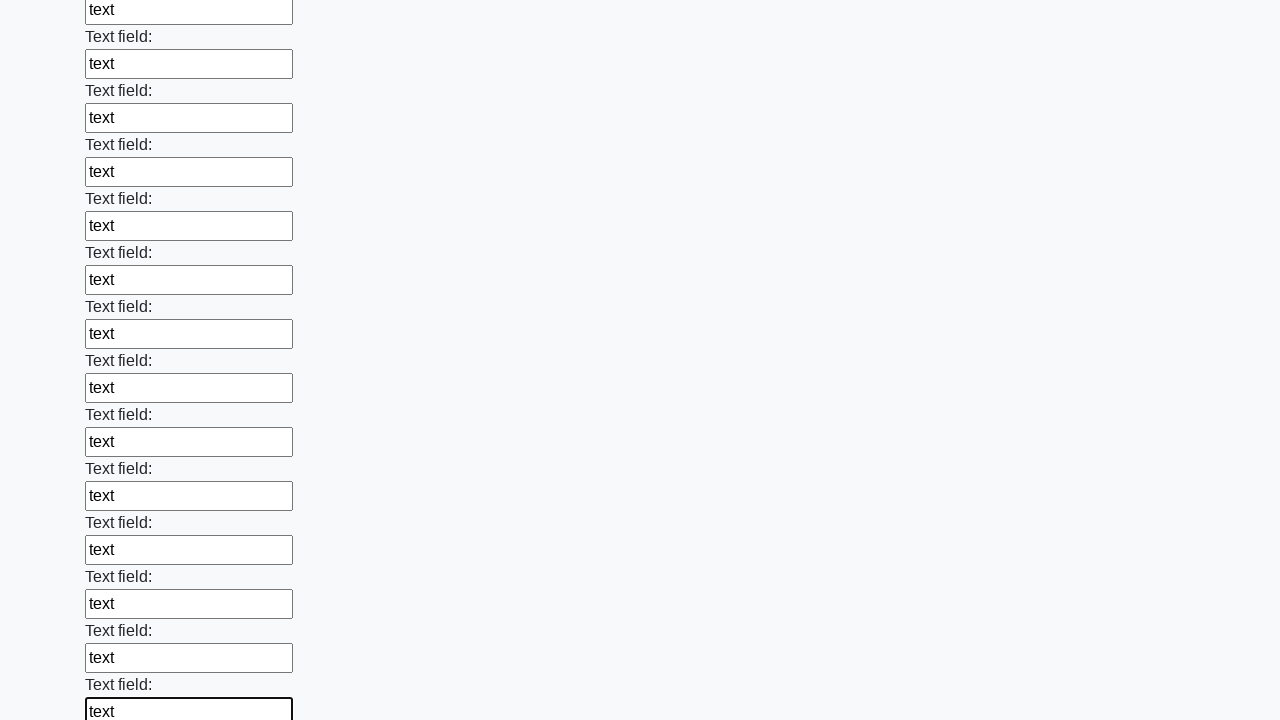

Filled a text input field with 'text' on input[type="text"][maxlength="32"] >> nth=71
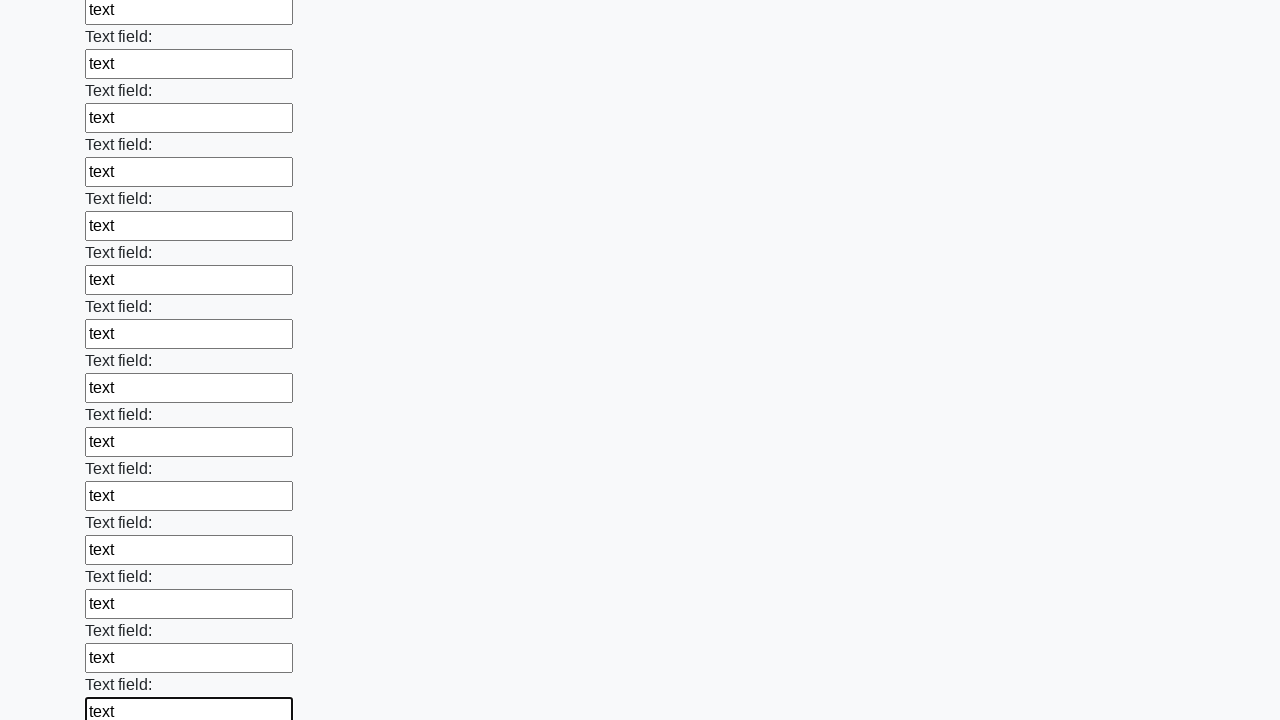

Filled a text input field with 'text' on input[type="text"][maxlength="32"] >> nth=72
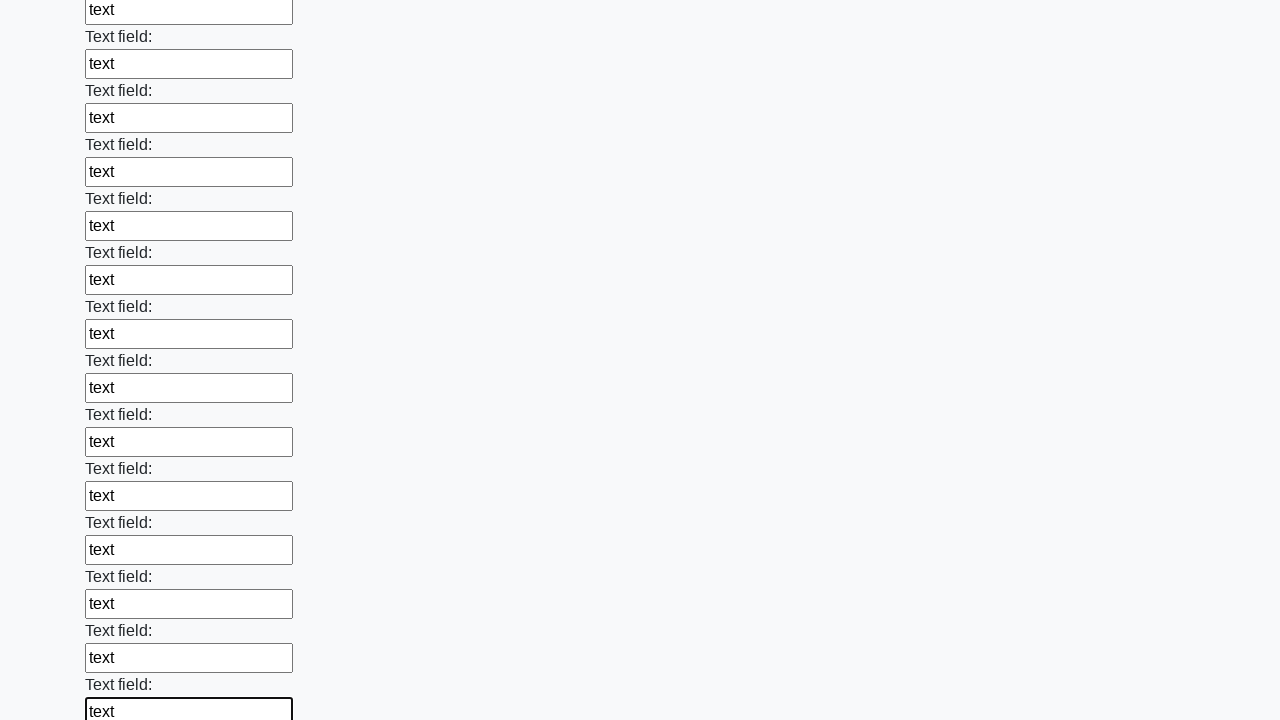

Filled a text input field with 'text' on input[type="text"][maxlength="32"] >> nth=73
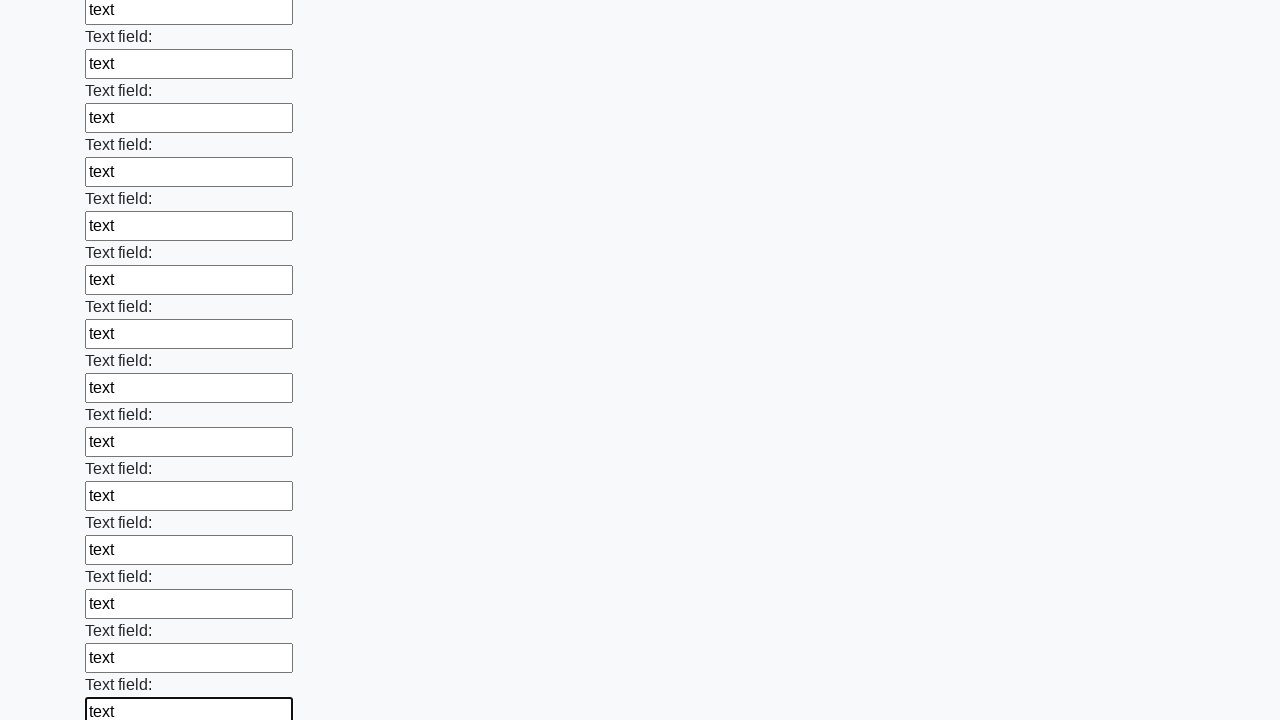

Filled a text input field with 'text' on input[type="text"][maxlength="32"] >> nth=74
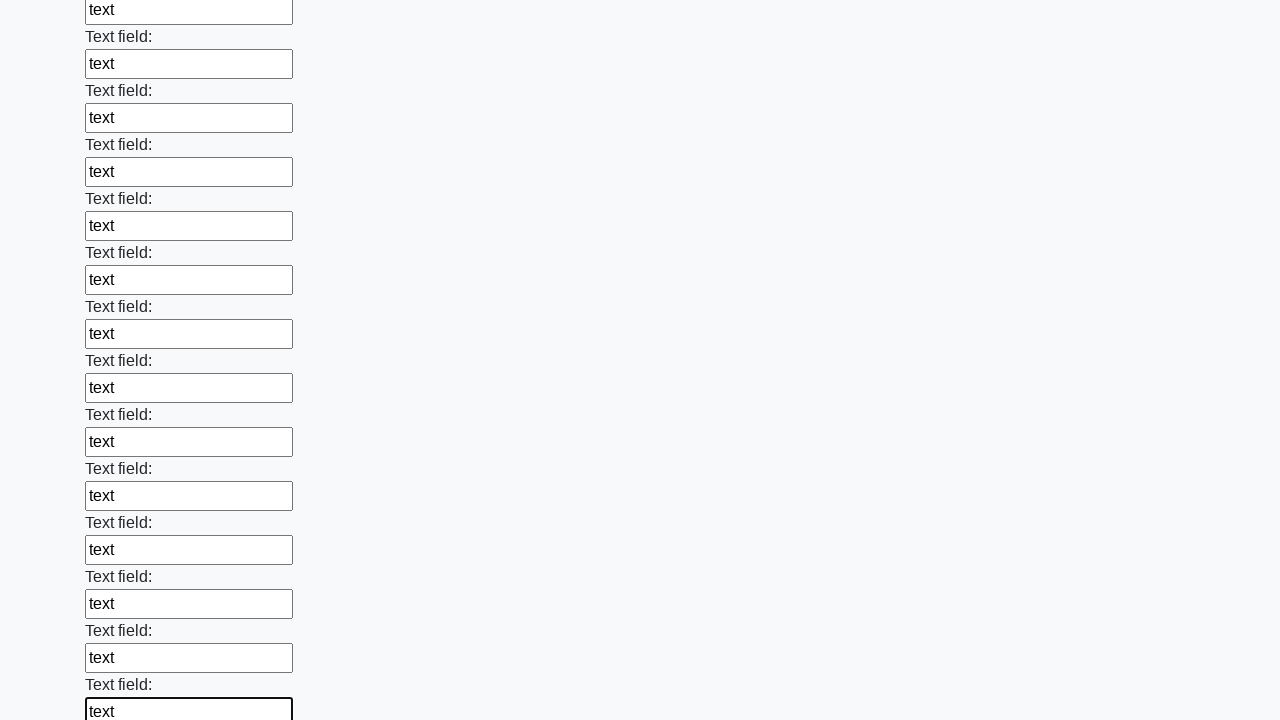

Filled a text input field with 'text' on input[type="text"][maxlength="32"] >> nth=75
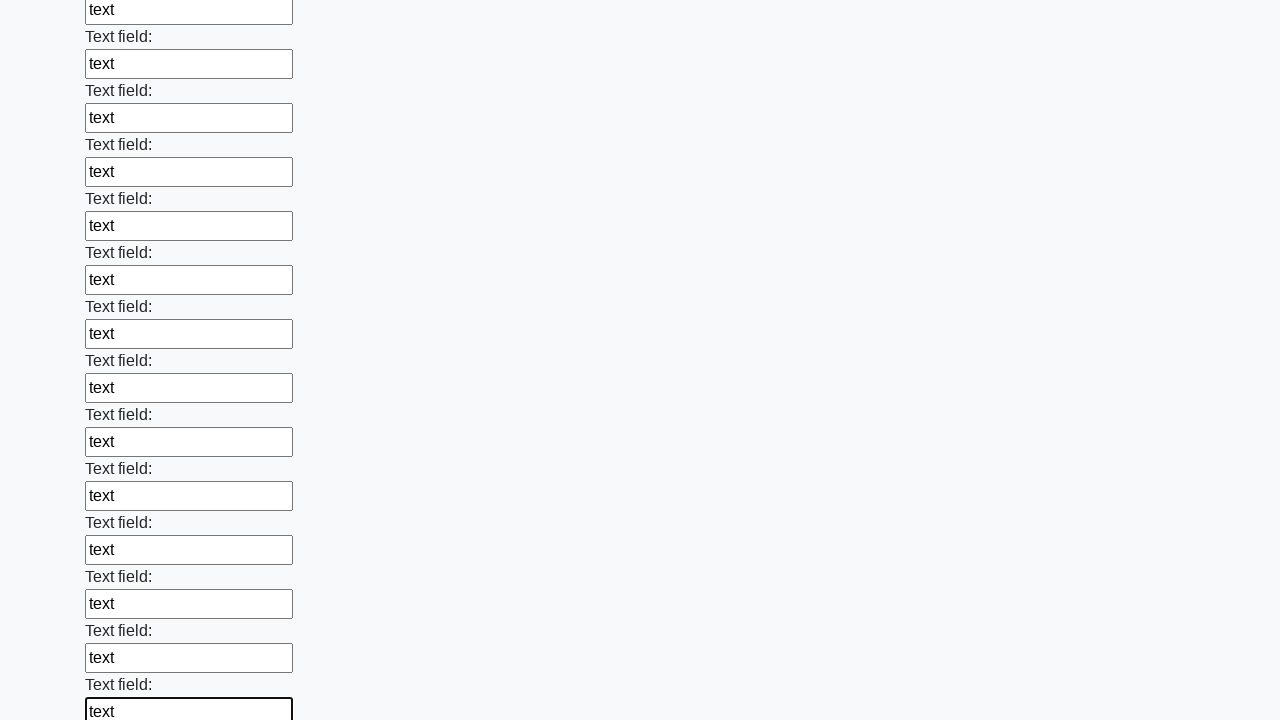

Filled a text input field with 'text' on input[type="text"][maxlength="32"] >> nth=76
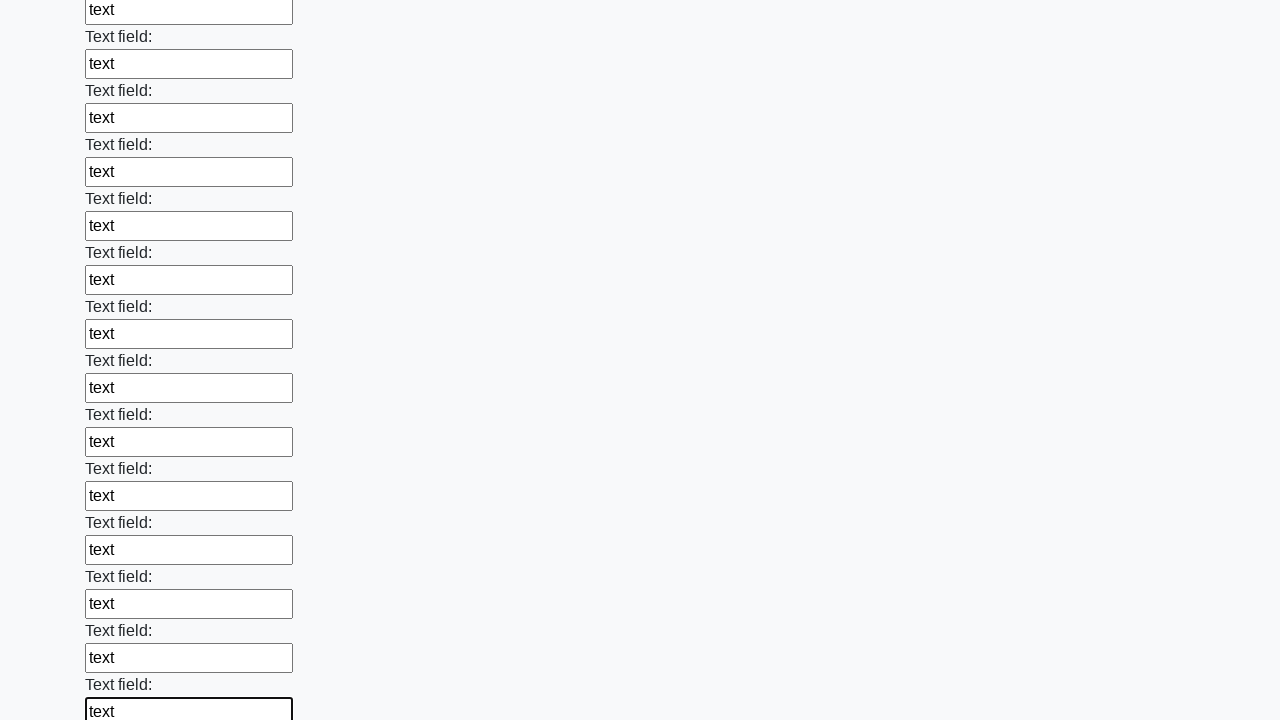

Filled a text input field with 'text' on input[type="text"][maxlength="32"] >> nth=77
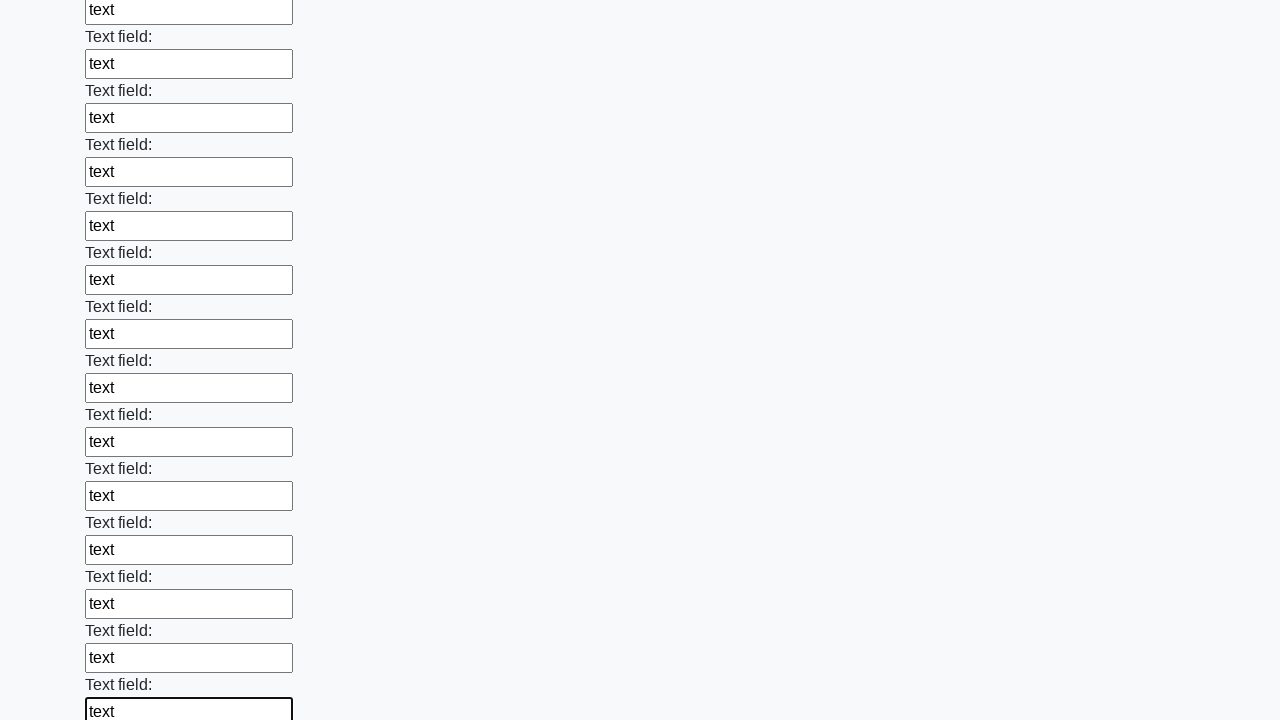

Filled a text input field with 'text' on input[type="text"][maxlength="32"] >> nth=78
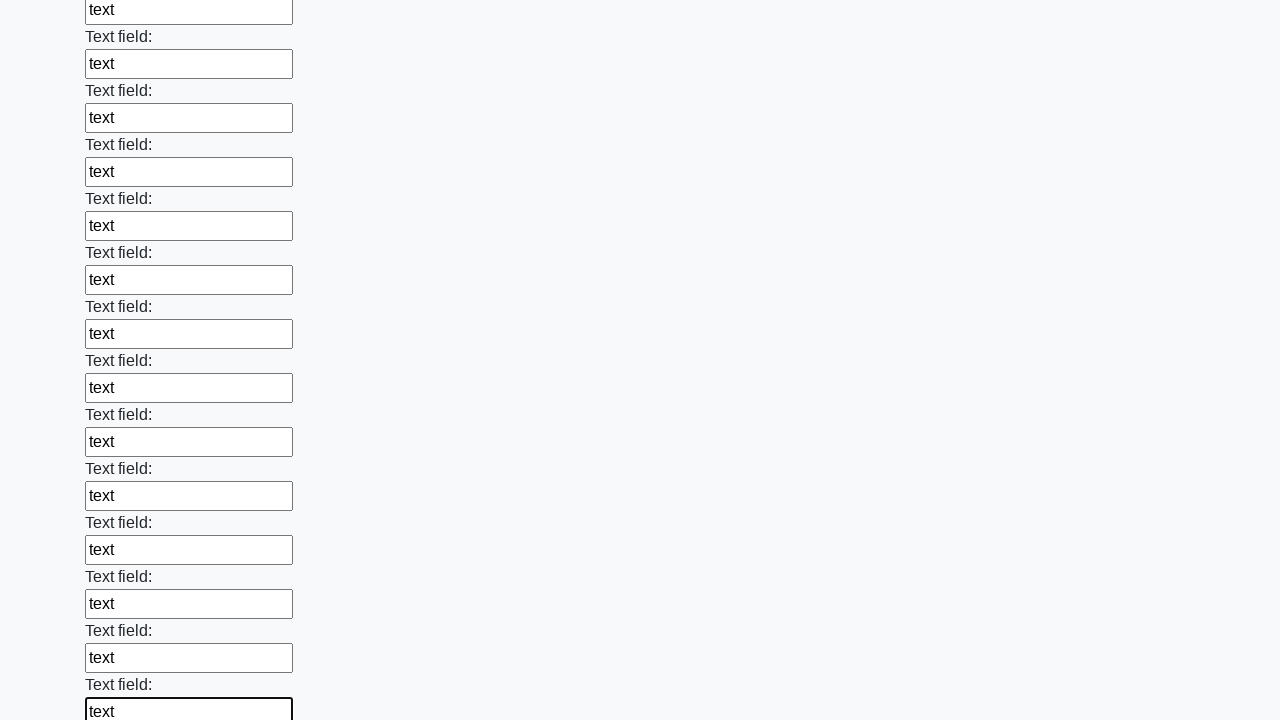

Filled a text input field with 'text' on input[type="text"][maxlength="32"] >> nth=79
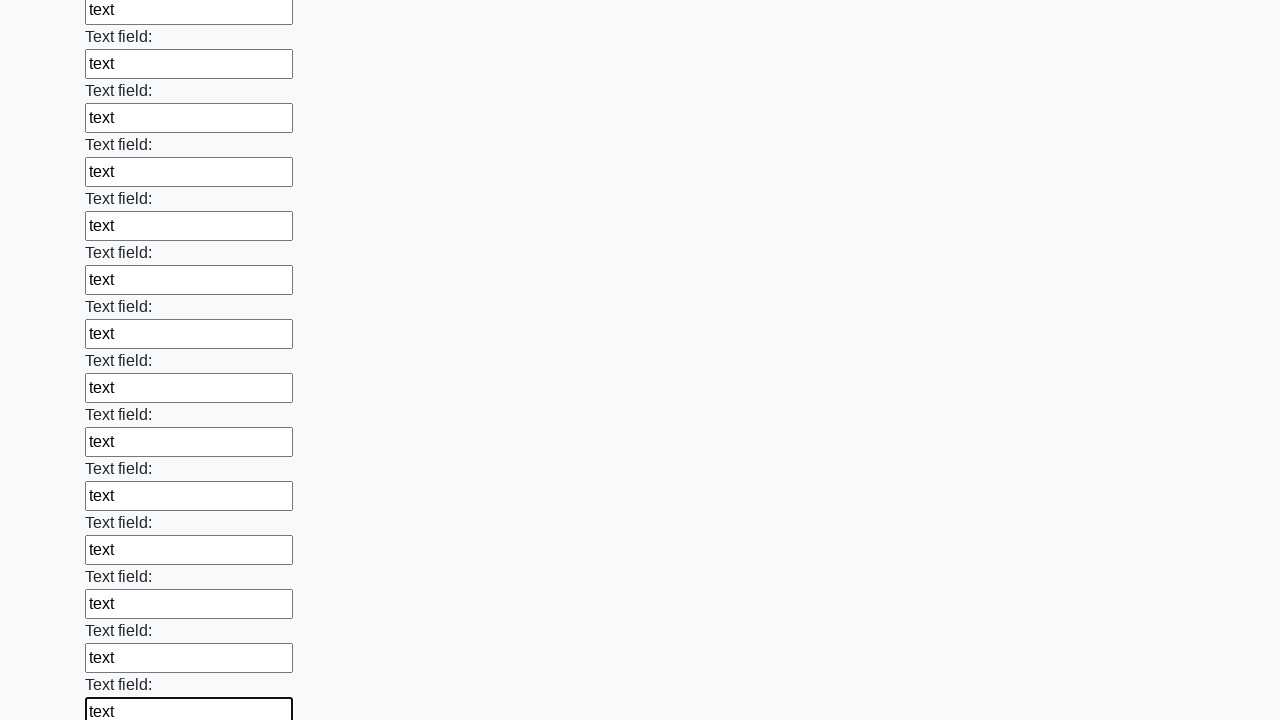

Filled a text input field with 'text' on input[type="text"][maxlength="32"] >> nth=80
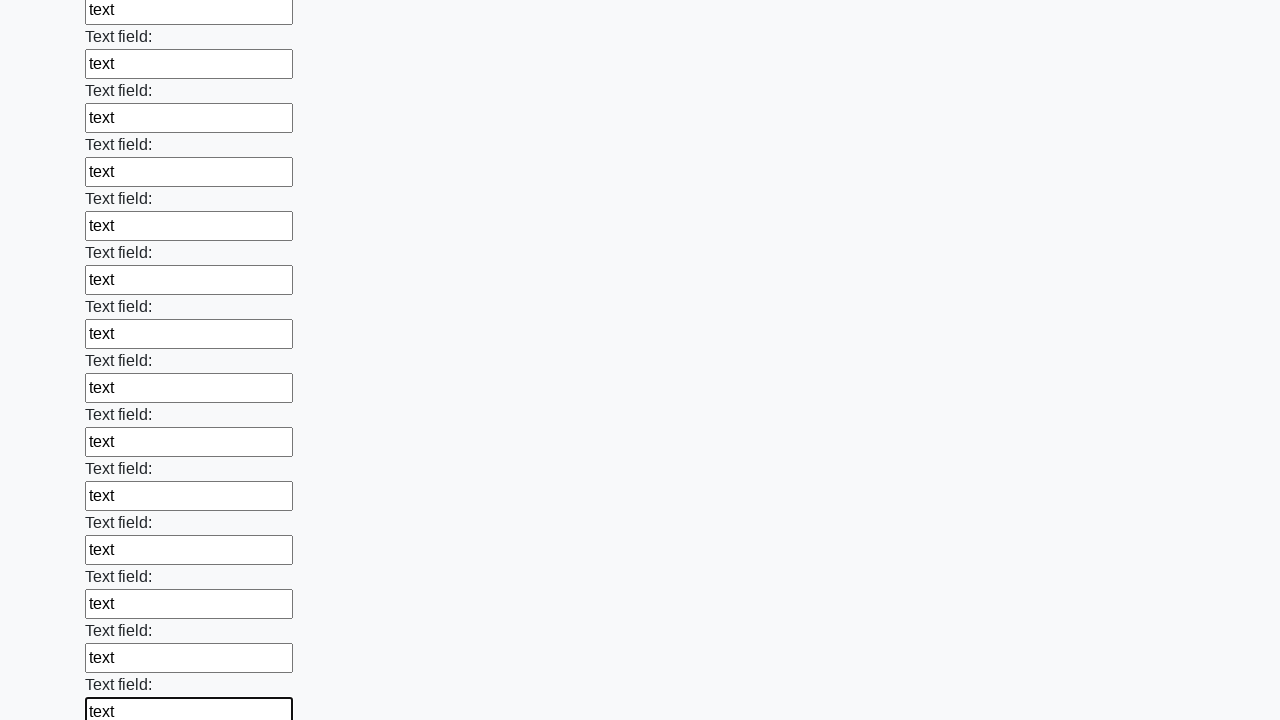

Filled a text input field with 'text' on input[type="text"][maxlength="32"] >> nth=81
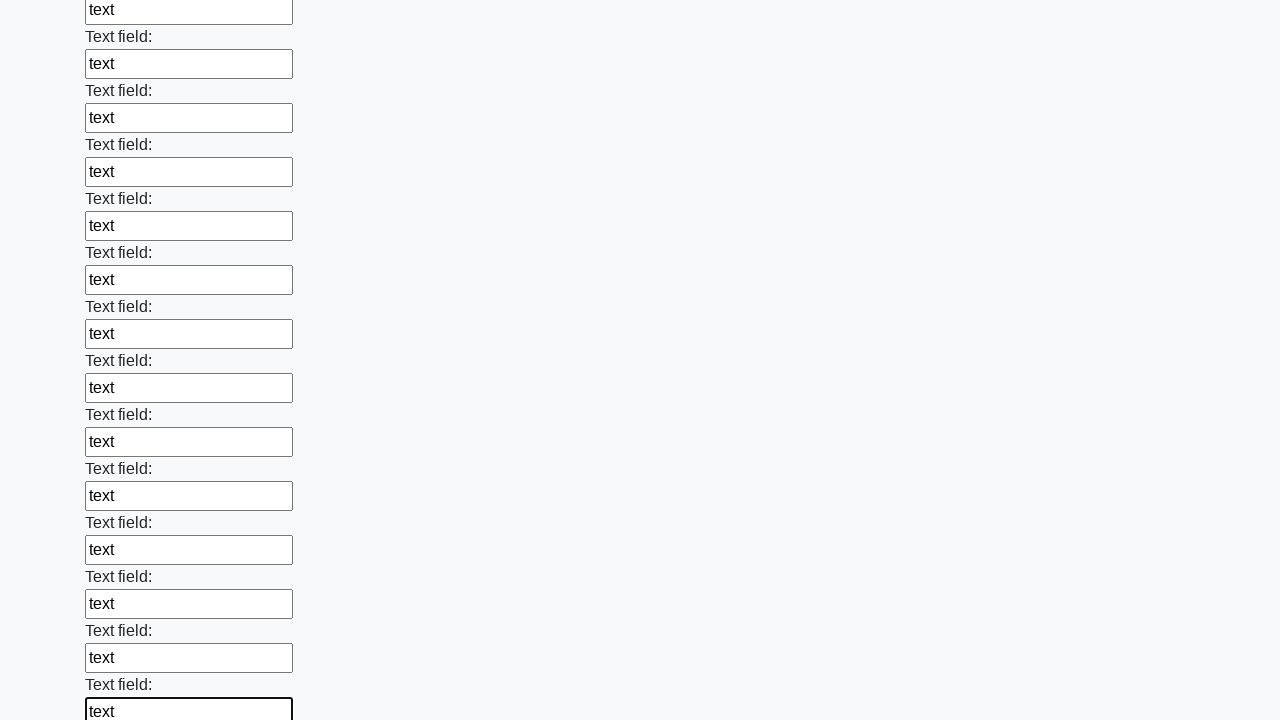

Filled a text input field with 'text' on input[type="text"][maxlength="32"] >> nth=82
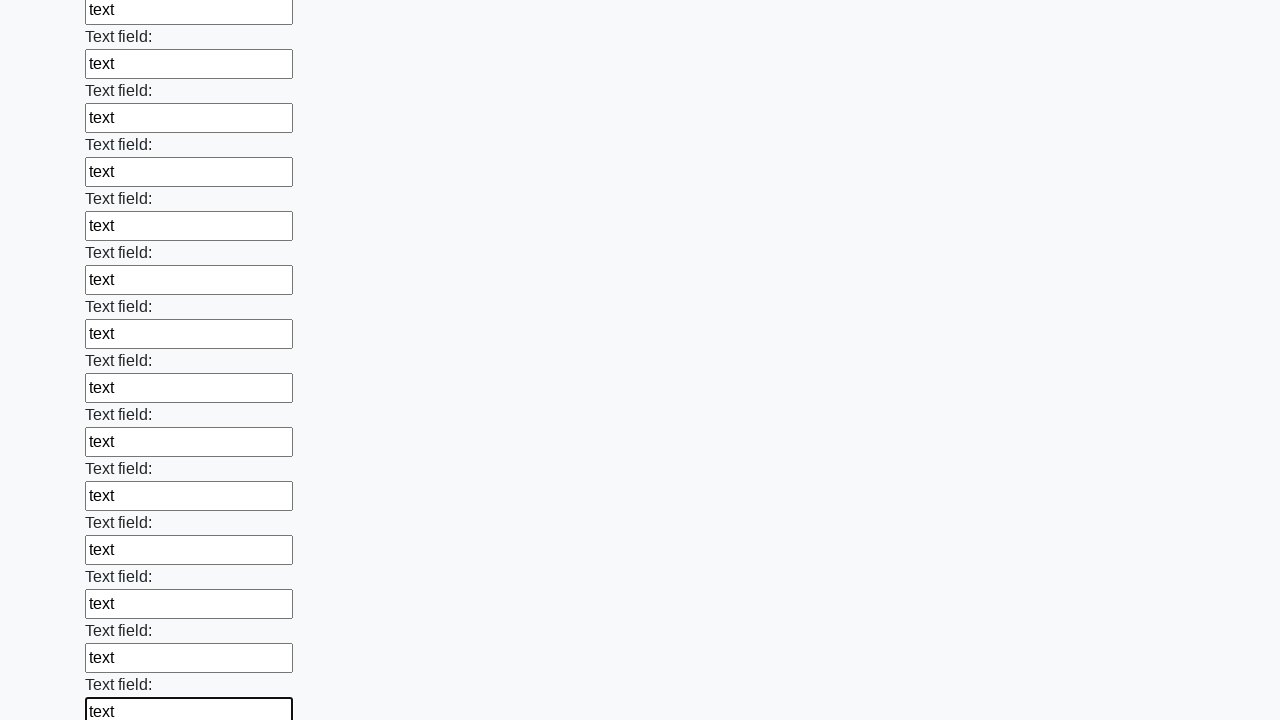

Filled a text input field with 'text' on input[type="text"][maxlength="32"] >> nth=83
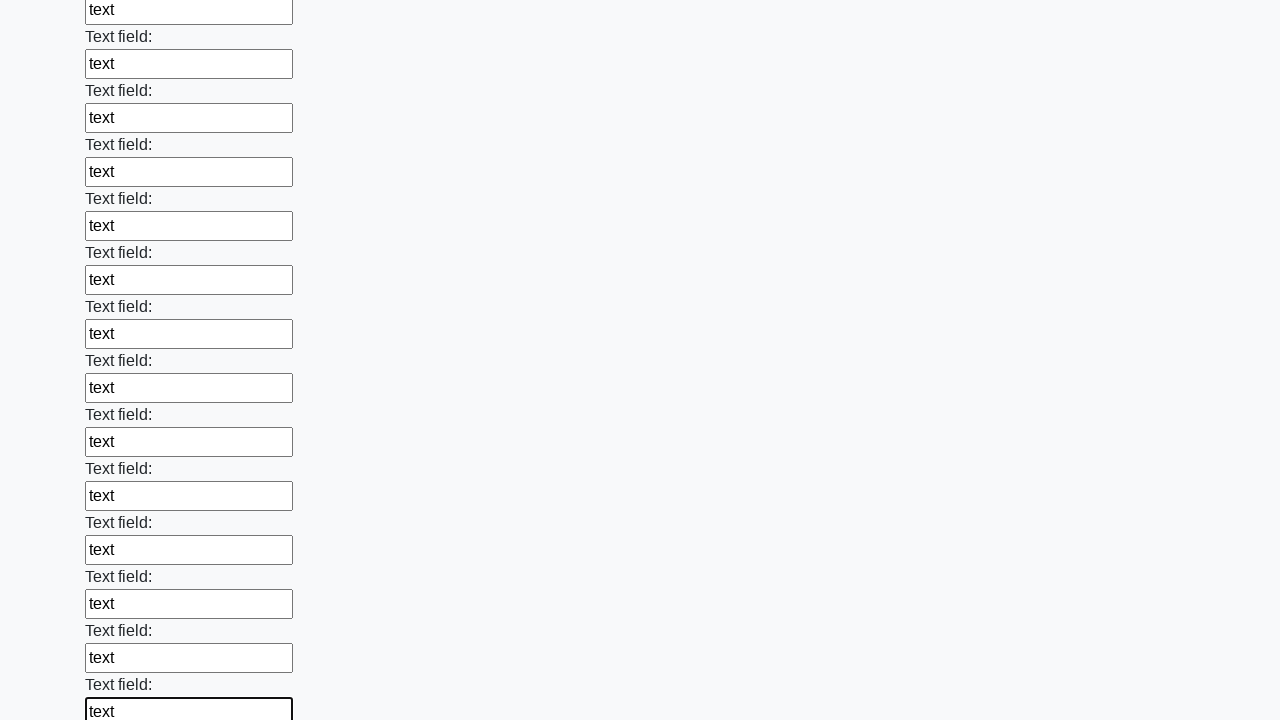

Filled a text input field with 'text' on input[type="text"][maxlength="32"] >> nth=84
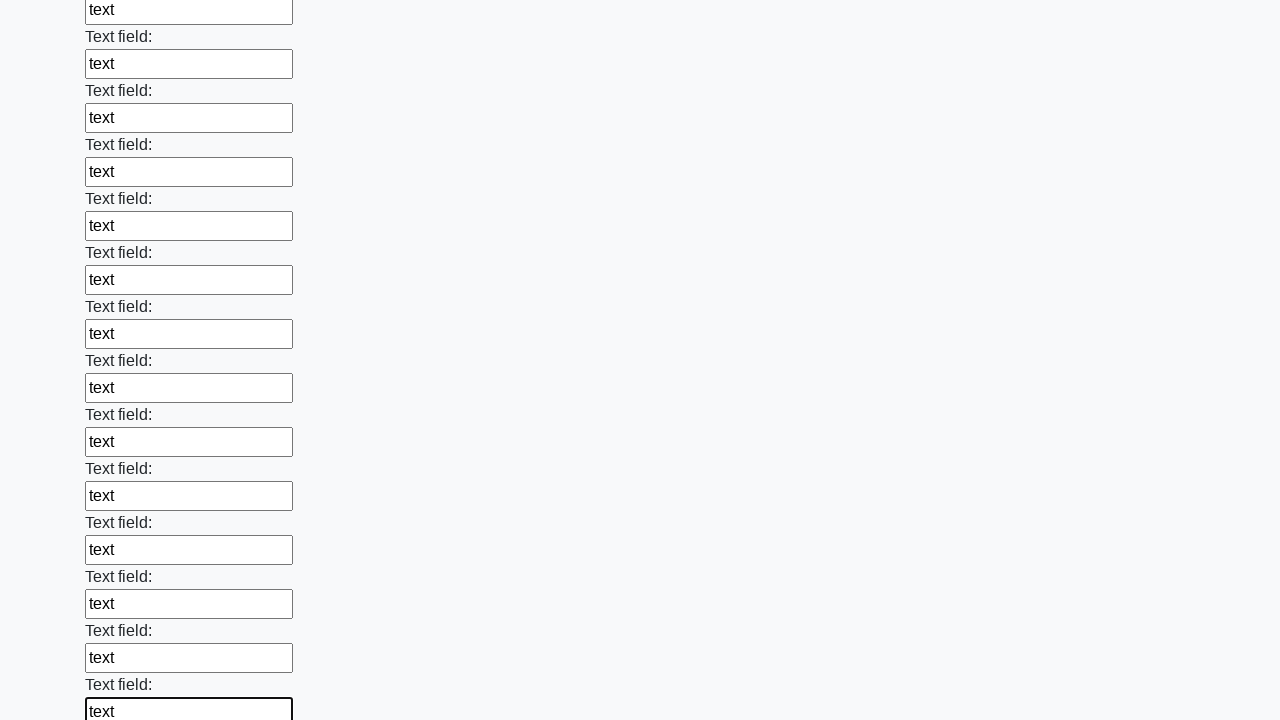

Filled a text input field with 'text' on input[type="text"][maxlength="32"] >> nth=85
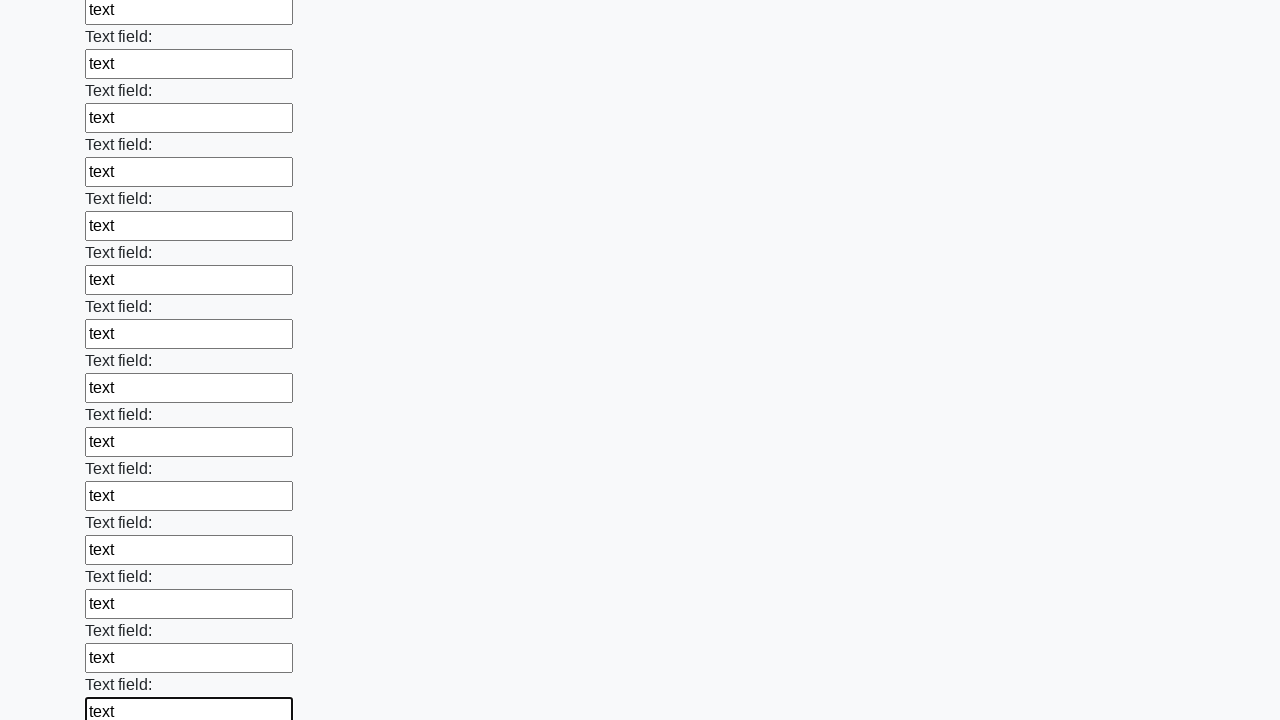

Filled a text input field with 'text' on input[type="text"][maxlength="32"] >> nth=86
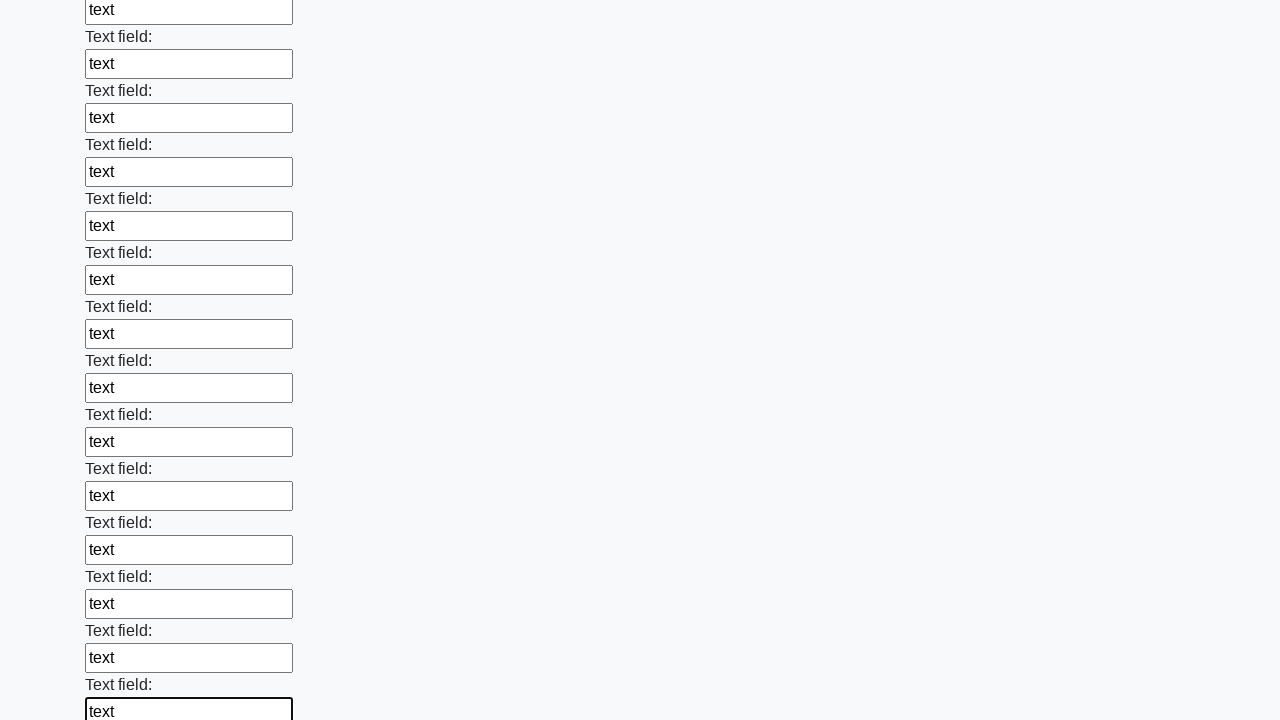

Filled a text input field with 'text' on input[type="text"][maxlength="32"] >> nth=87
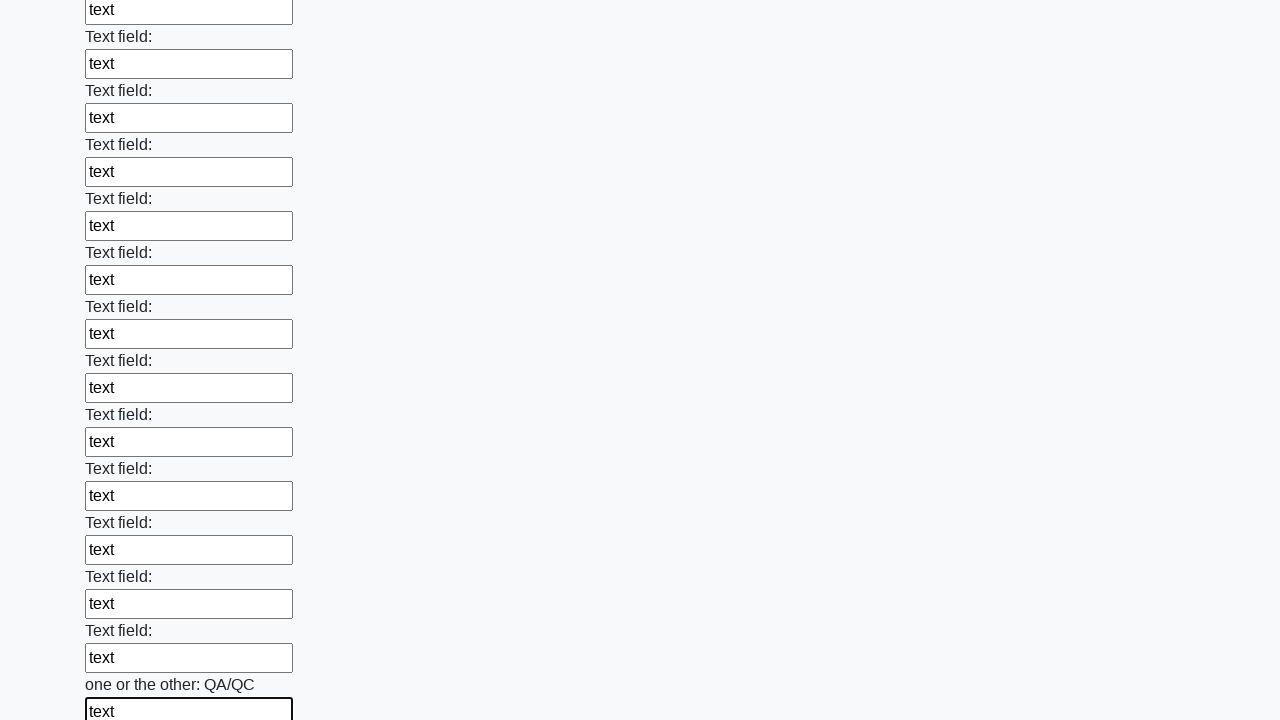

Filled a text input field with 'text' on input[type="text"][maxlength="32"] >> nth=88
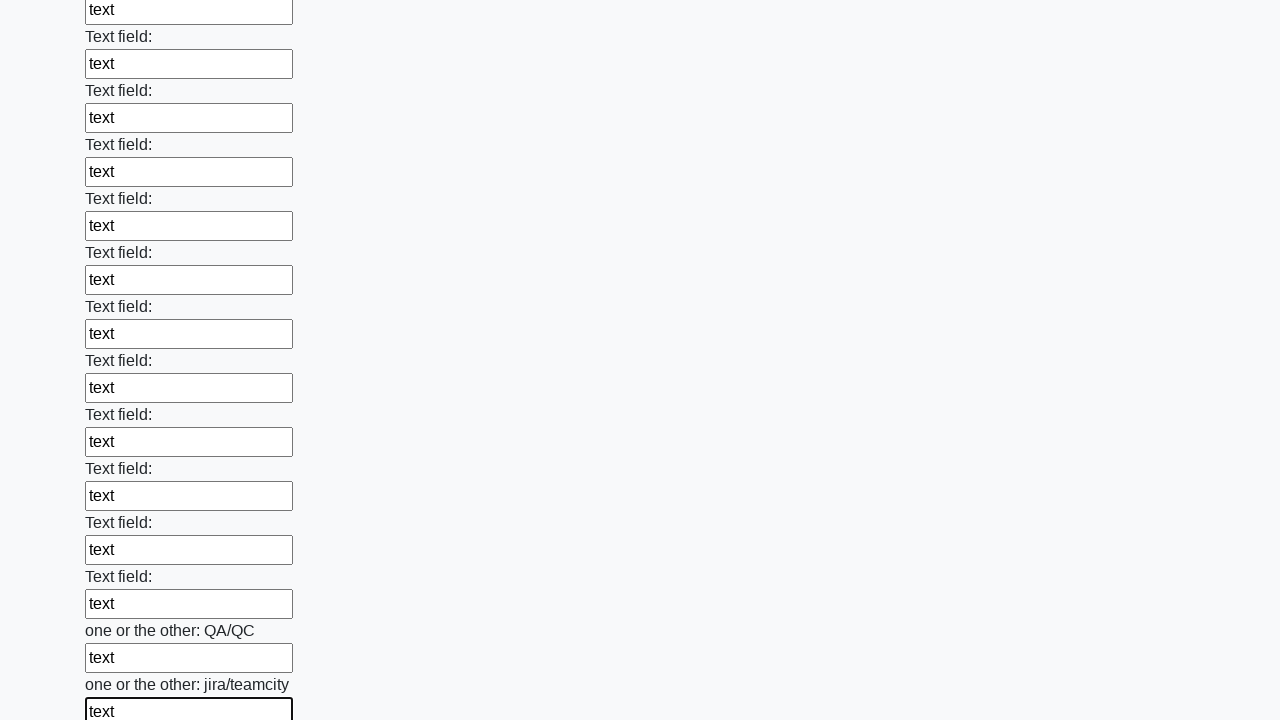

Filled a text input field with 'text' on input[type="text"][maxlength="32"] >> nth=89
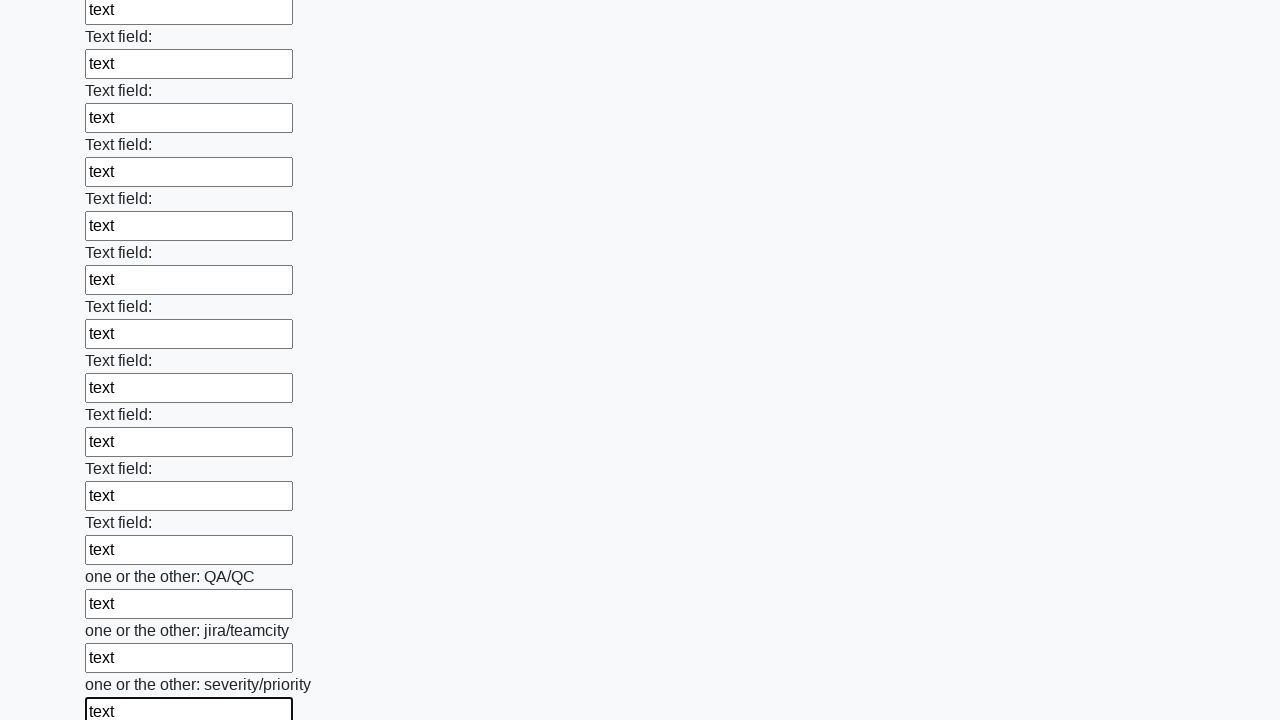

Filled a text input field with 'text' on input[type="text"][maxlength="32"] >> nth=90
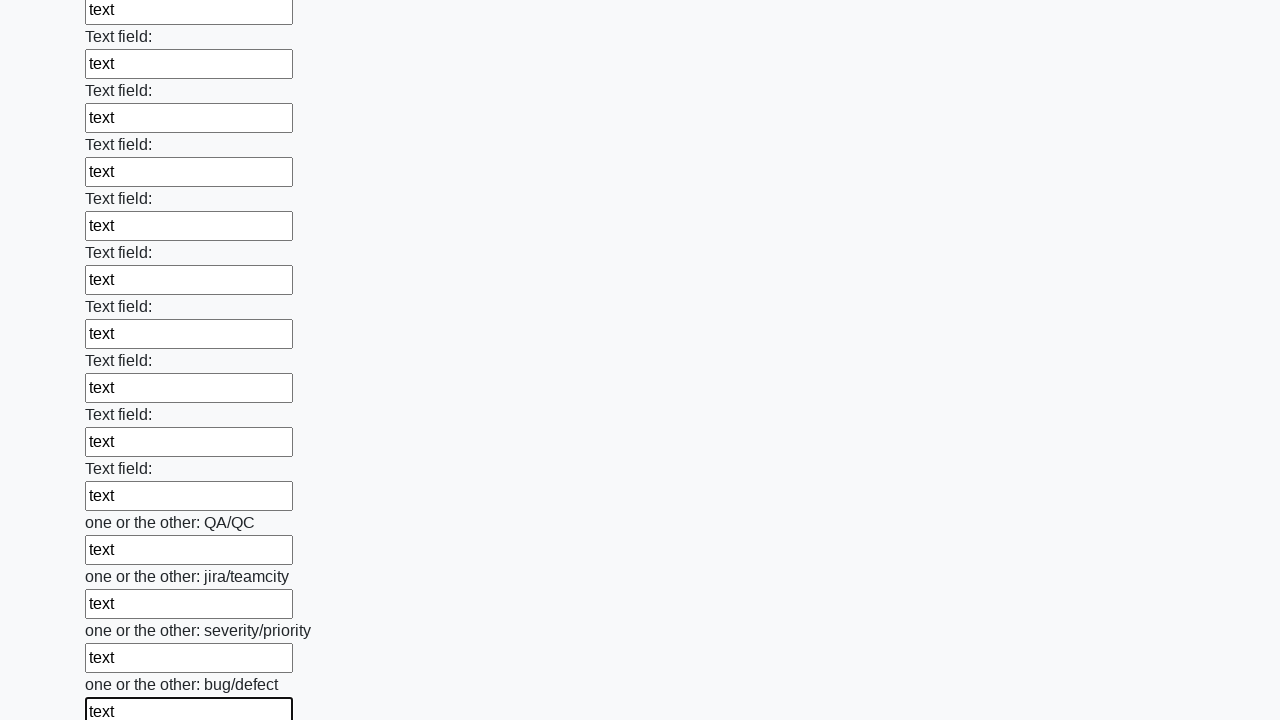

Filled a text input field with 'text' on input[type="text"][maxlength="32"] >> nth=91
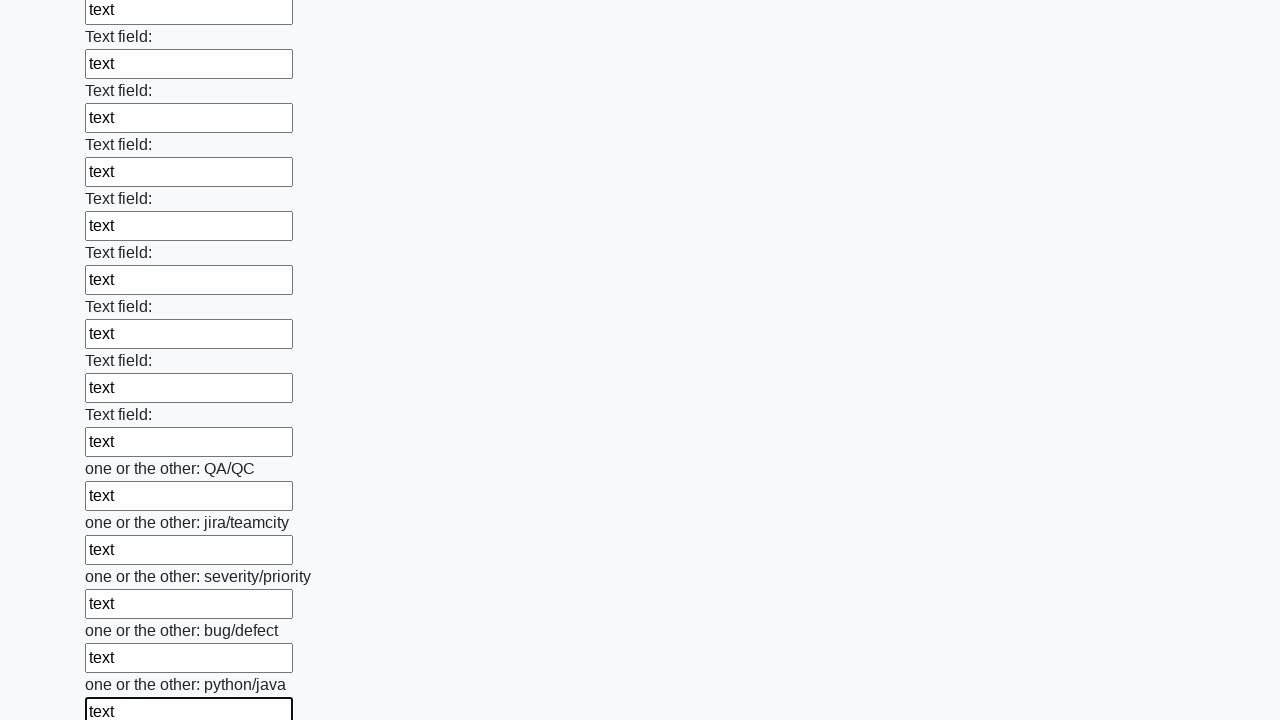

Filled a text input field with 'text' on input[type="text"][maxlength="32"] >> nth=92
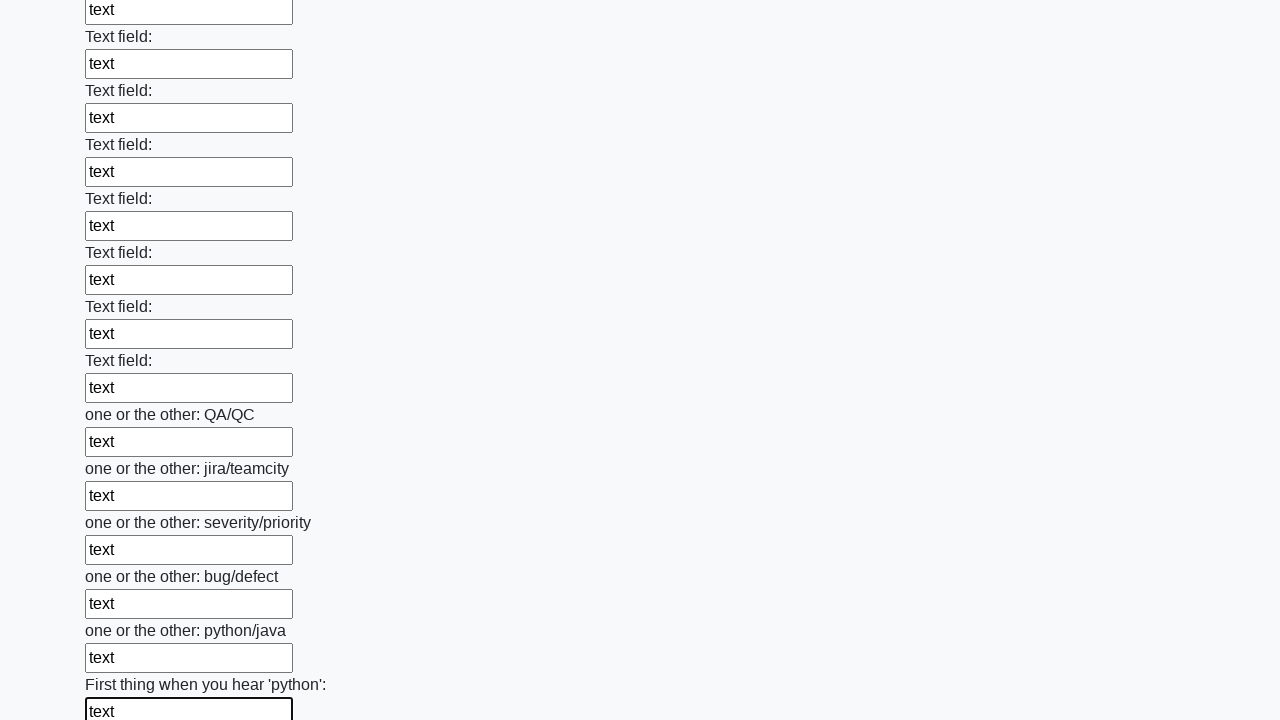

Filled a text input field with 'text' on input[type="text"][maxlength="32"] >> nth=93
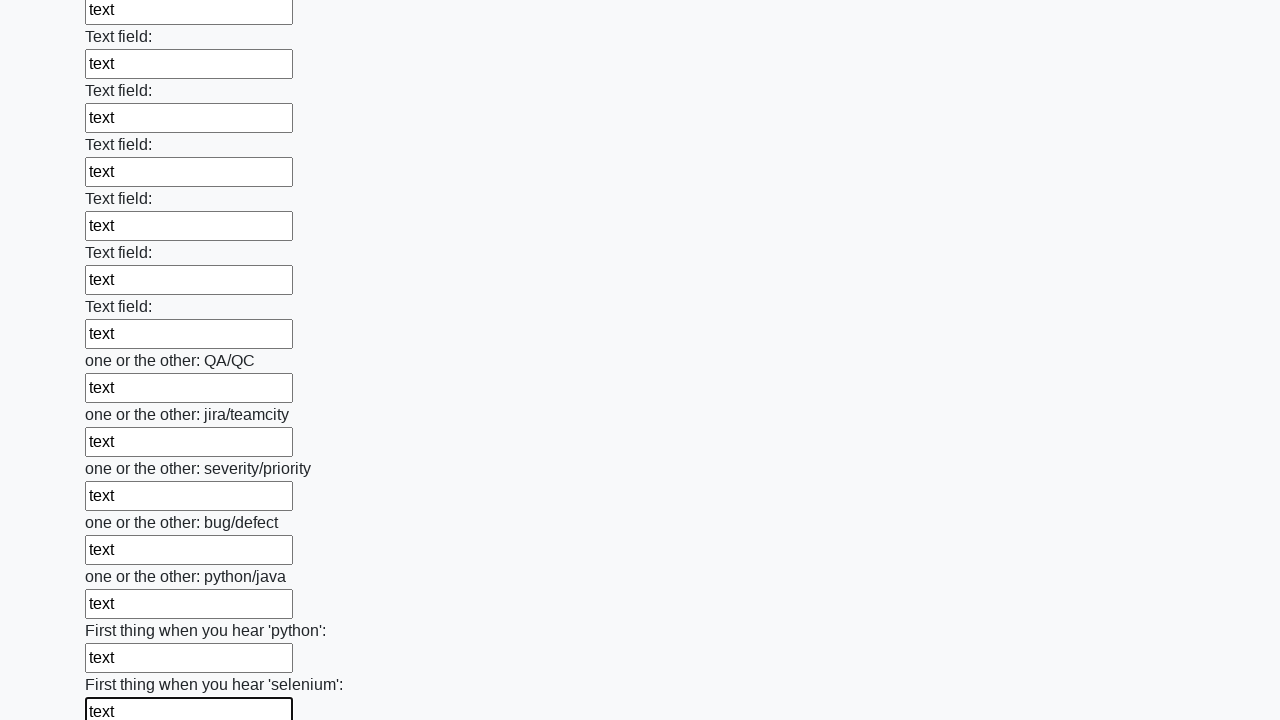

Filled a text input field with 'text' on input[type="text"][maxlength="32"] >> nth=94
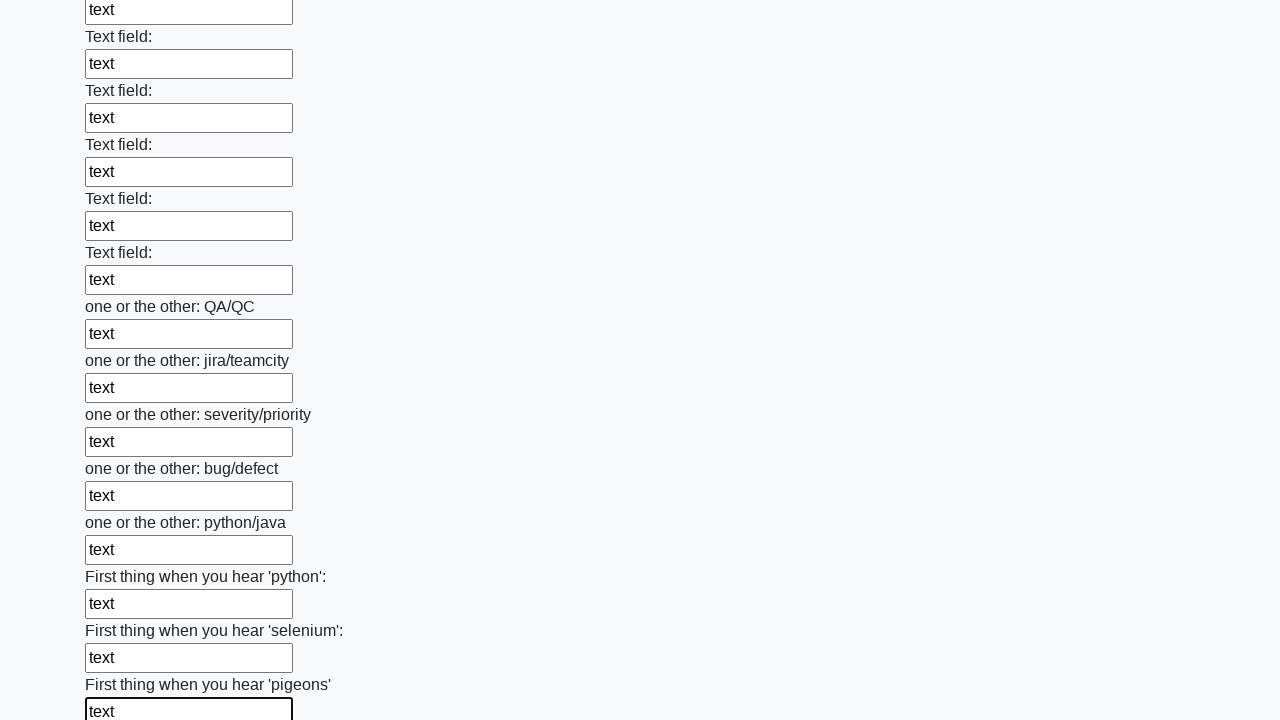

Filled a text input field with 'text' on input[type="text"][maxlength="32"] >> nth=95
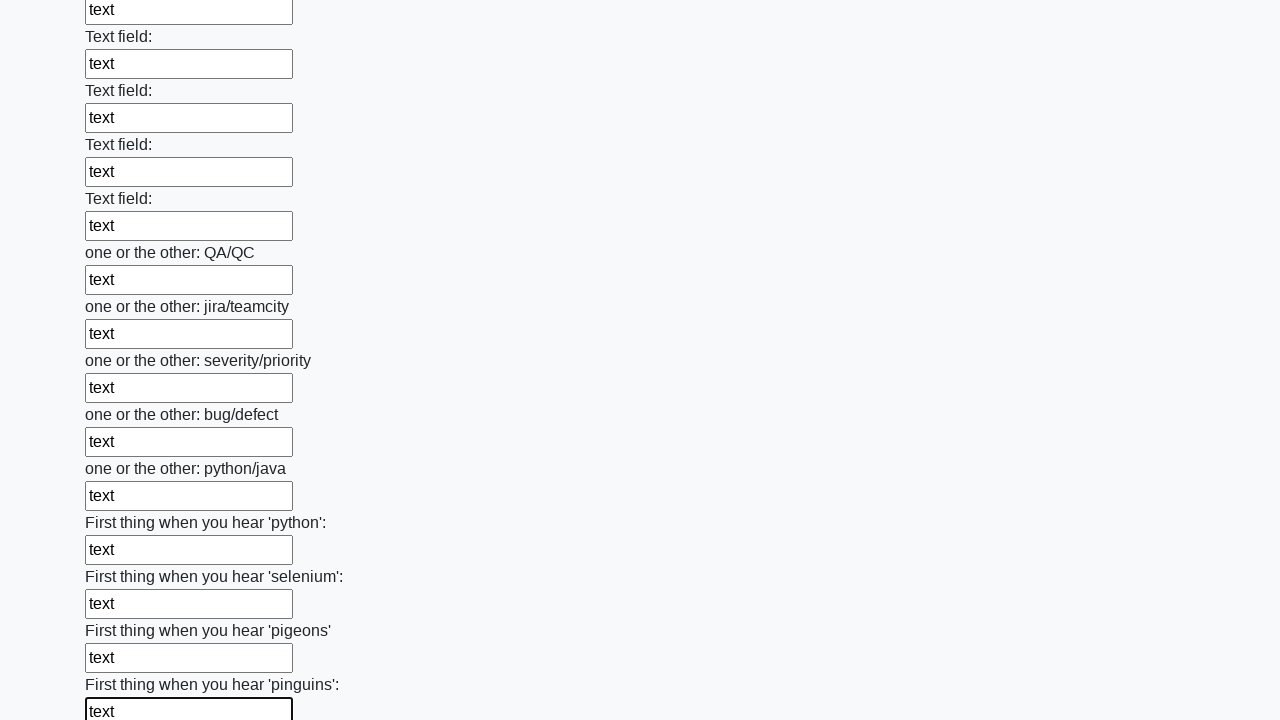

Filled a text input field with 'text' on input[type="text"][maxlength="32"] >> nth=96
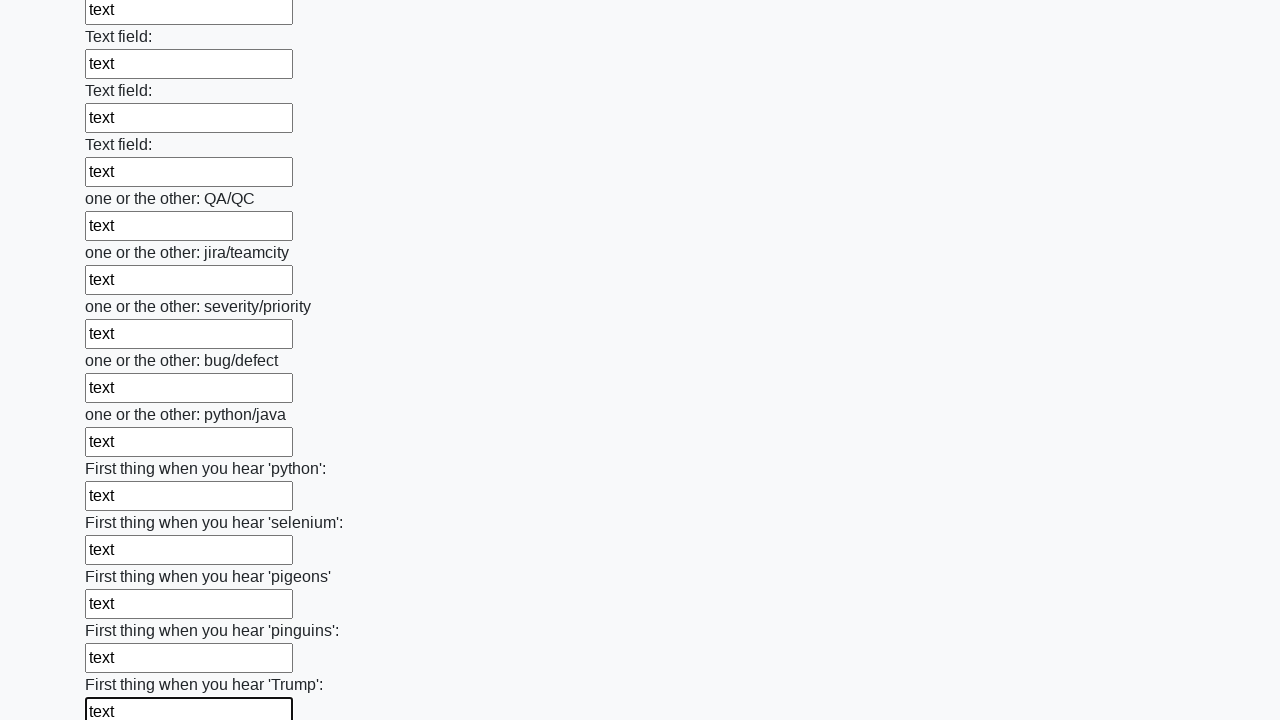

Filled a text input field with 'text' on input[type="text"][maxlength="32"] >> nth=97
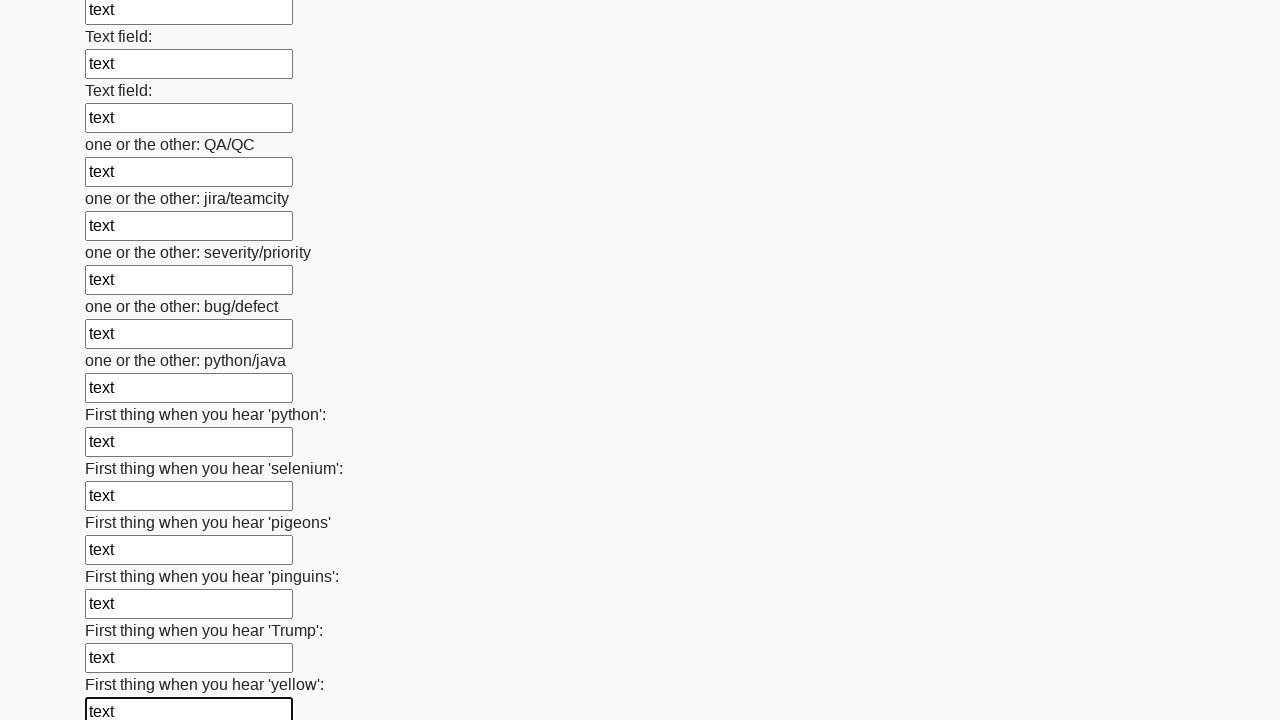

Filled a text input field with 'text' on input[type="text"][maxlength="32"] >> nth=98
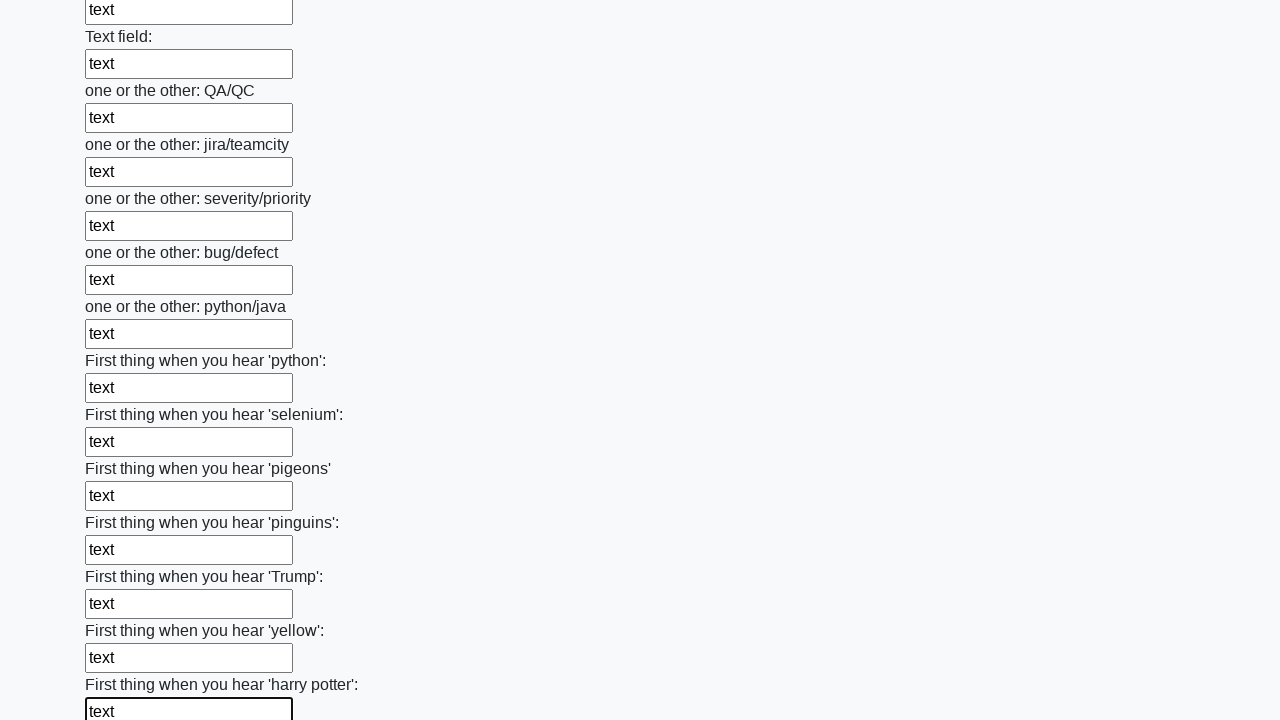

Filled a text input field with 'text' on input[type="text"][maxlength="32"] >> nth=99
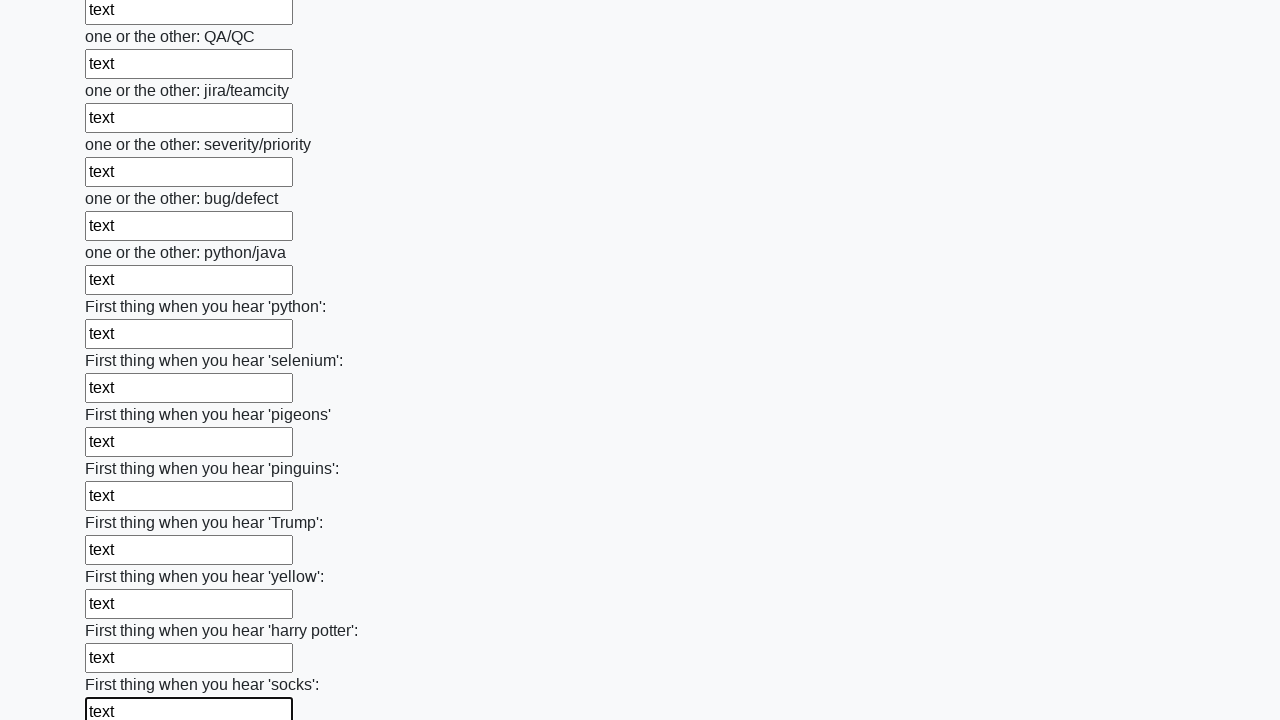

Clicked submit button to submit the form at (123, 611) on .btn
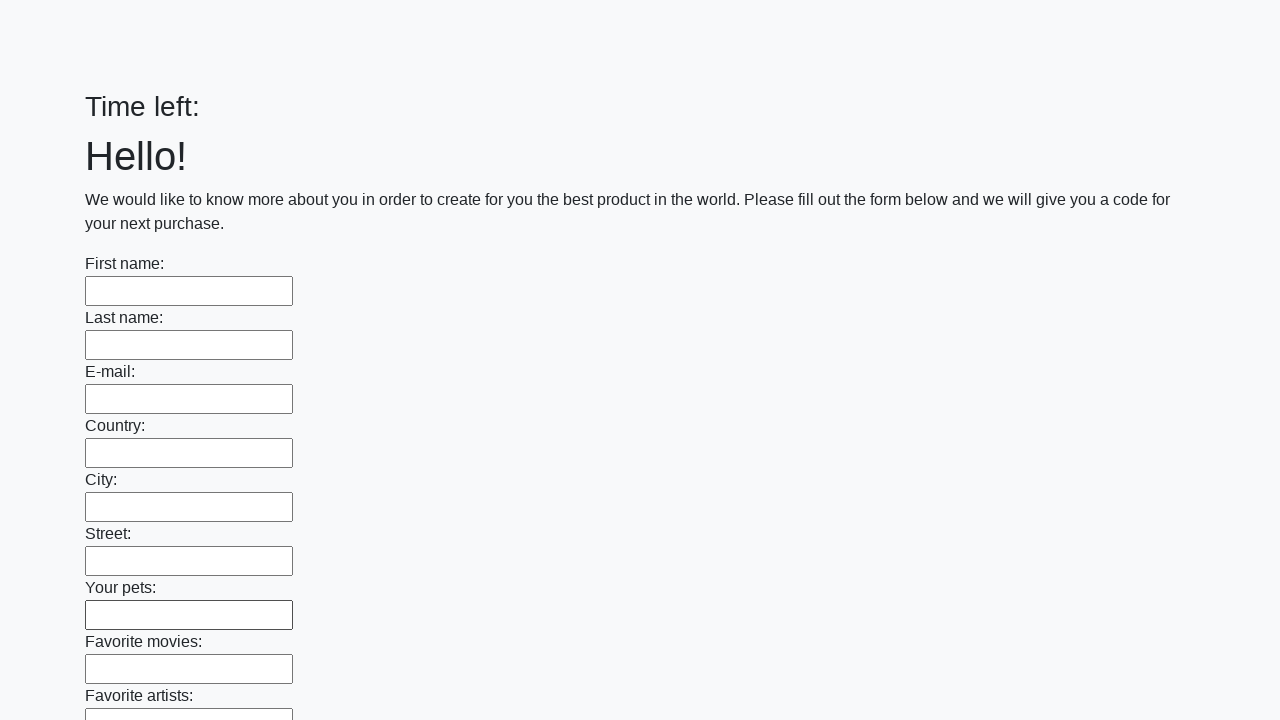

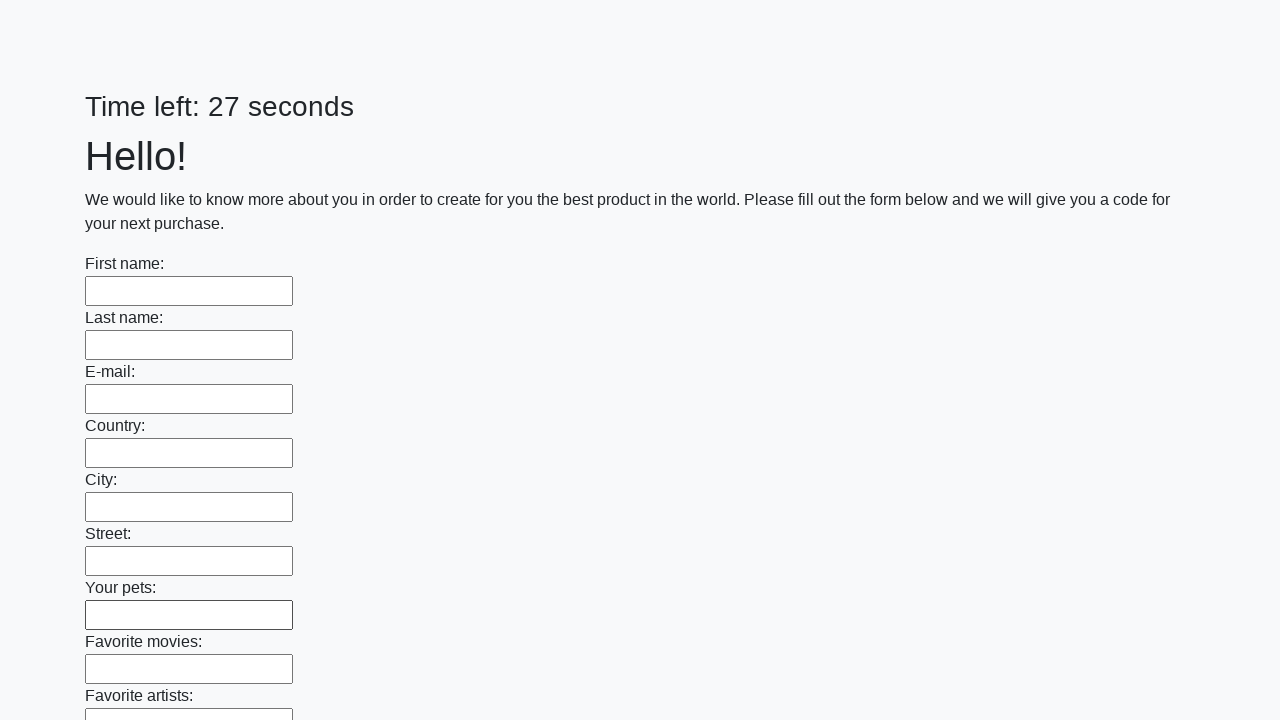